Tests jQuery UI datepicker widget by clicking on the date input, navigating to a specific month/year using the previous button, and selecting a specific date from the calendar

Starting URL: https://jqueryui.com/datepicker/

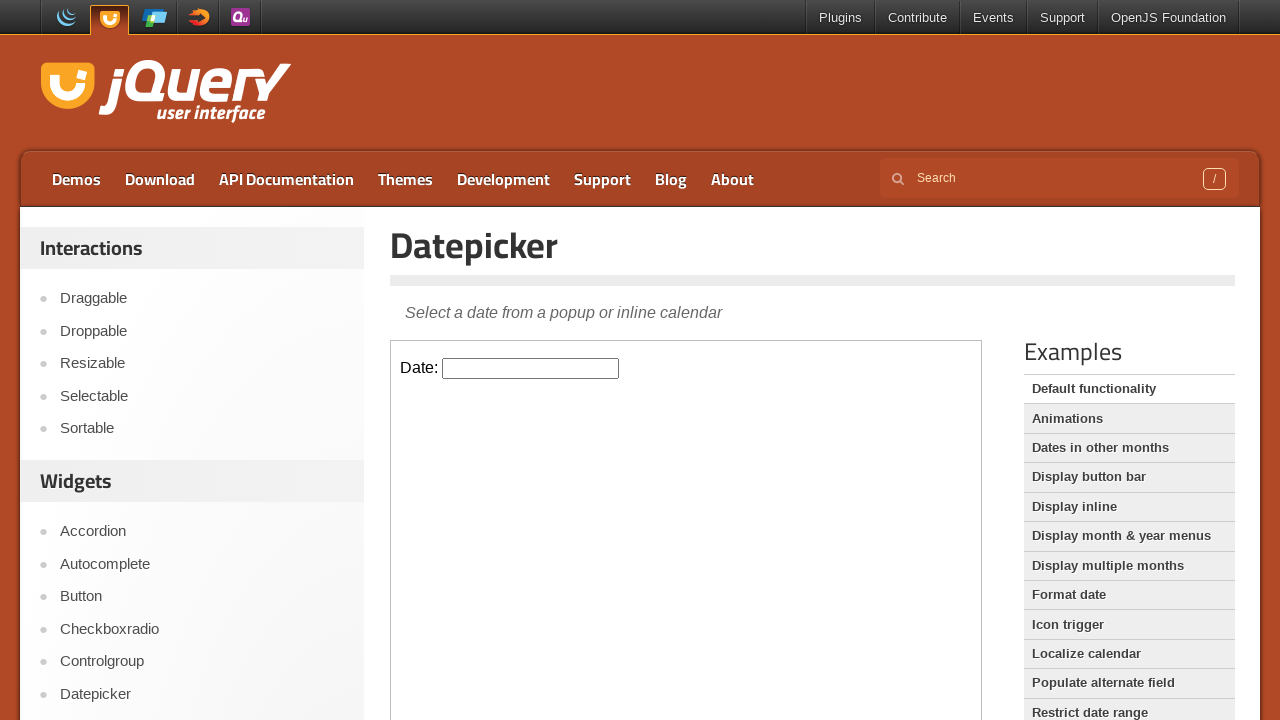

Located iframe containing datepicker widget
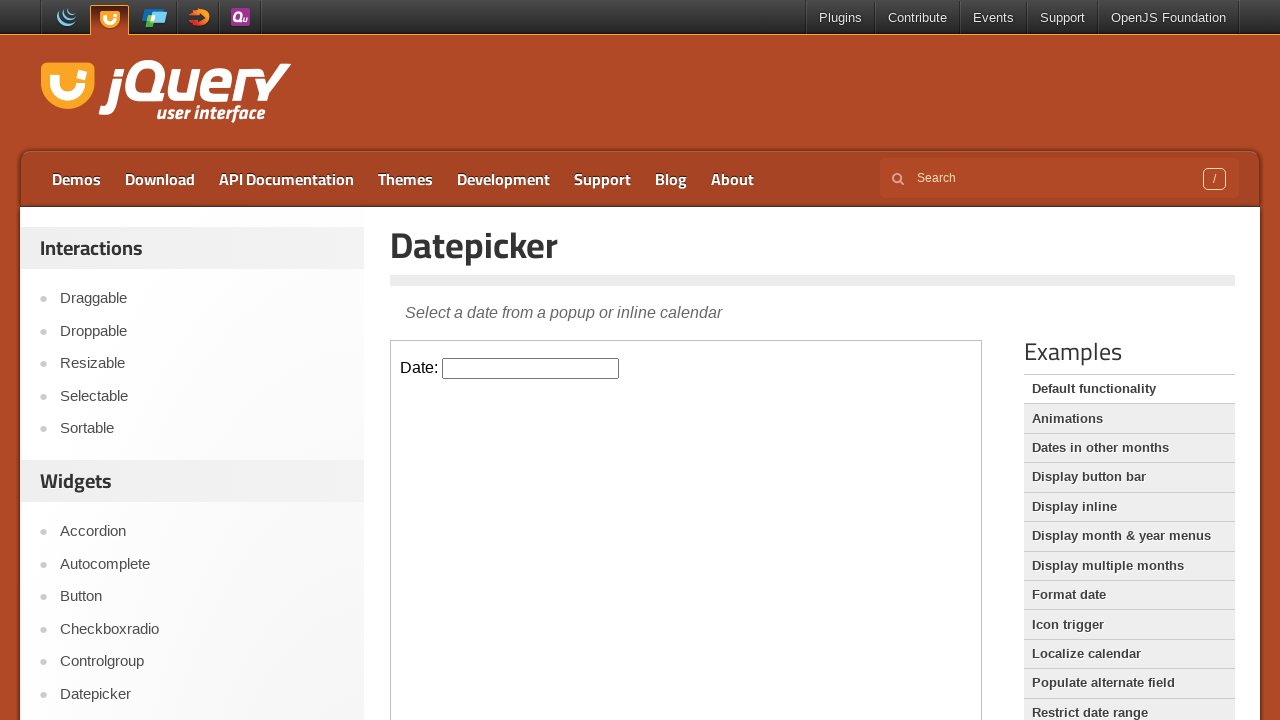

Clicked on datepicker input to open calendar at (531, 368) on iframe.demo-frame >> internal:control=enter-frame >> #datepicker
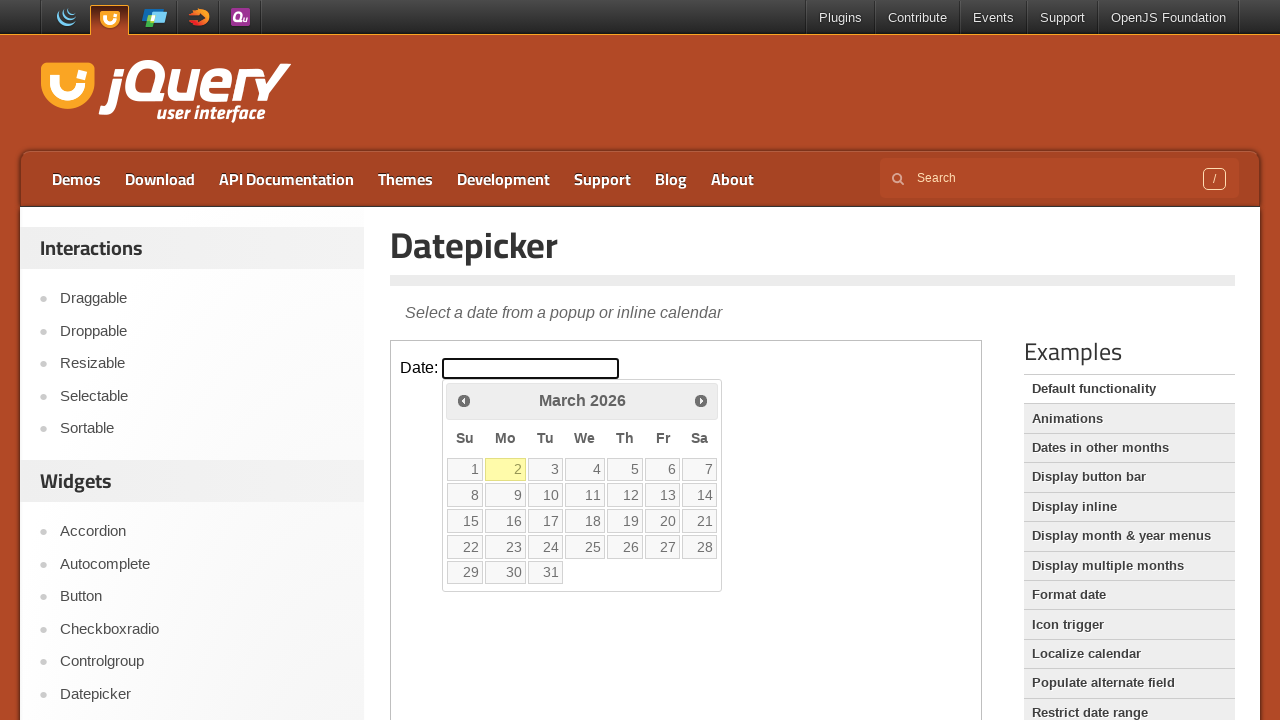

Retrieved current month 'March' and year '2026' from calendar
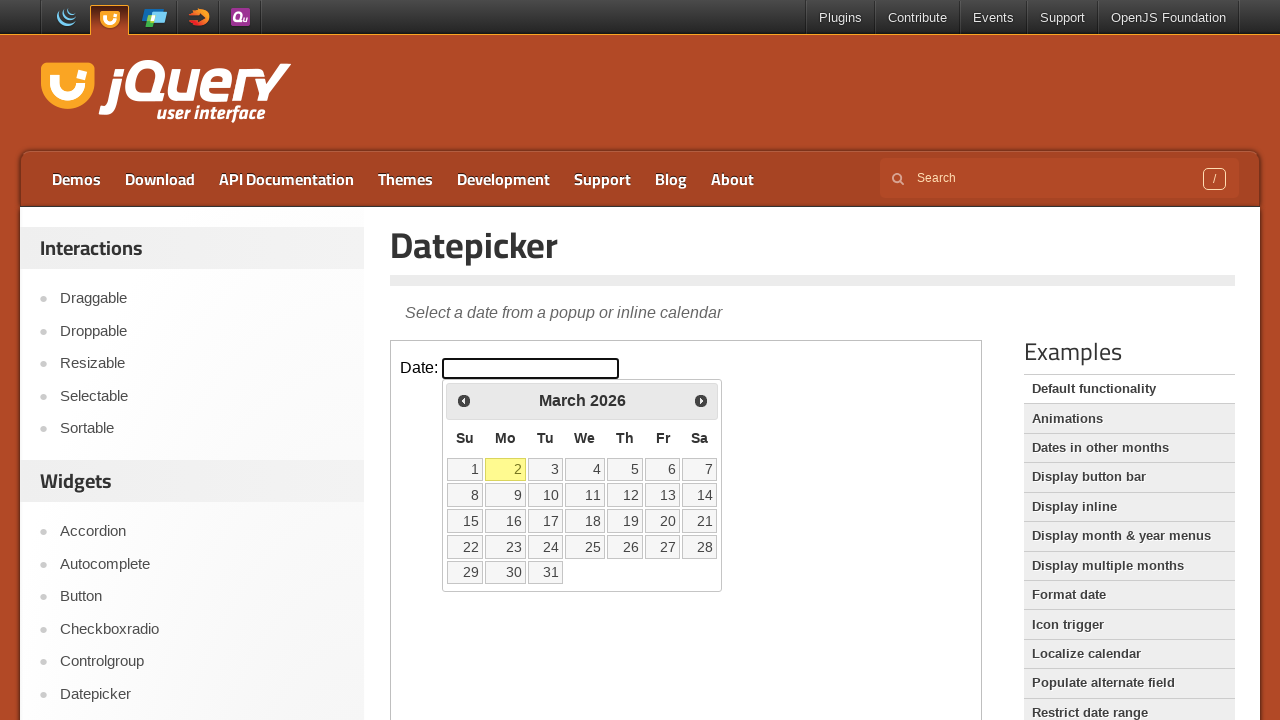

Clicked Previous button to navigate to earlier month at (464, 400) on iframe.demo-frame >> internal:control=enter-frame >> a[title='Prev']
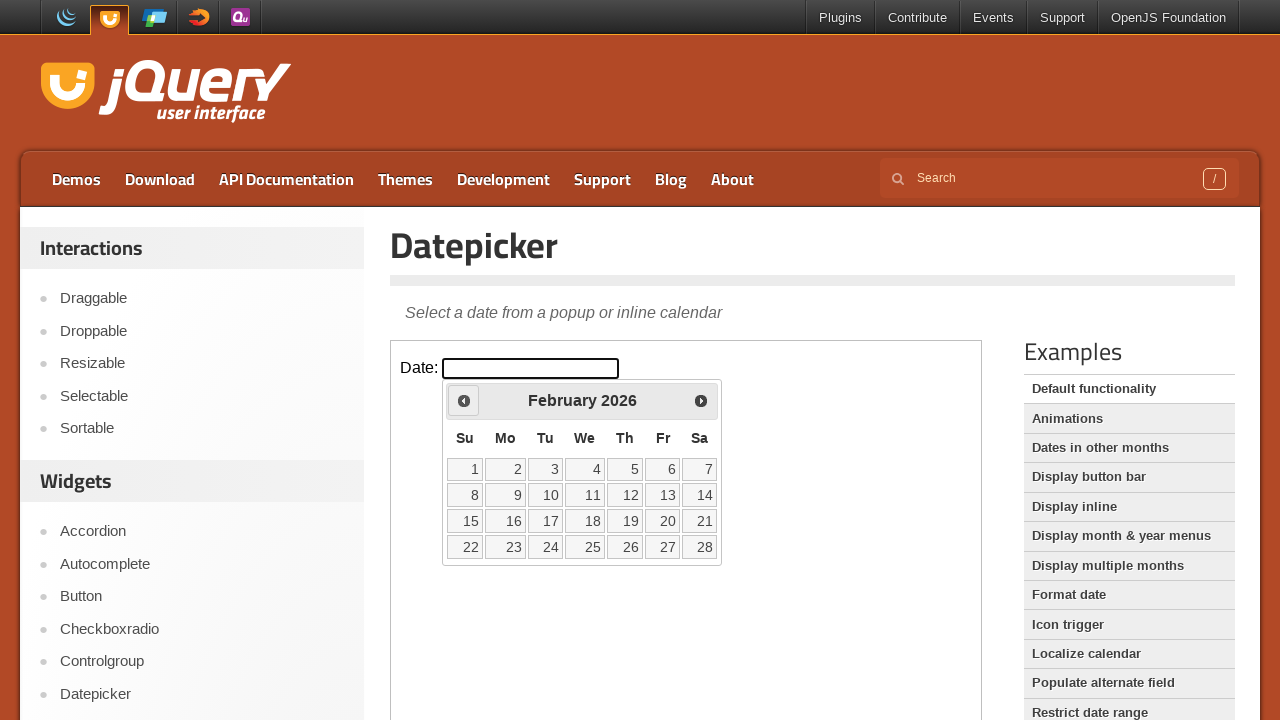

Waited 200ms for calendar to update
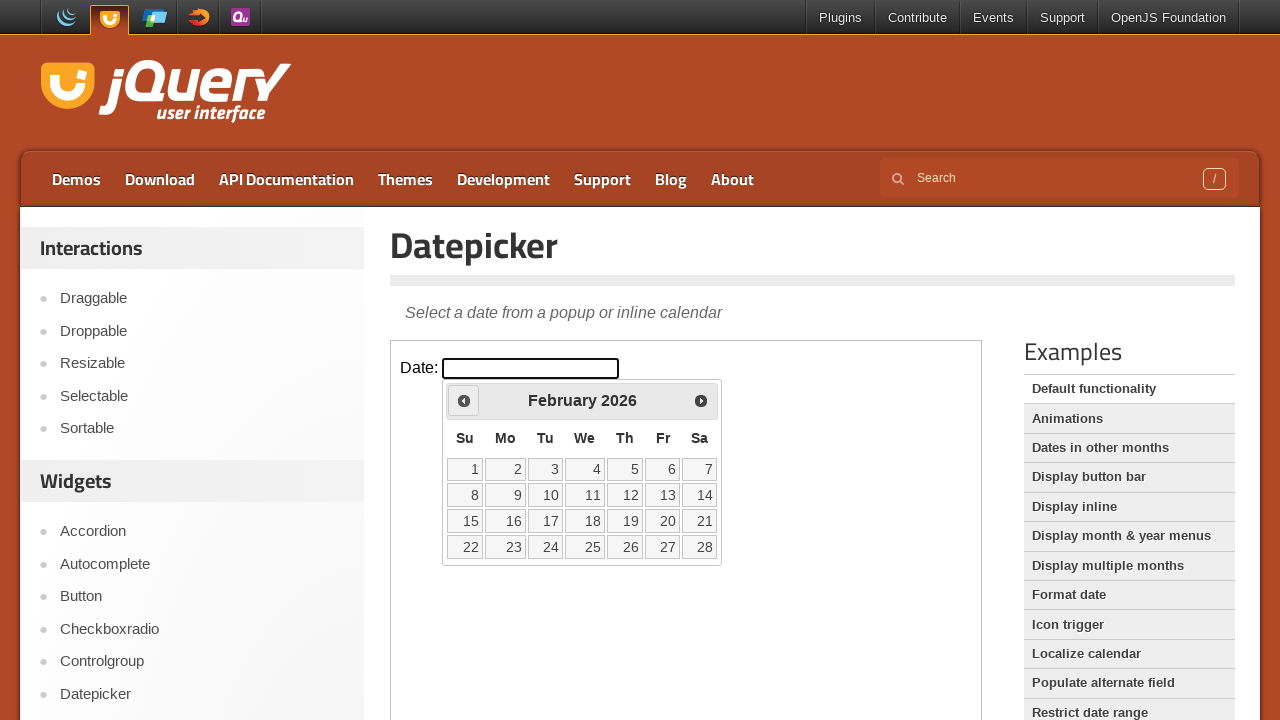

Retrieved current month 'February' and year '2026' from calendar
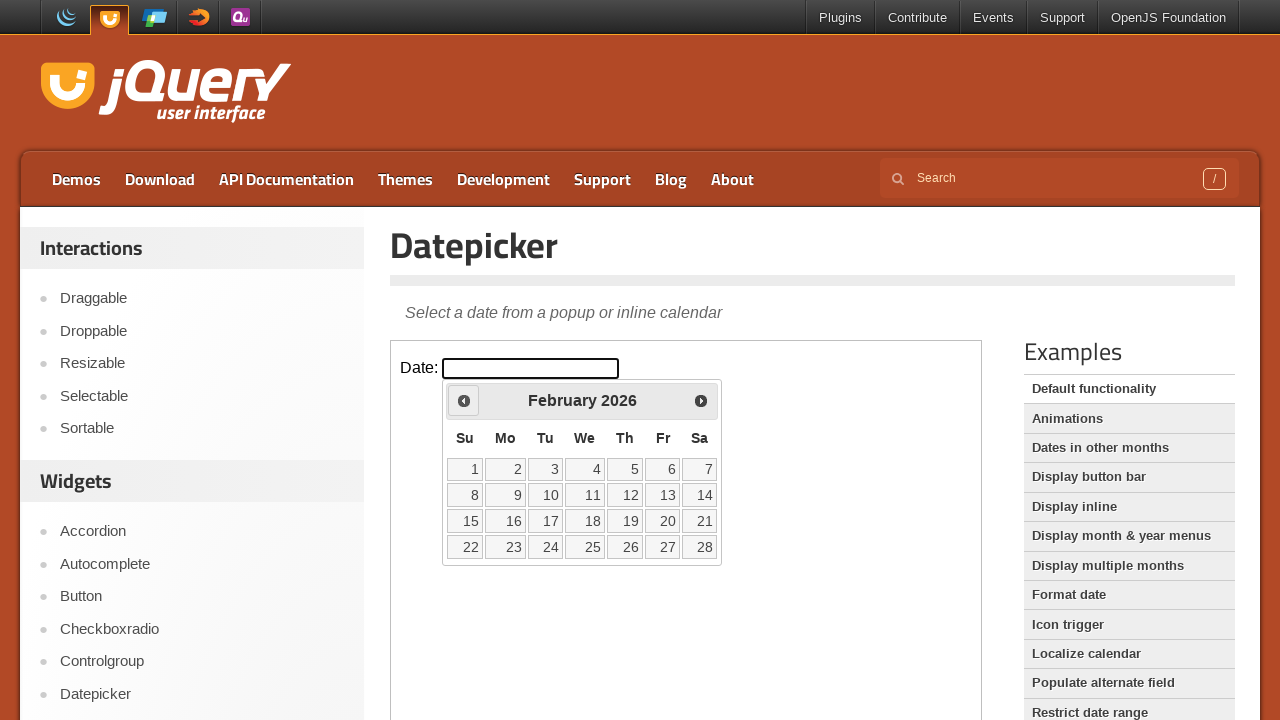

Clicked Previous button to navigate to earlier month at (464, 400) on iframe.demo-frame >> internal:control=enter-frame >> a[title='Prev']
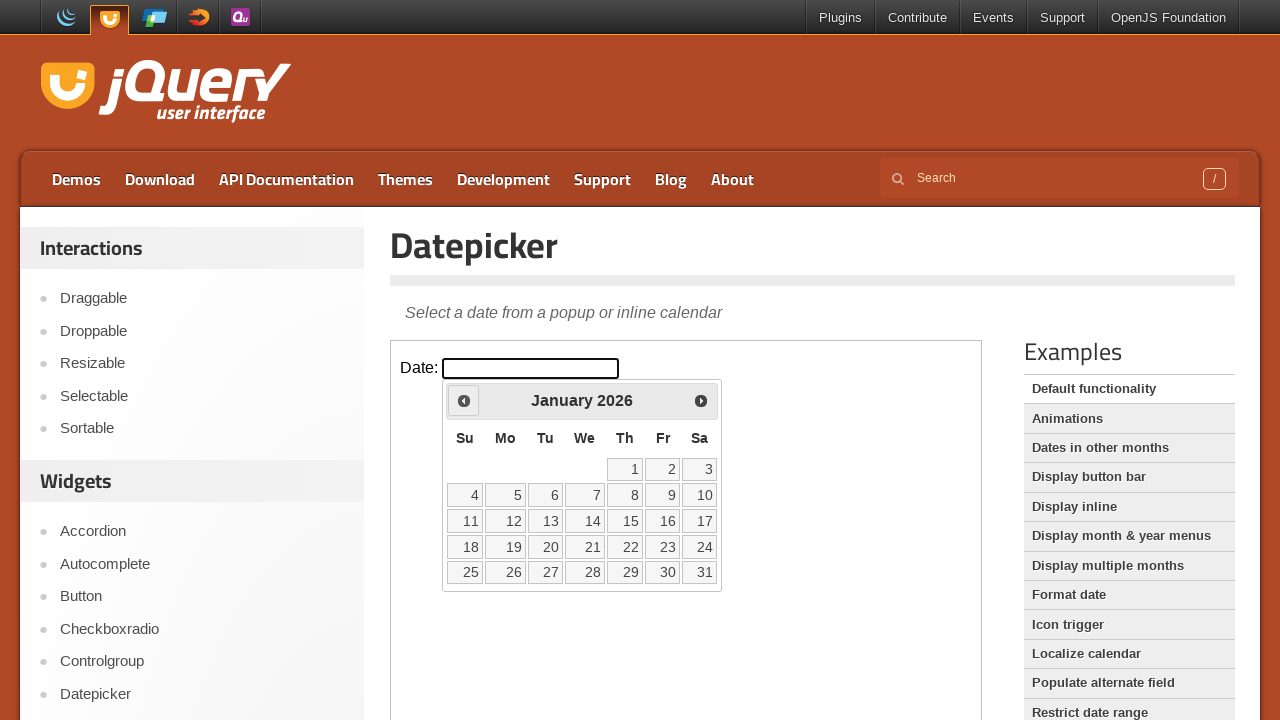

Waited 200ms for calendar to update
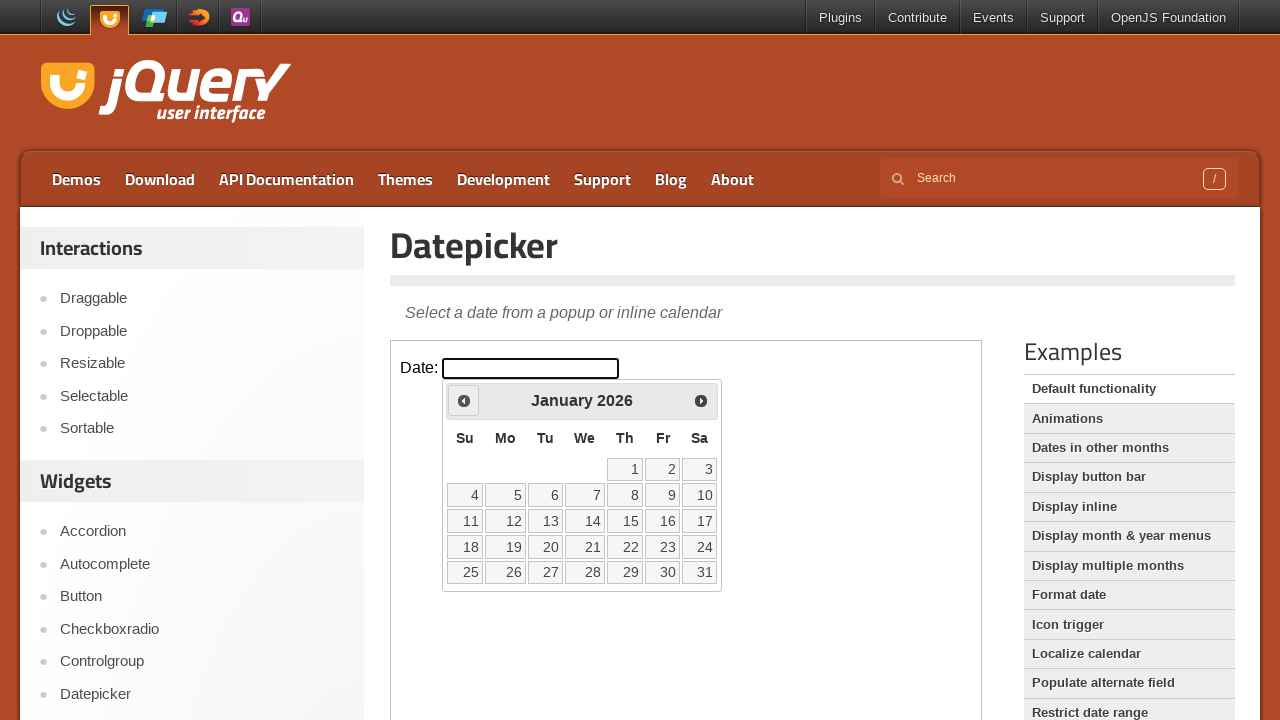

Retrieved current month 'January' and year '2026' from calendar
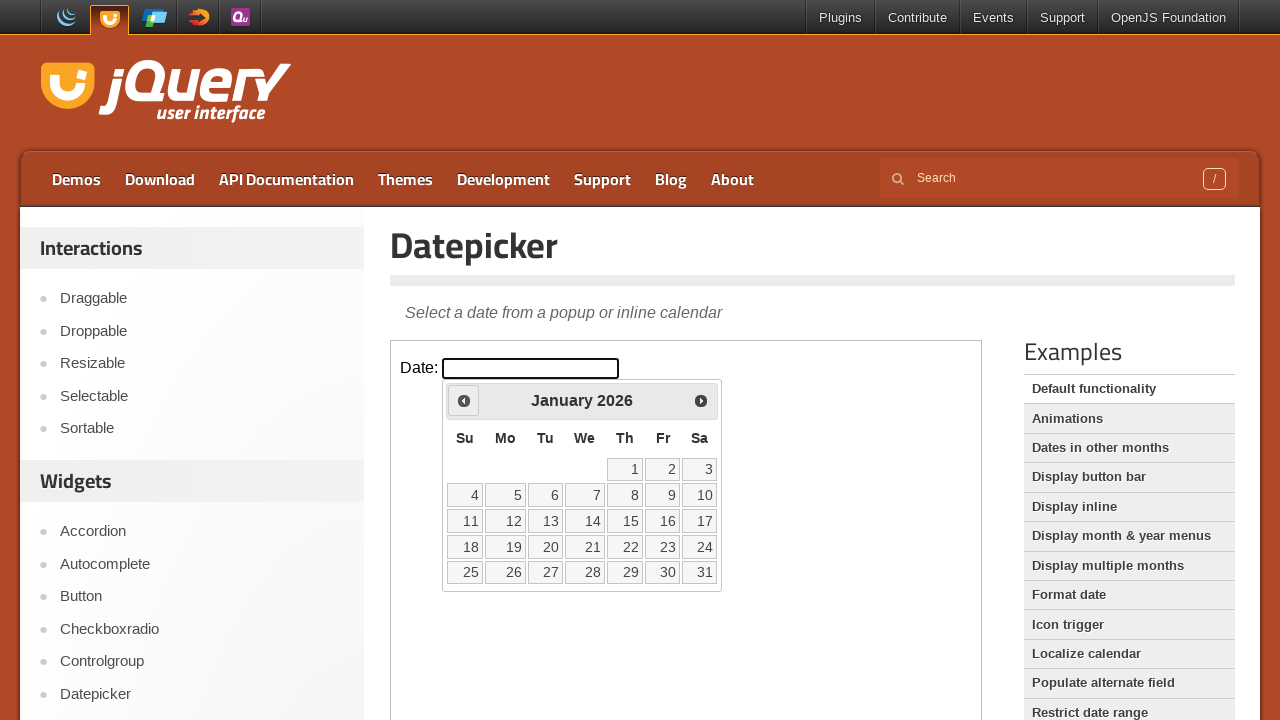

Clicked Previous button to navigate to earlier month at (464, 400) on iframe.demo-frame >> internal:control=enter-frame >> a[title='Prev']
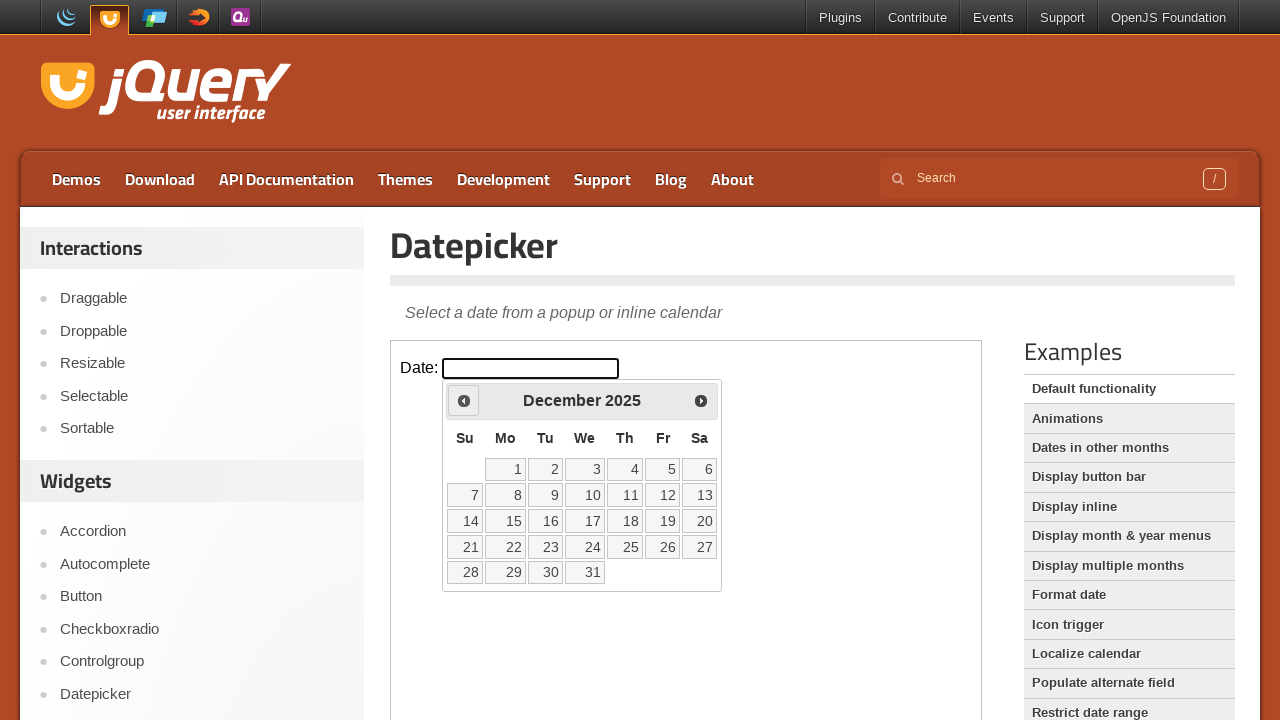

Waited 200ms for calendar to update
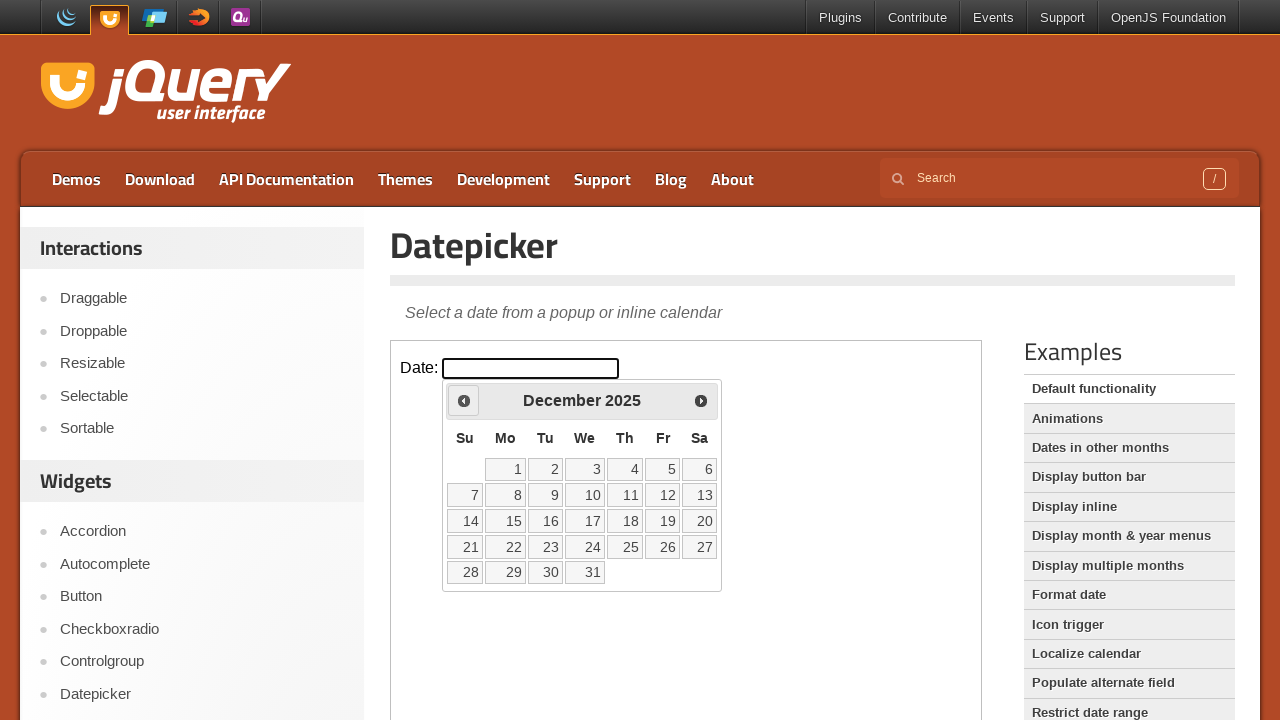

Retrieved current month 'December' and year '2025' from calendar
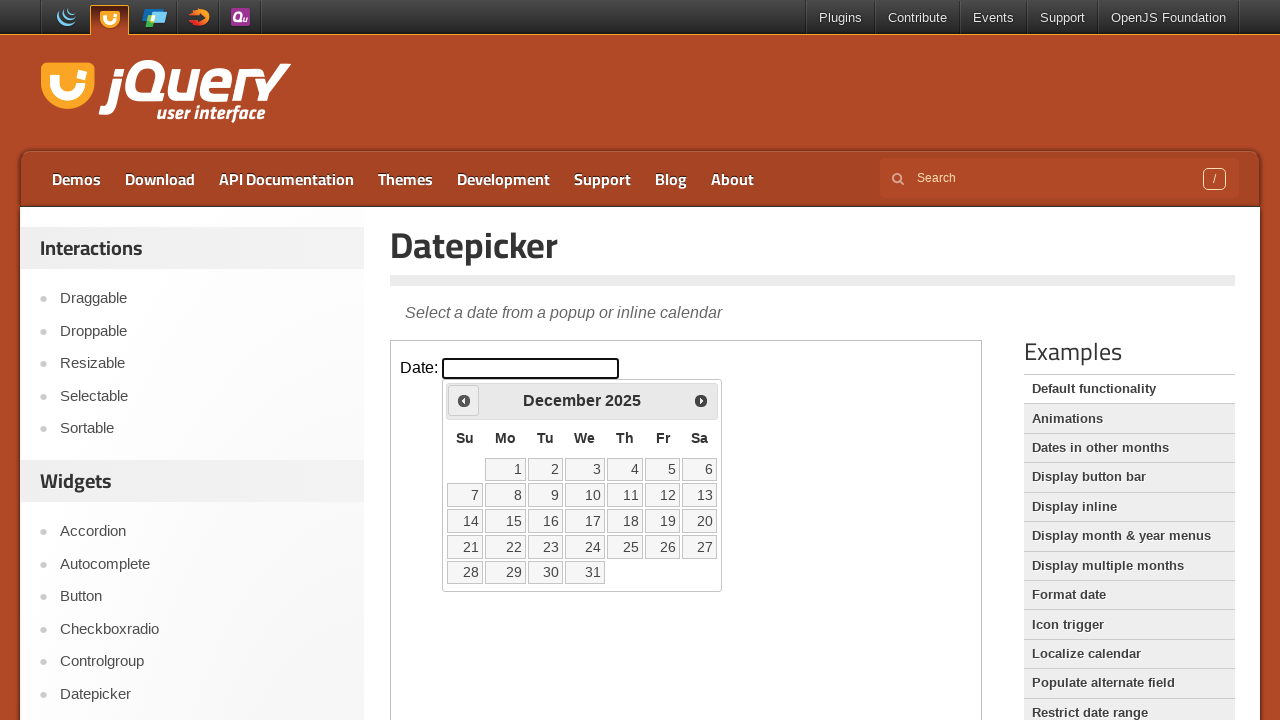

Clicked Previous button to navigate to earlier month at (464, 400) on iframe.demo-frame >> internal:control=enter-frame >> a[title='Prev']
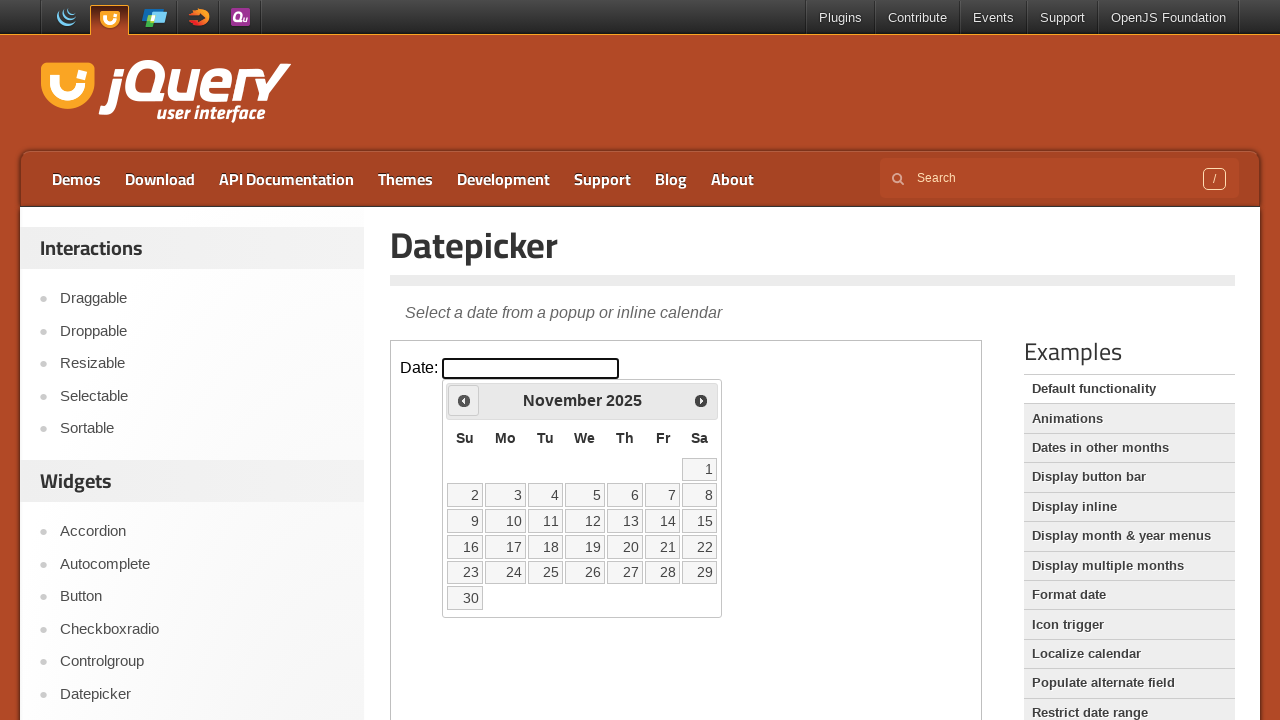

Waited 200ms for calendar to update
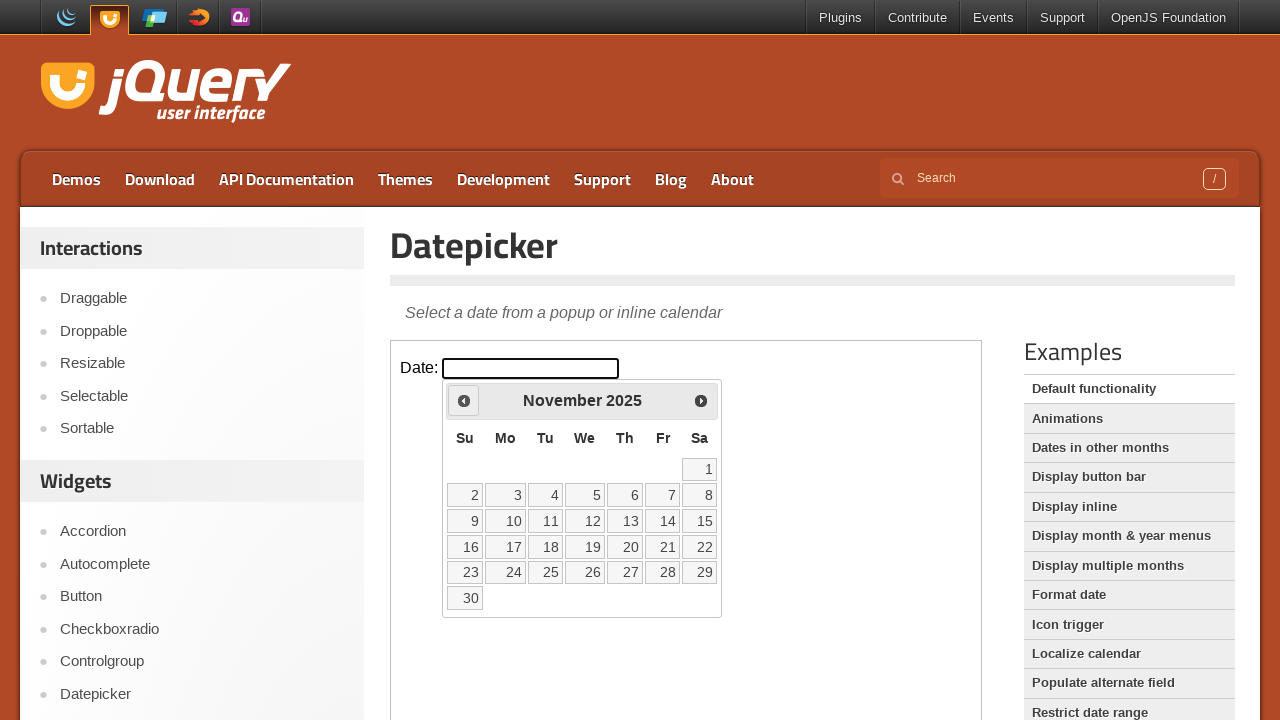

Retrieved current month 'November' and year '2025' from calendar
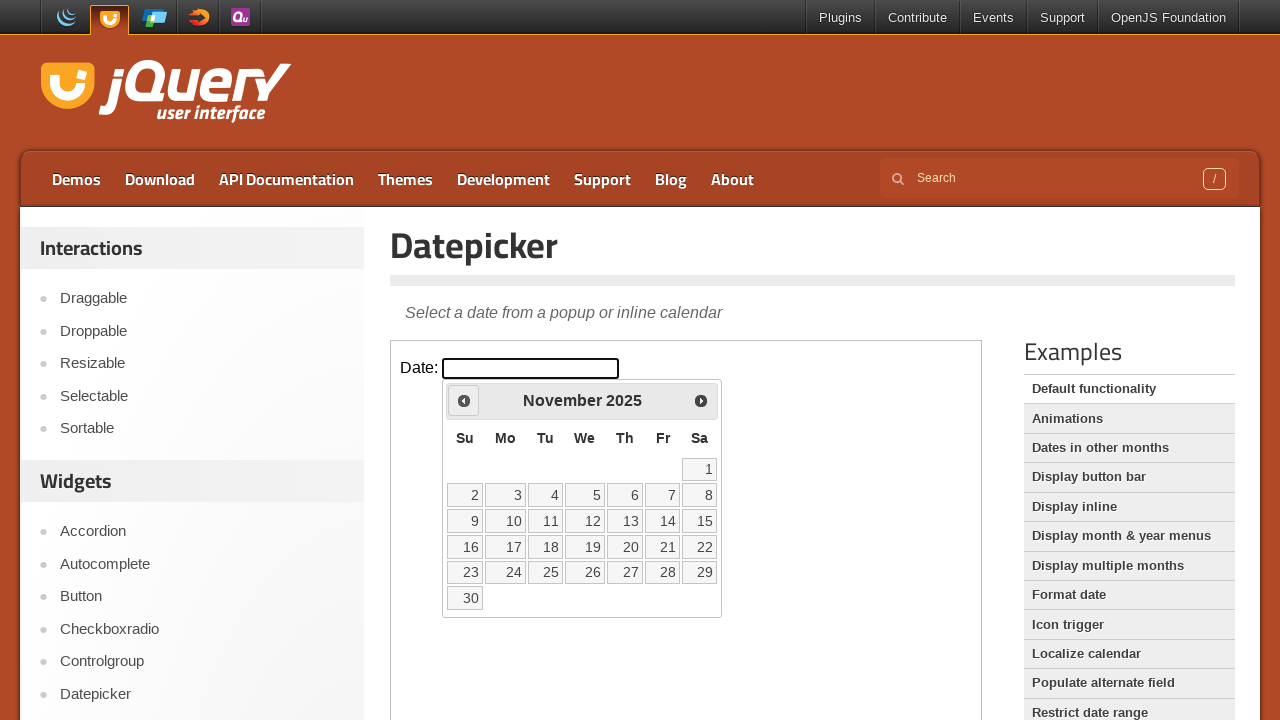

Clicked Previous button to navigate to earlier month at (464, 400) on iframe.demo-frame >> internal:control=enter-frame >> a[title='Prev']
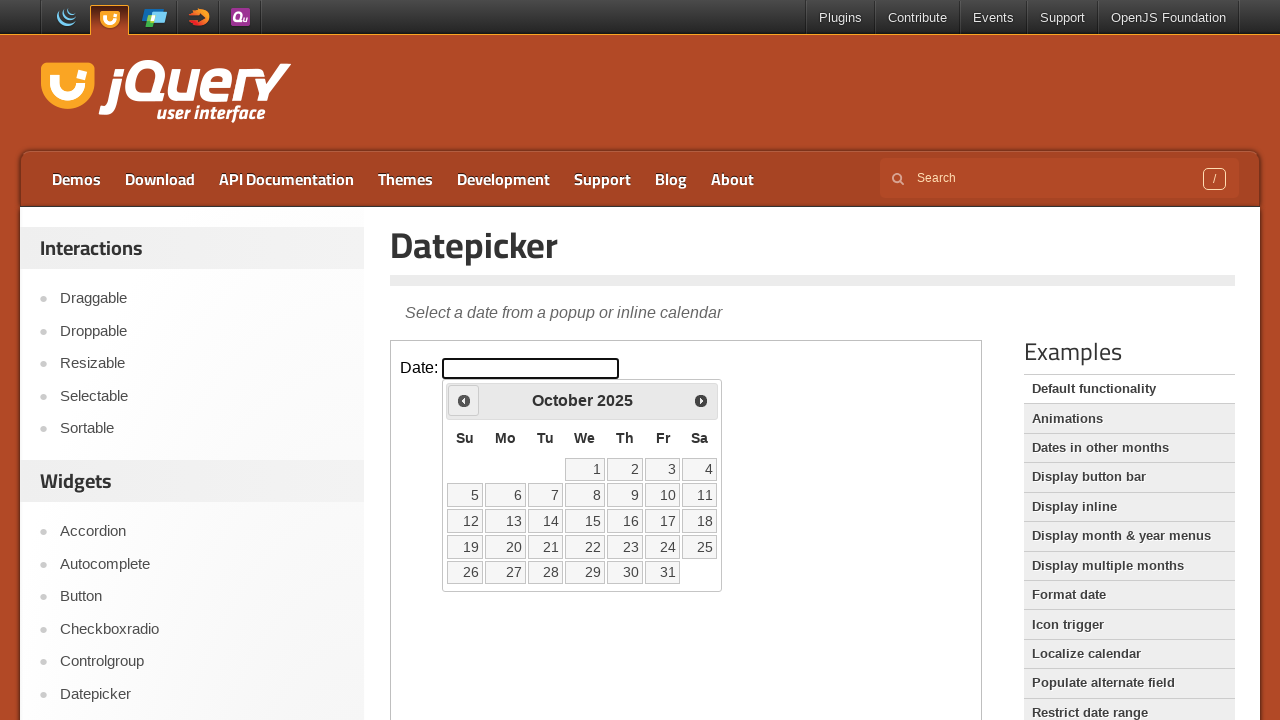

Waited 200ms for calendar to update
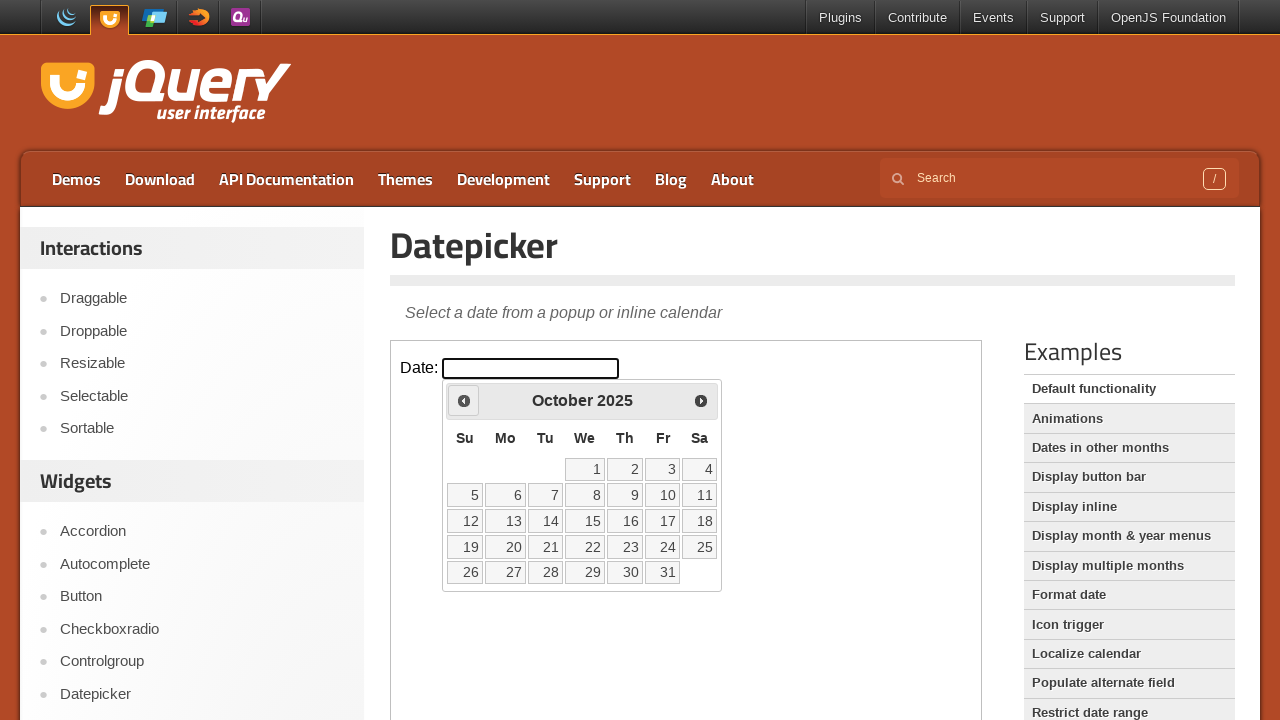

Retrieved current month 'October' and year '2025' from calendar
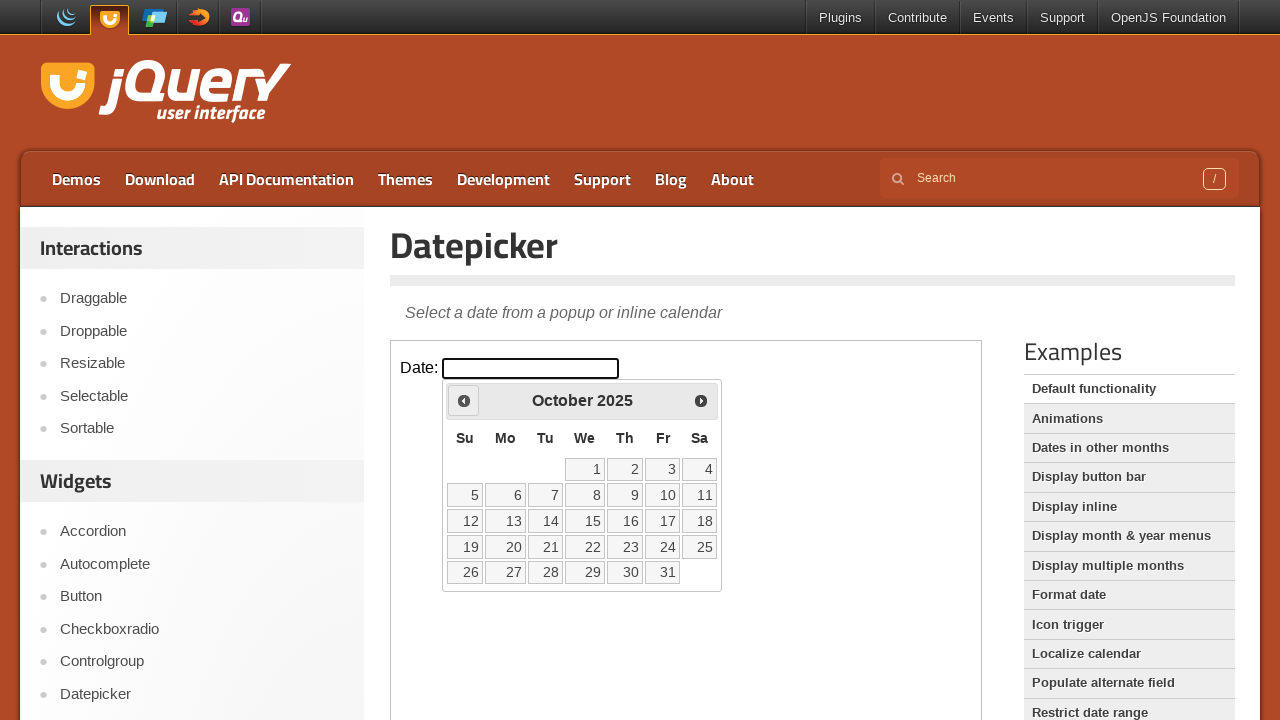

Clicked Previous button to navigate to earlier month at (464, 400) on iframe.demo-frame >> internal:control=enter-frame >> a[title='Prev']
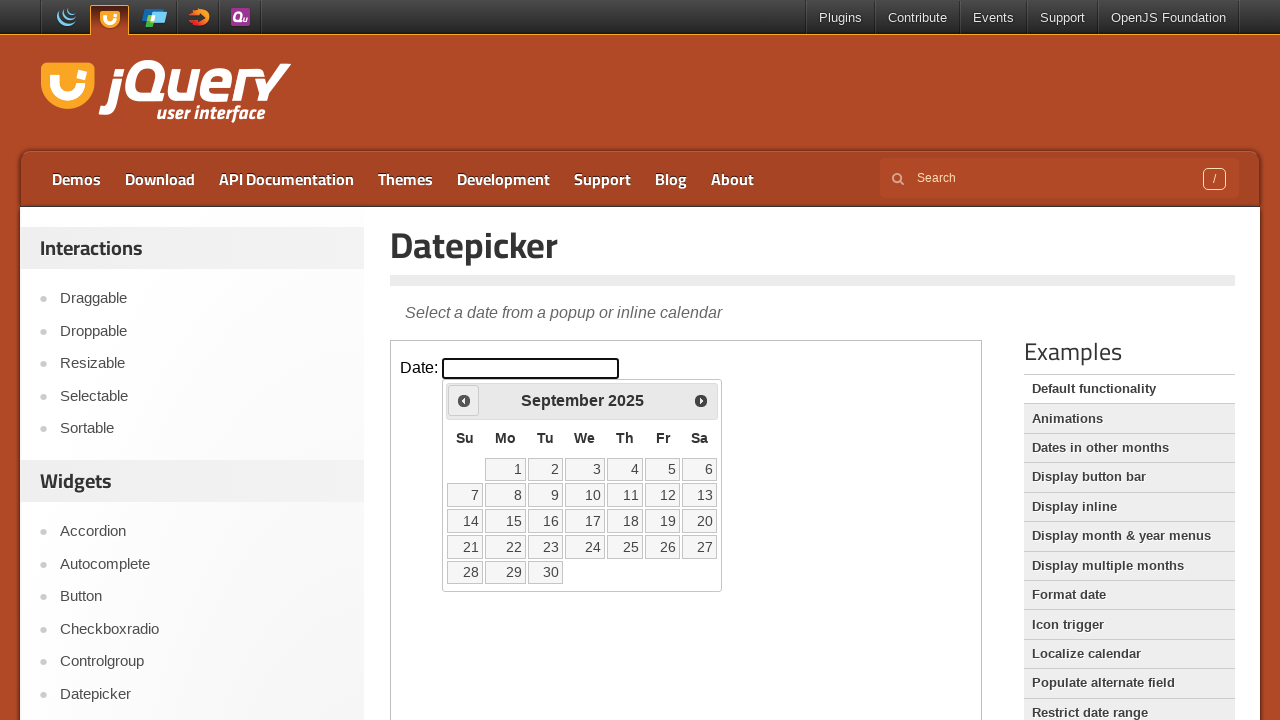

Waited 200ms for calendar to update
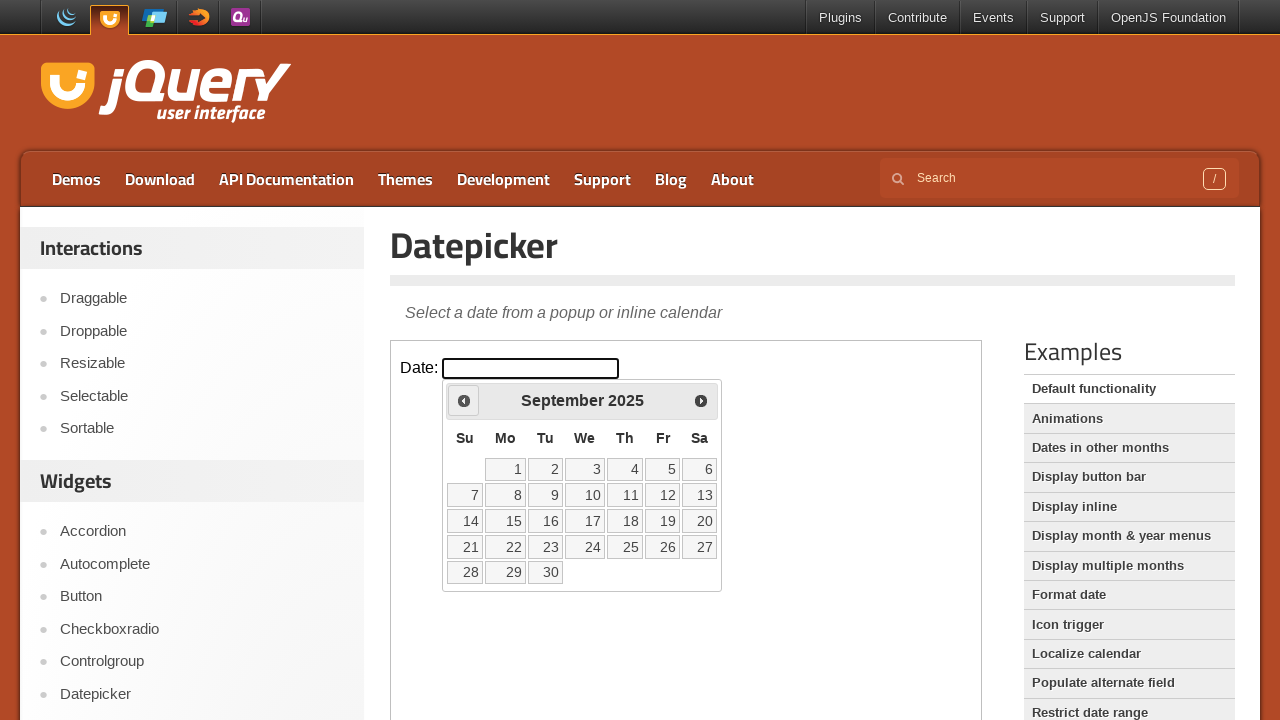

Retrieved current month 'September' and year '2025' from calendar
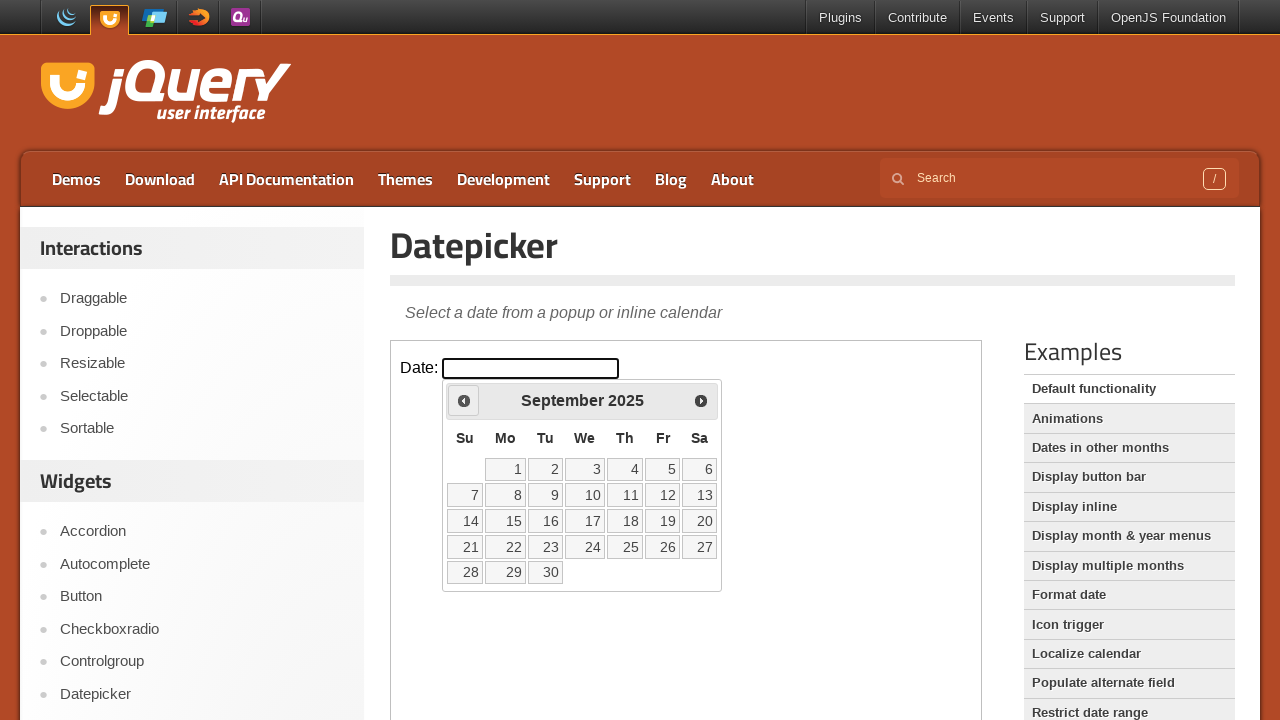

Clicked Previous button to navigate to earlier month at (464, 400) on iframe.demo-frame >> internal:control=enter-frame >> a[title='Prev']
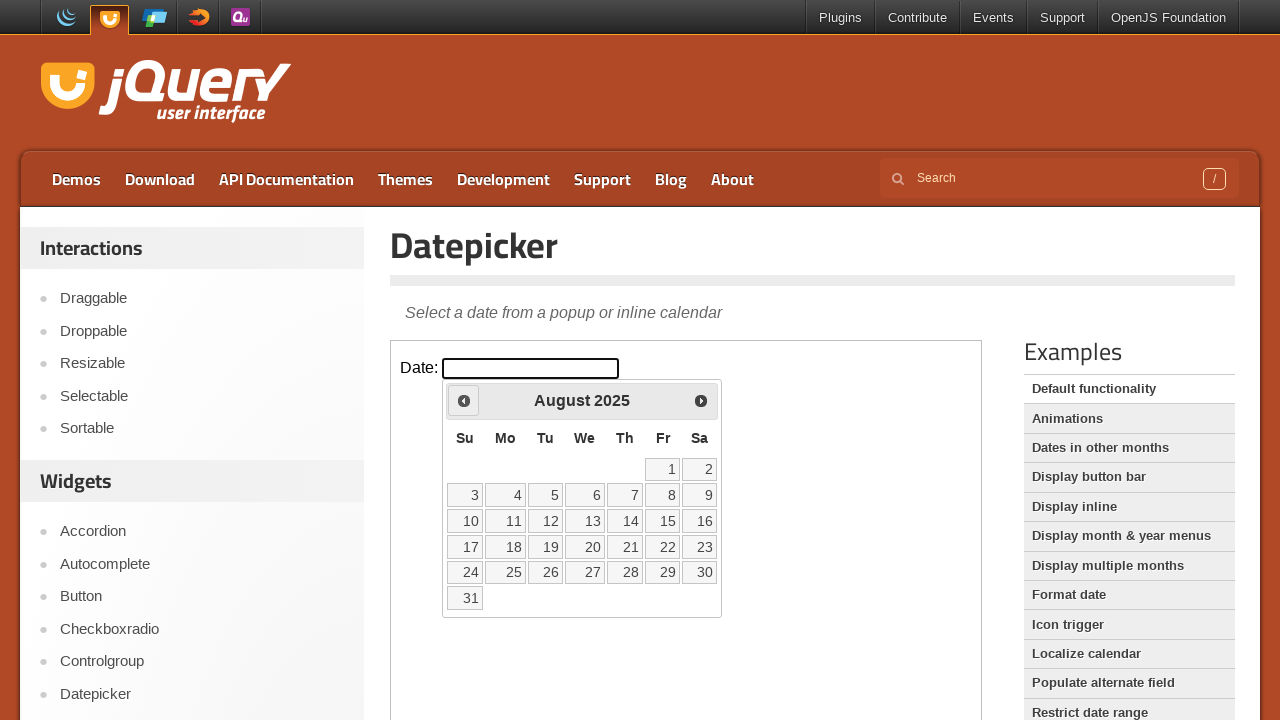

Waited 200ms for calendar to update
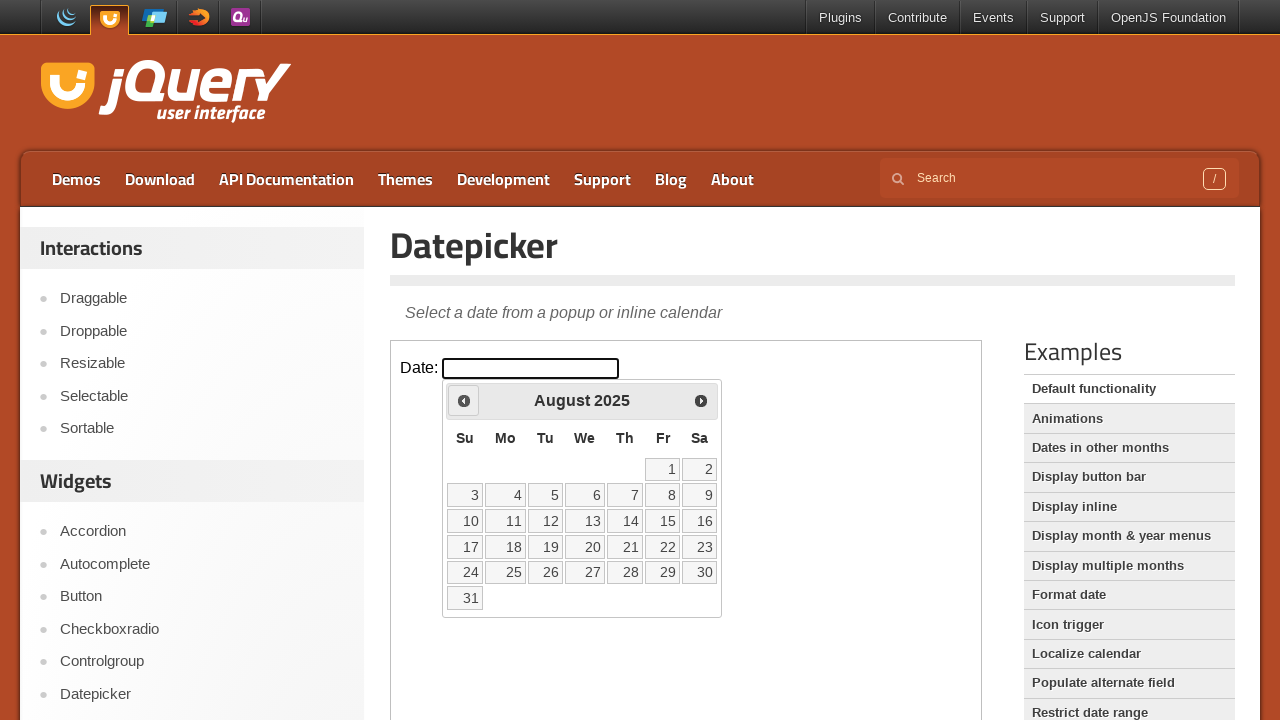

Retrieved current month 'August' and year '2025' from calendar
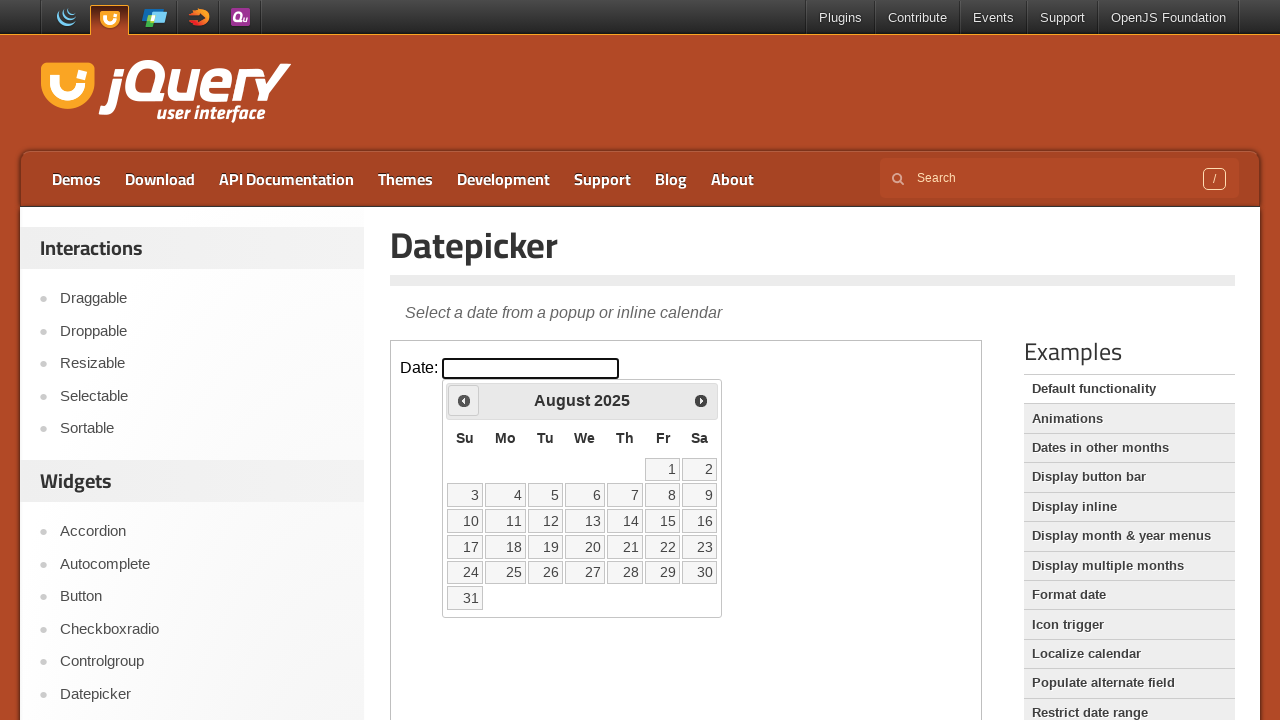

Clicked Previous button to navigate to earlier month at (464, 400) on iframe.demo-frame >> internal:control=enter-frame >> a[title='Prev']
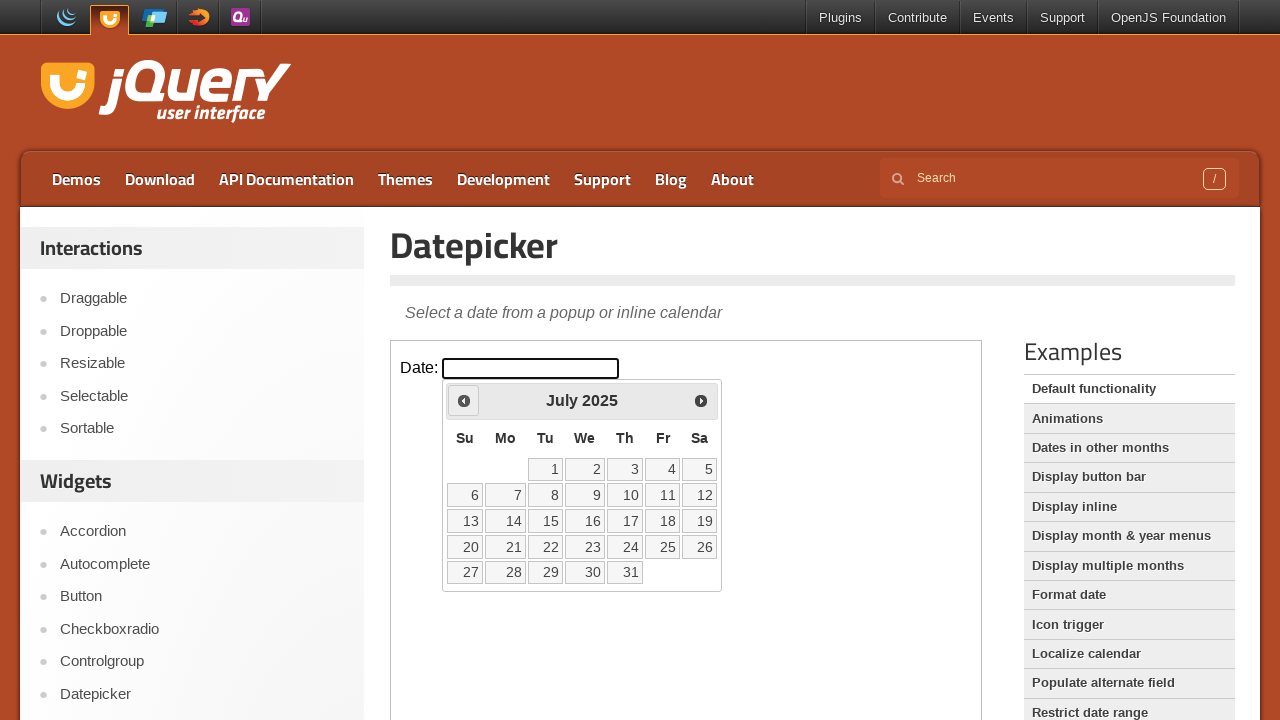

Waited 200ms for calendar to update
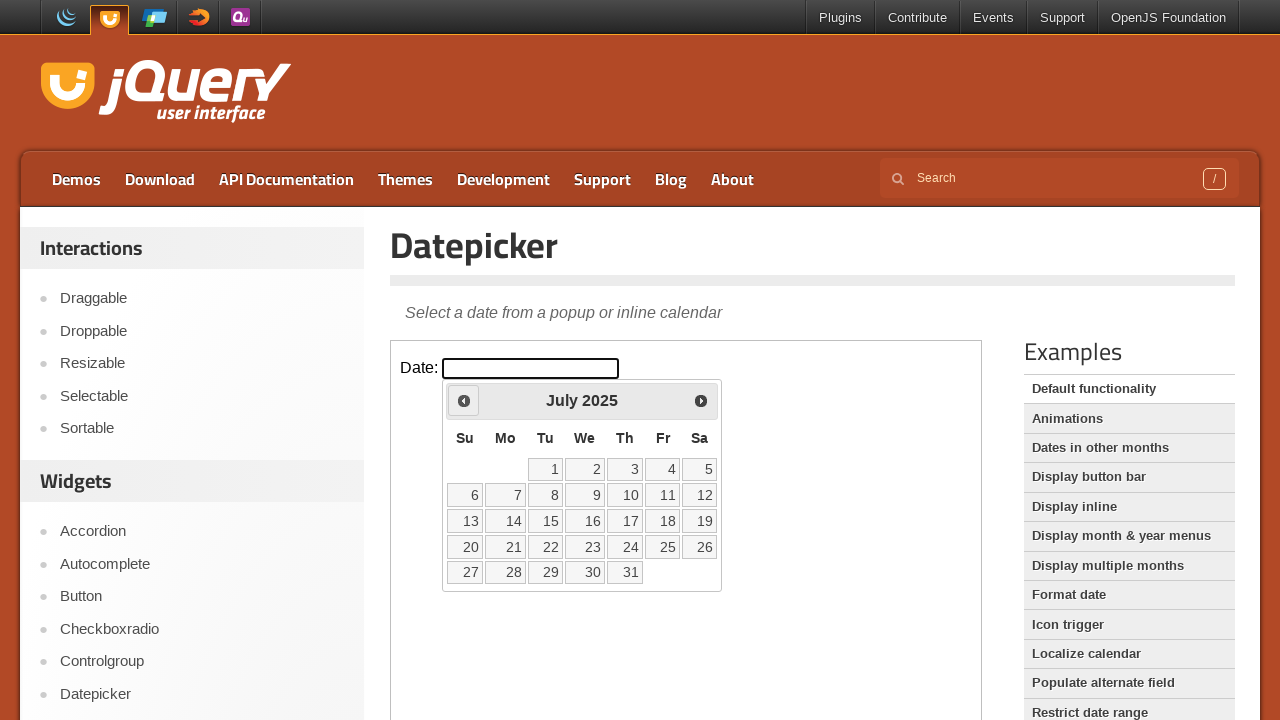

Retrieved current month 'July' and year '2025' from calendar
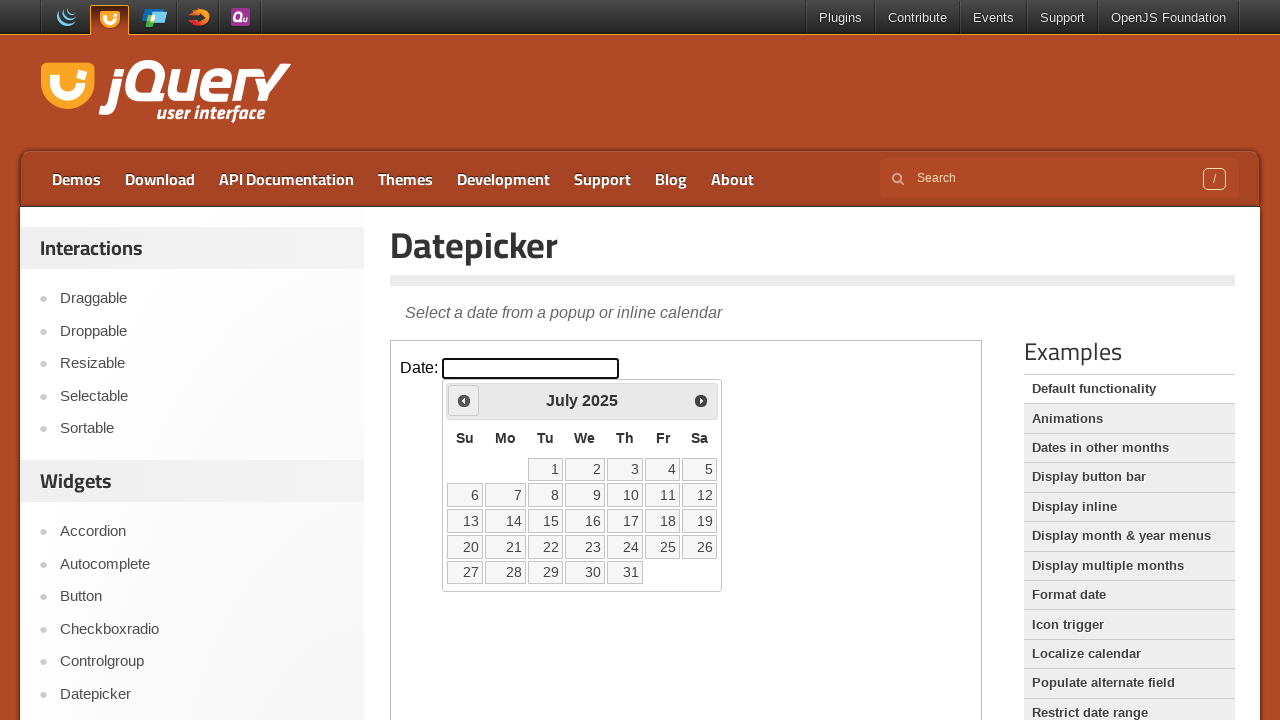

Clicked Previous button to navigate to earlier month at (464, 400) on iframe.demo-frame >> internal:control=enter-frame >> a[title='Prev']
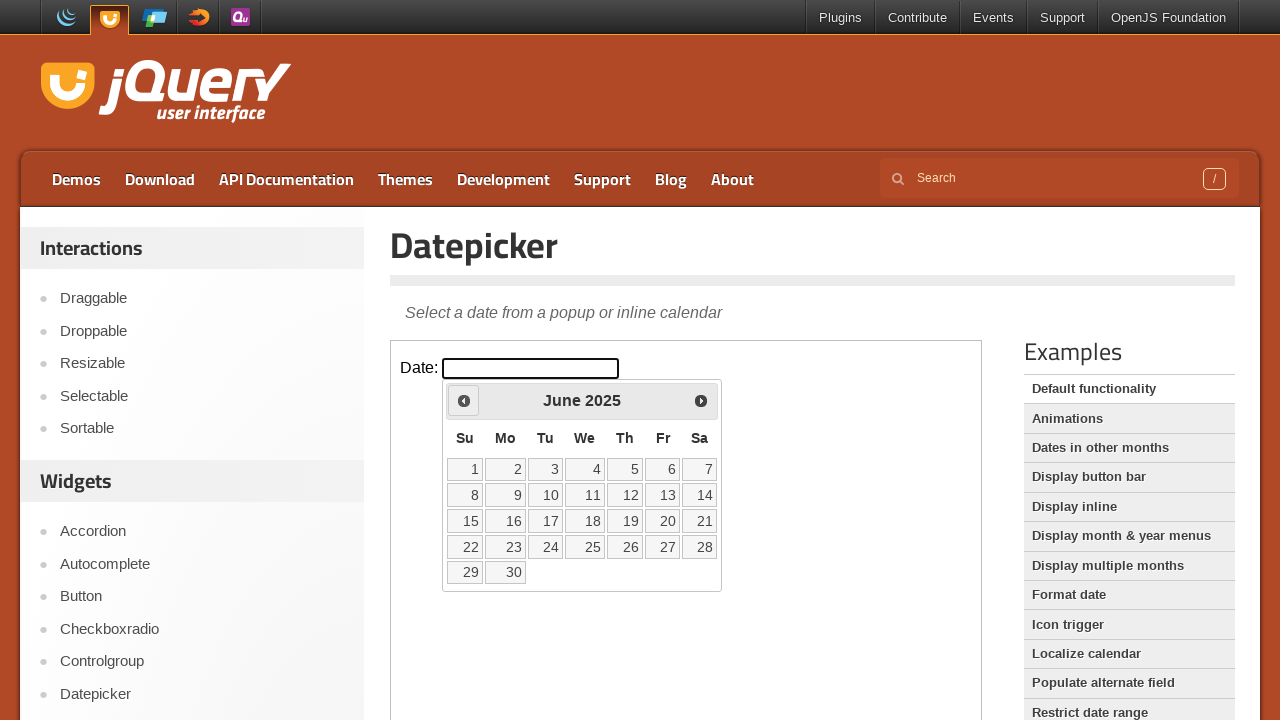

Waited 200ms for calendar to update
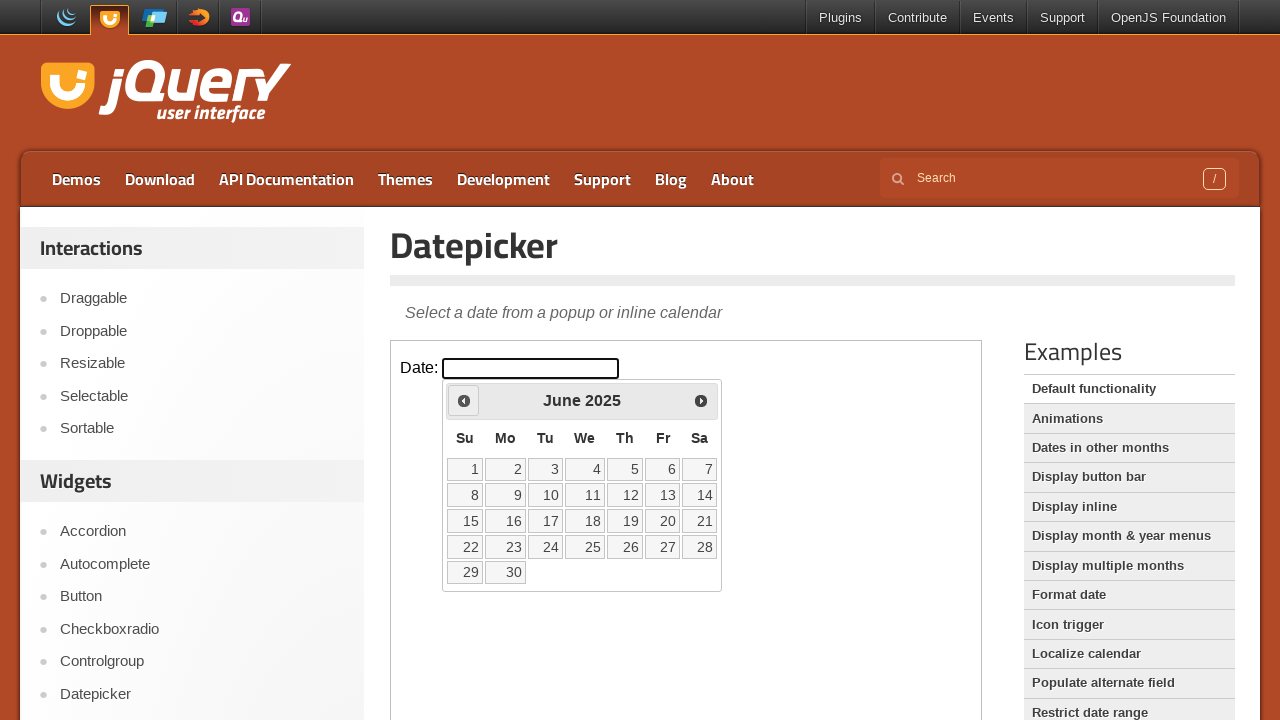

Retrieved current month 'June' and year '2025' from calendar
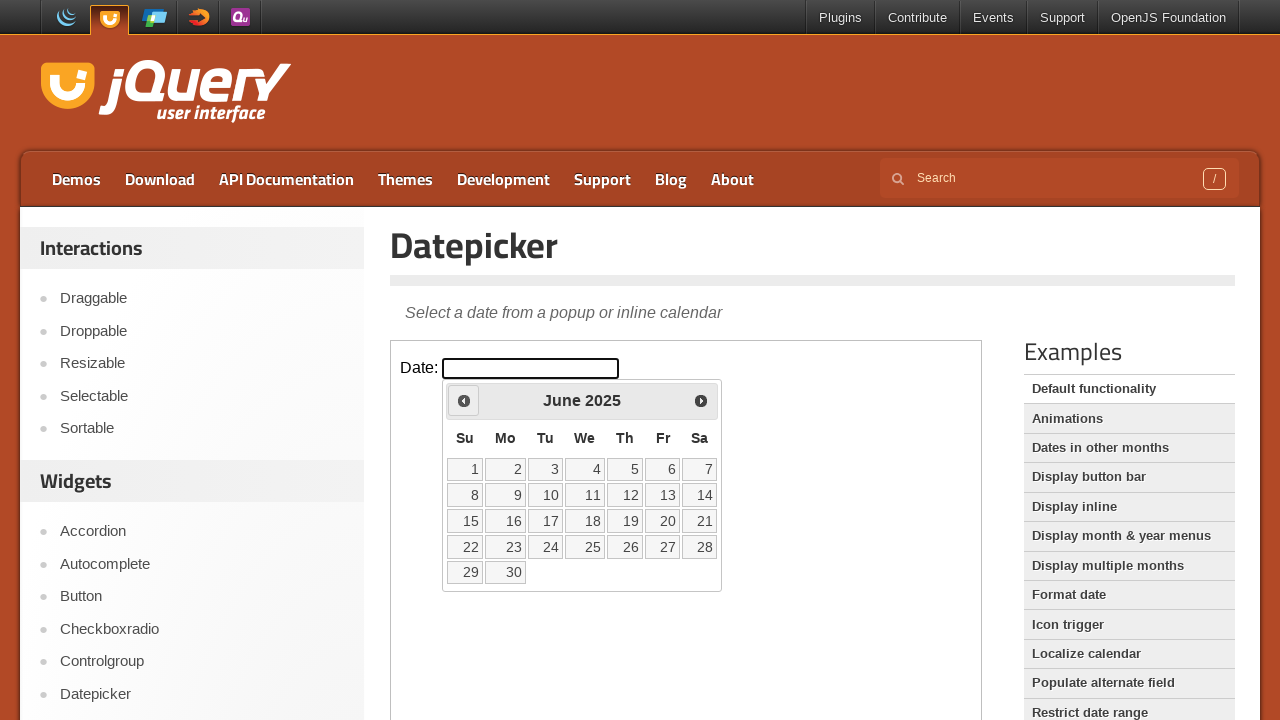

Clicked Previous button to navigate to earlier month at (464, 400) on iframe.demo-frame >> internal:control=enter-frame >> a[title='Prev']
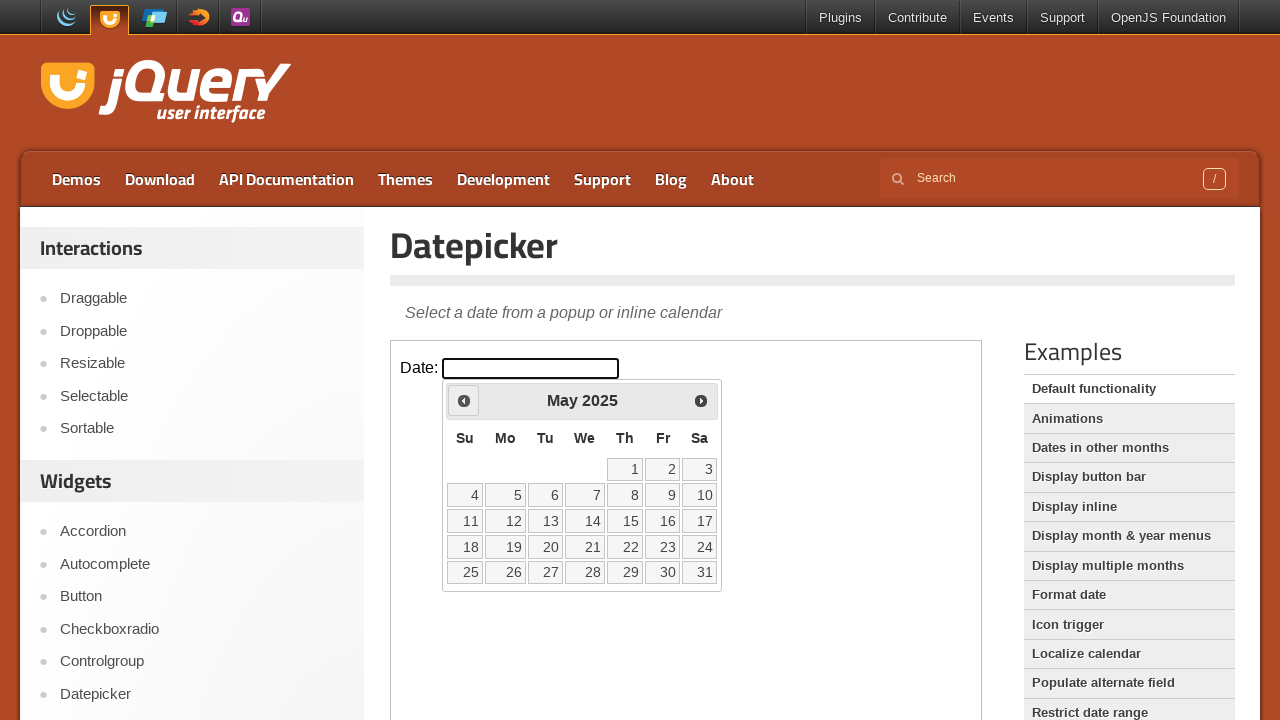

Waited 200ms for calendar to update
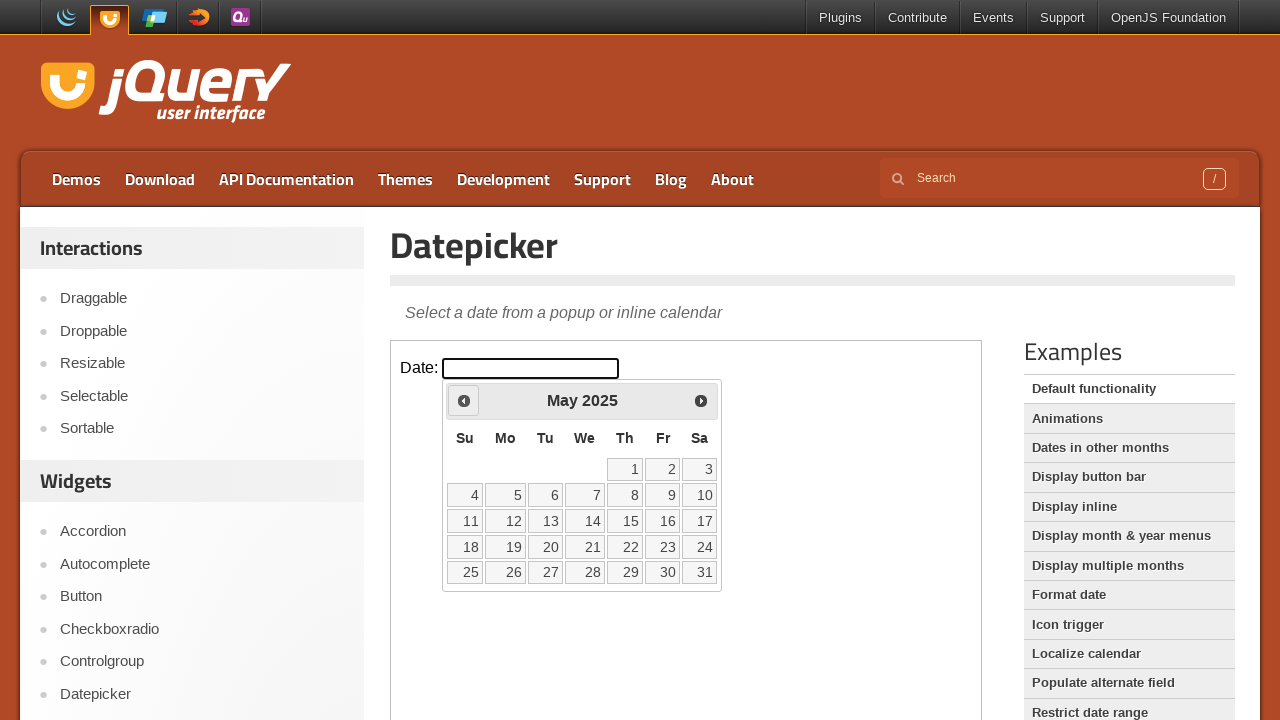

Retrieved current month 'May' and year '2025' from calendar
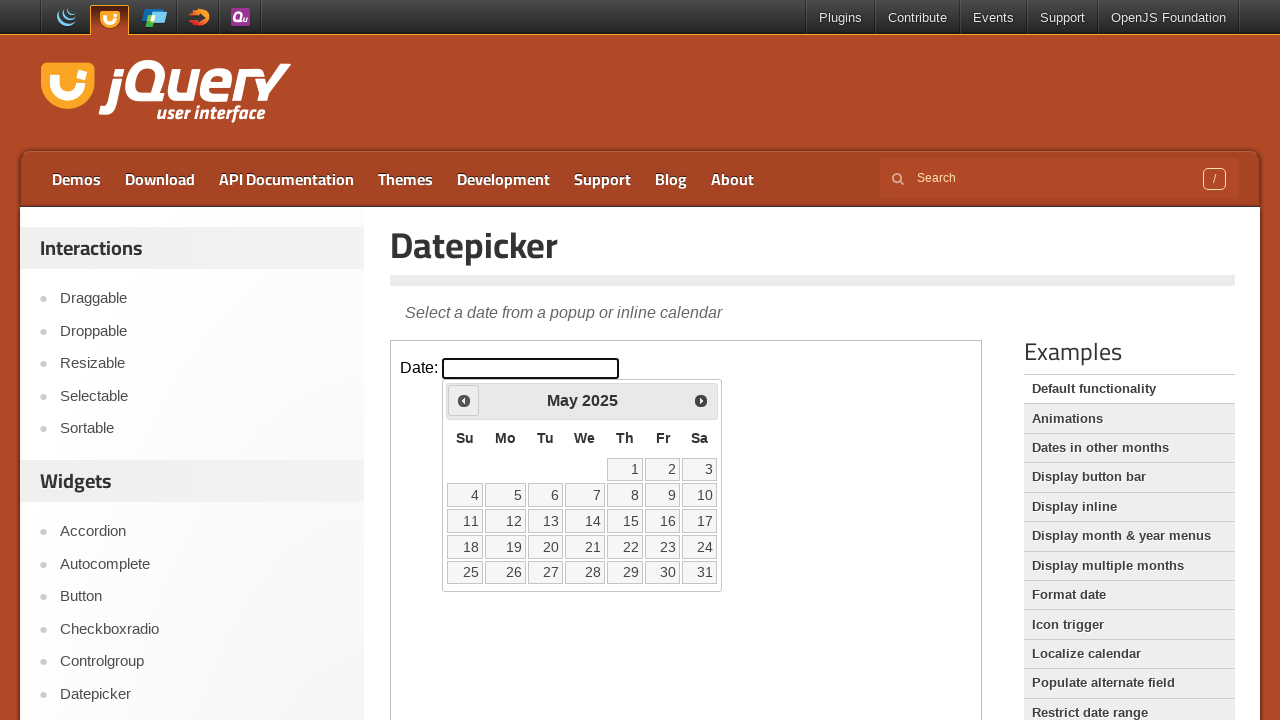

Clicked Previous button to navigate to earlier month at (464, 400) on iframe.demo-frame >> internal:control=enter-frame >> a[title='Prev']
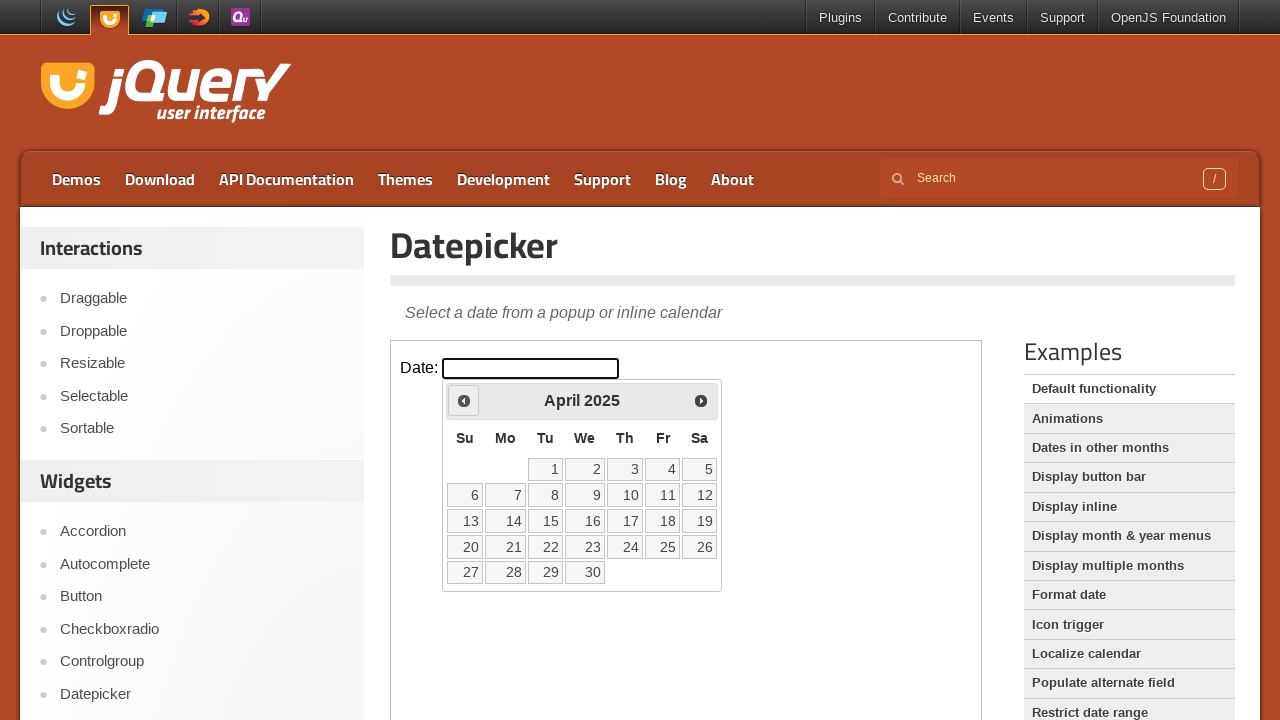

Waited 200ms for calendar to update
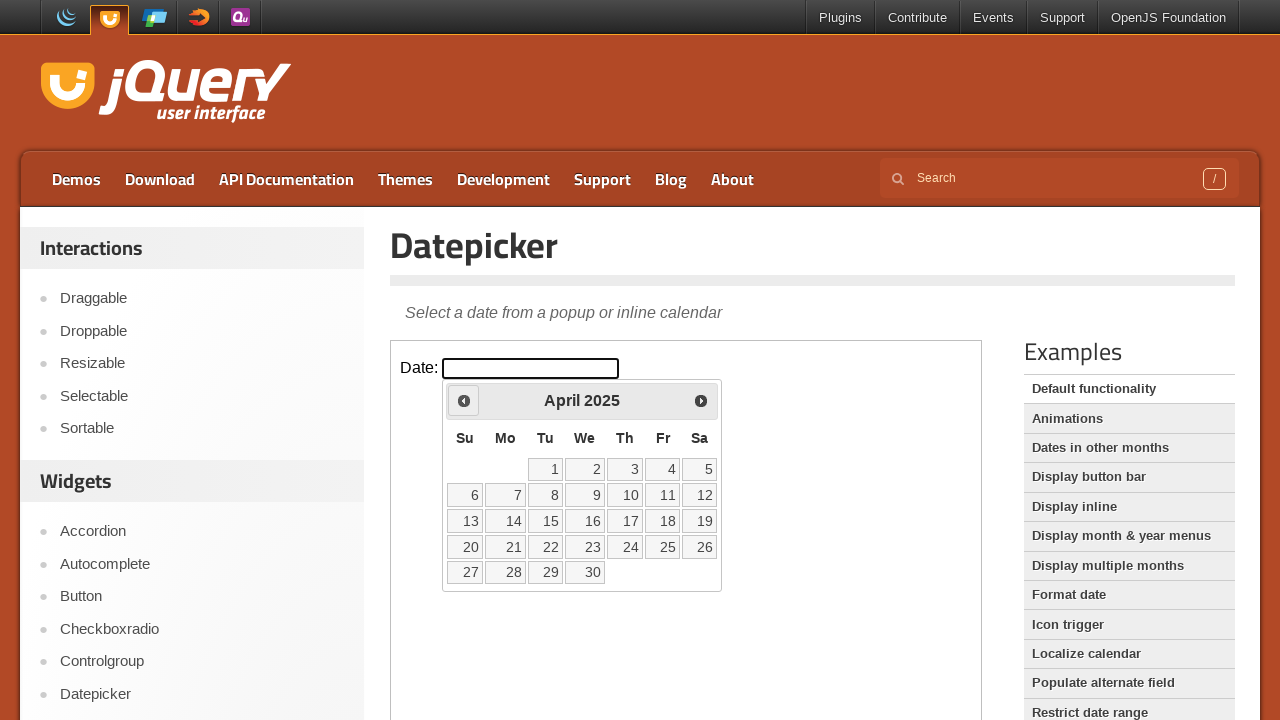

Retrieved current month 'April' and year '2025' from calendar
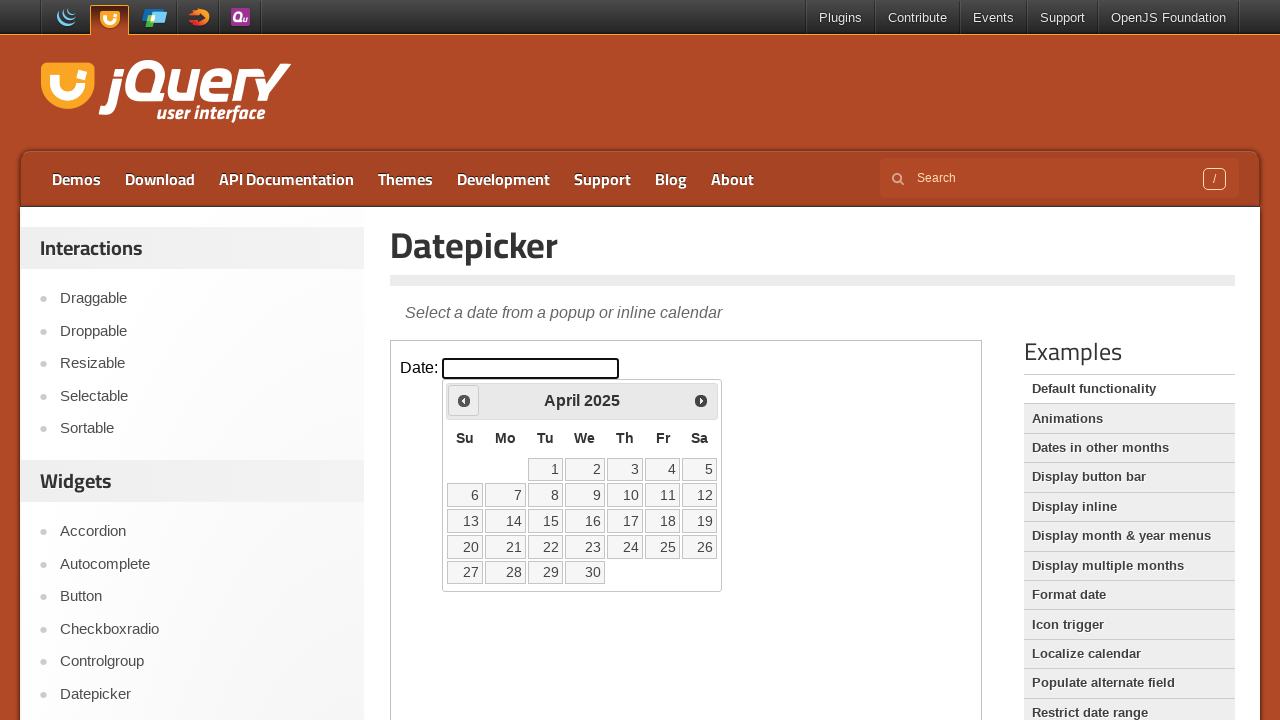

Clicked Previous button to navigate to earlier month at (464, 400) on iframe.demo-frame >> internal:control=enter-frame >> a[title='Prev']
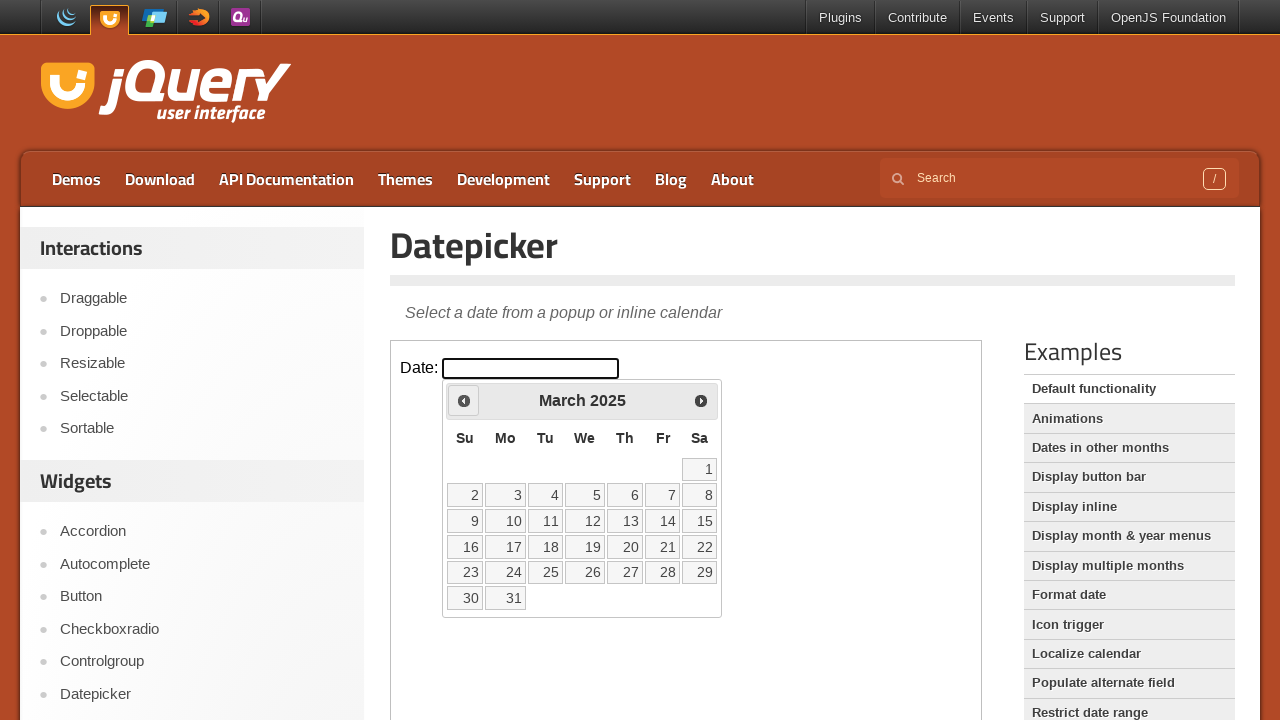

Waited 200ms for calendar to update
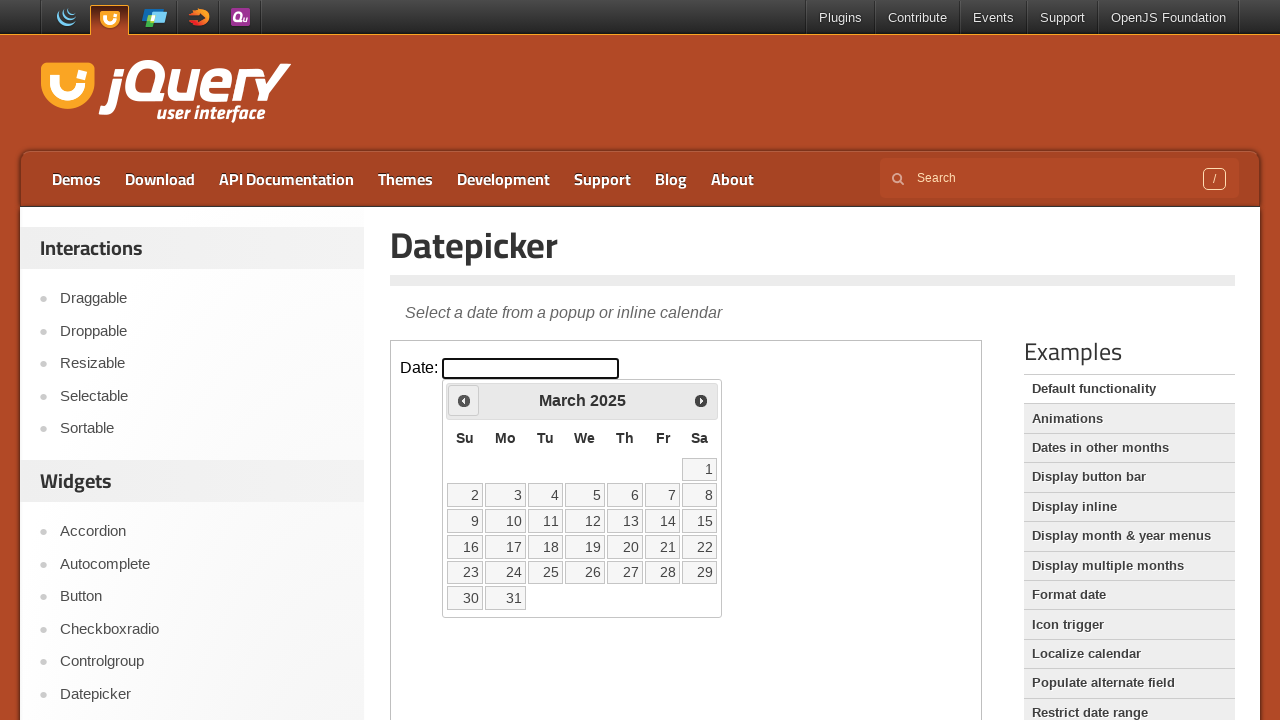

Retrieved current month 'March' and year '2025' from calendar
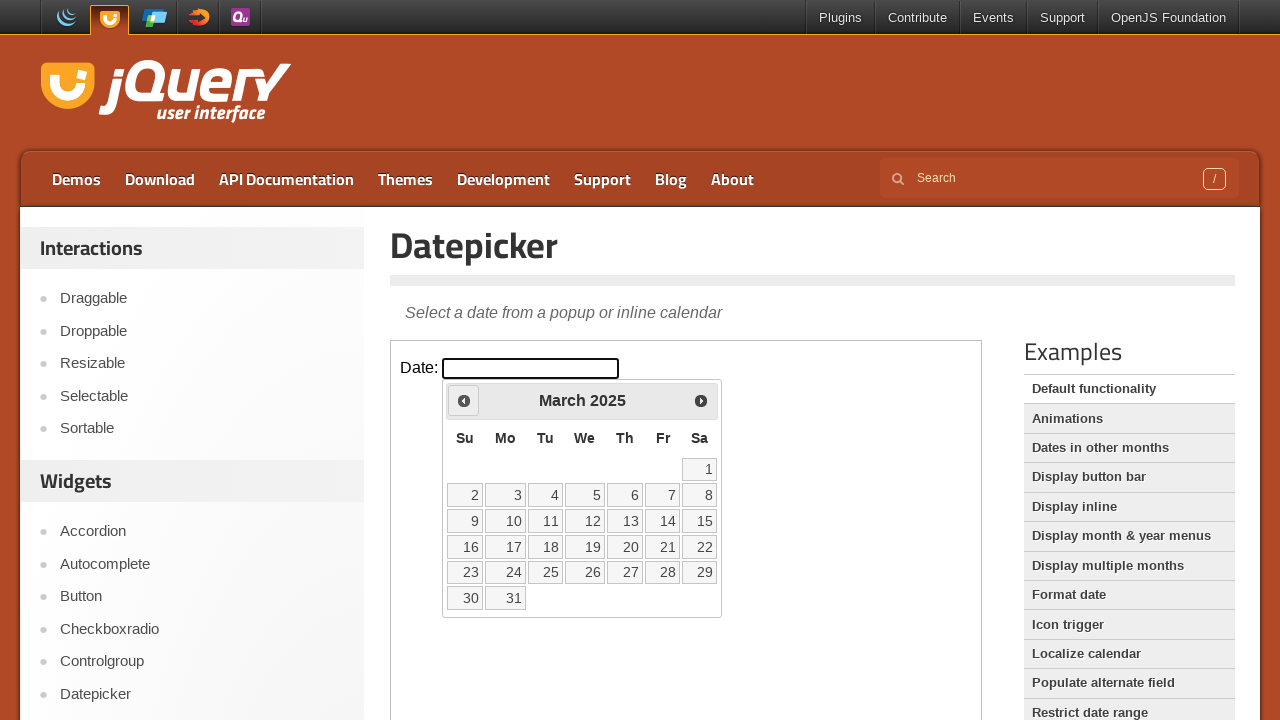

Clicked Previous button to navigate to earlier month at (464, 400) on iframe.demo-frame >> internal:control=enter-frame >> a[title='Prev']
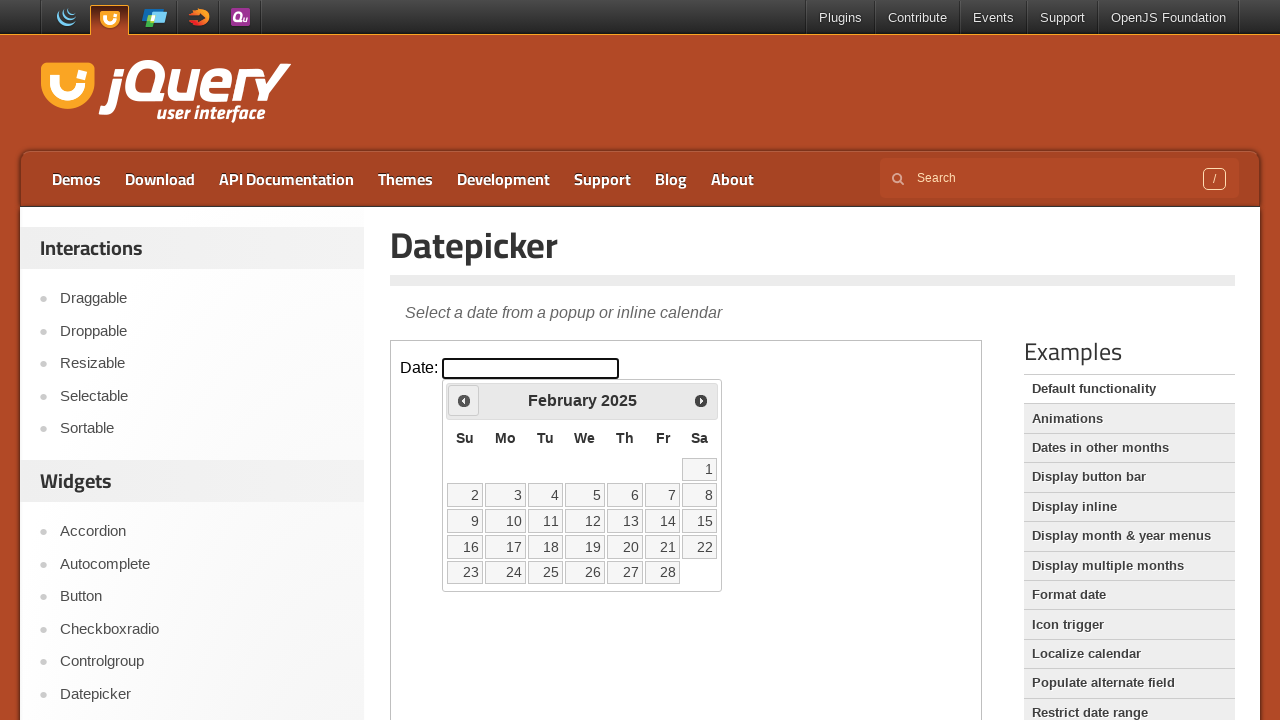

Waited 200ms for calendar to update
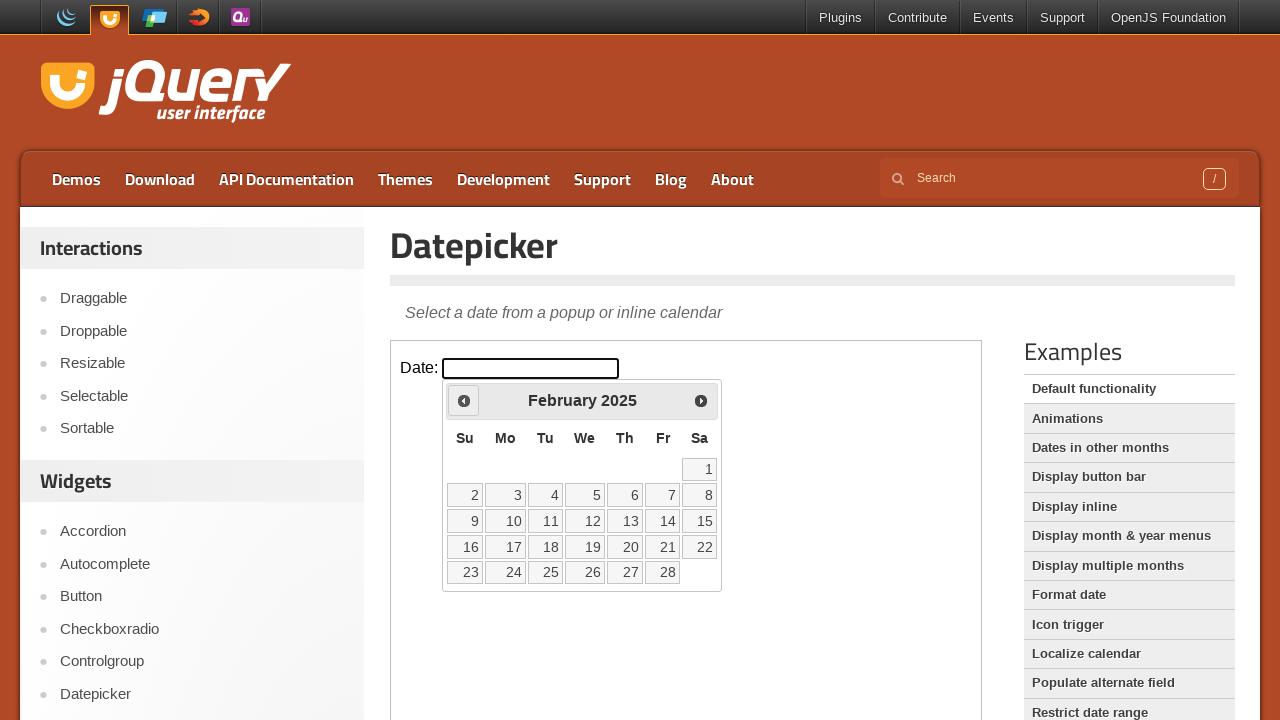

Retrieved current month 'February' and year '2025' from calendar
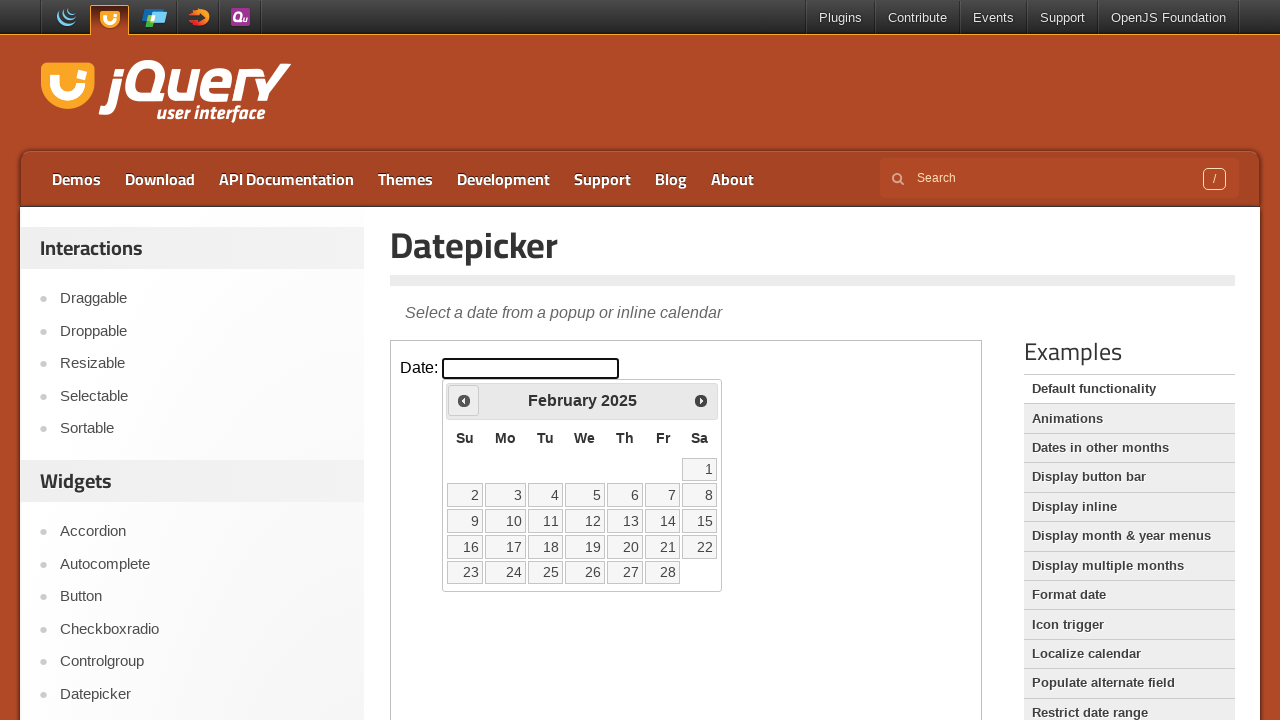

Clicked Previous button to navigate to earlier month at (464, 400) on iframe.demo-frame >> internal:control=enter-frame >> a[title='Prev']
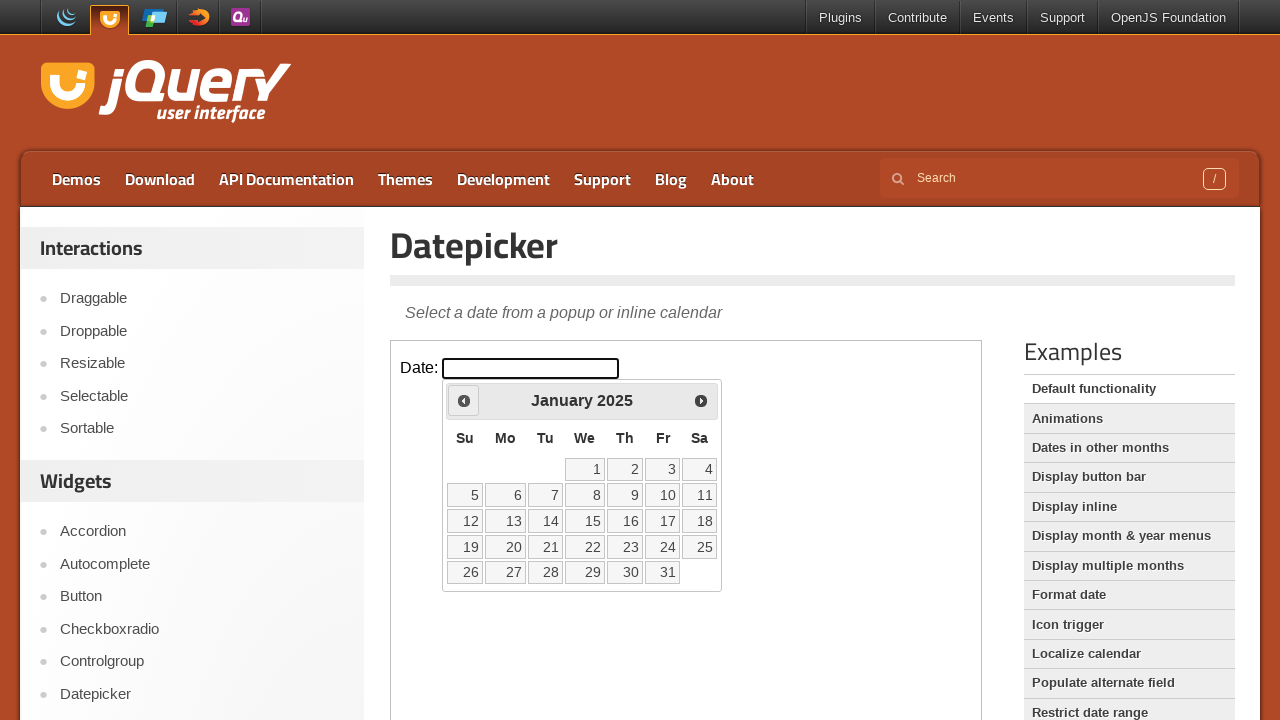

Waited 200ms for calendar to update
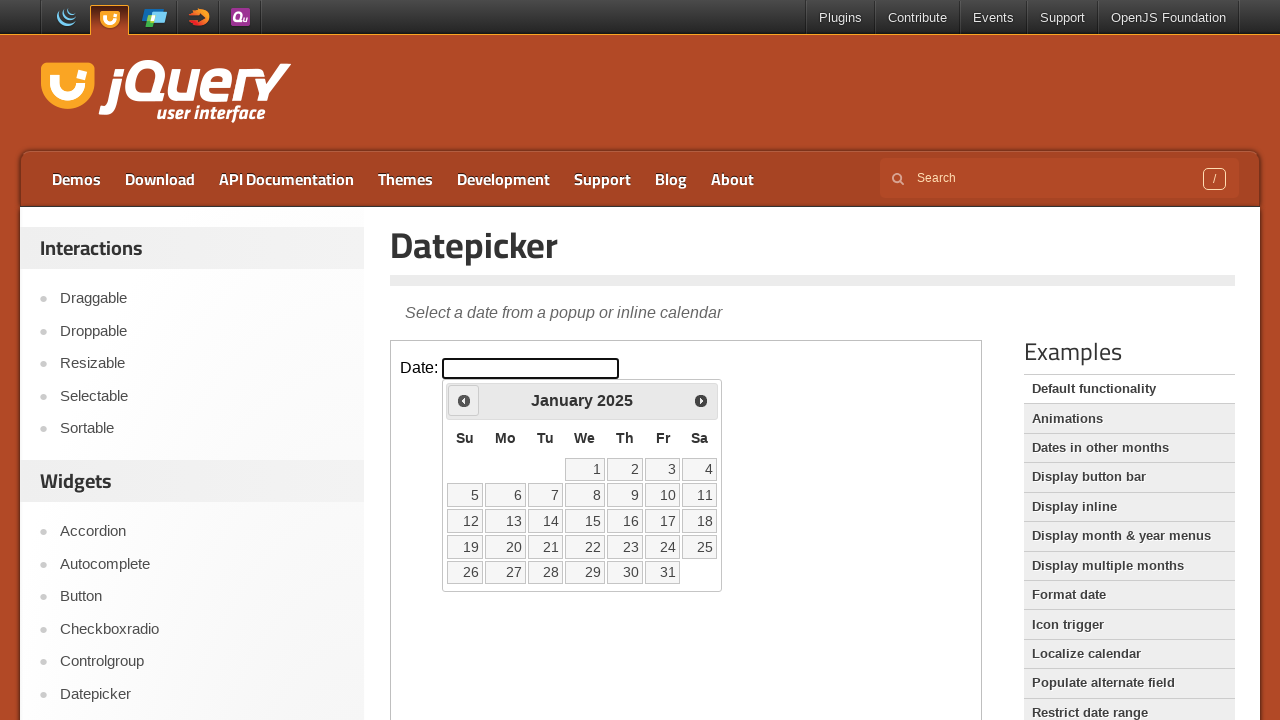

Retrieved current month 'January' and year '2025' from calendar
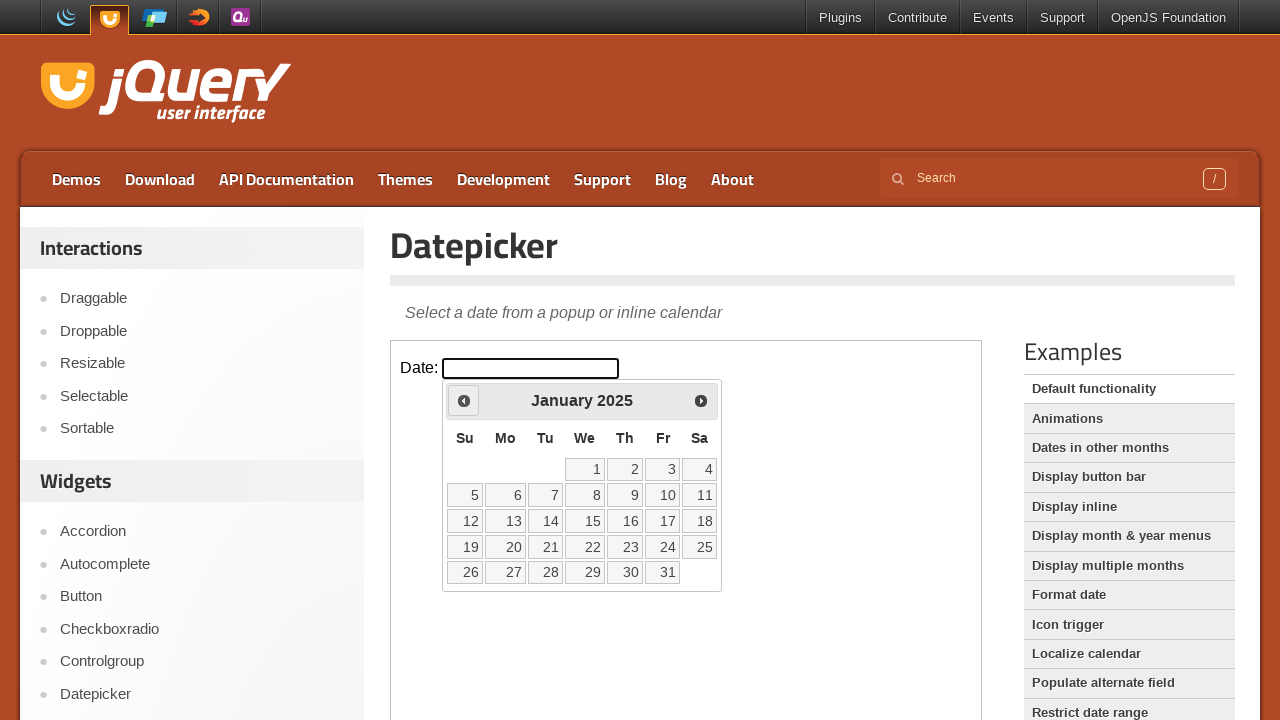

Clicked Previous button to navigate to earlier month at (464, 400) on iframe.demo-frame >> internal:control=enter-frame >> a[title='Prev']
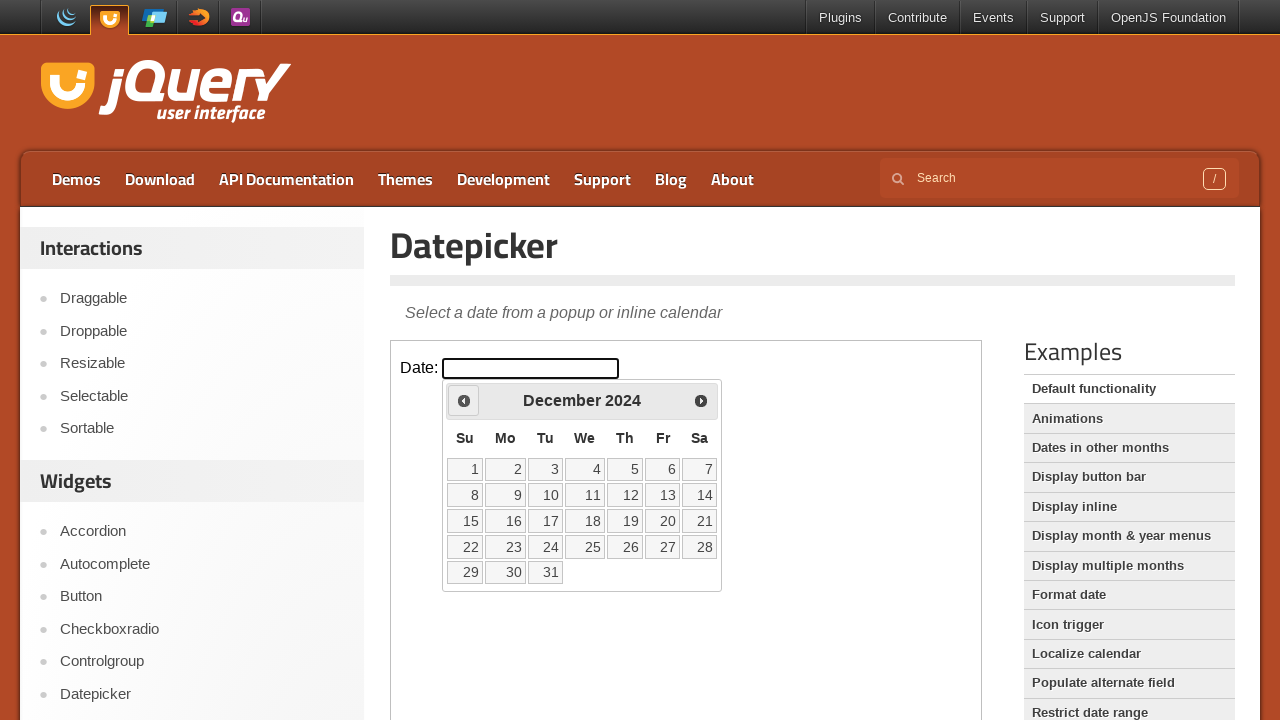

Waited 200ms for calendar to update
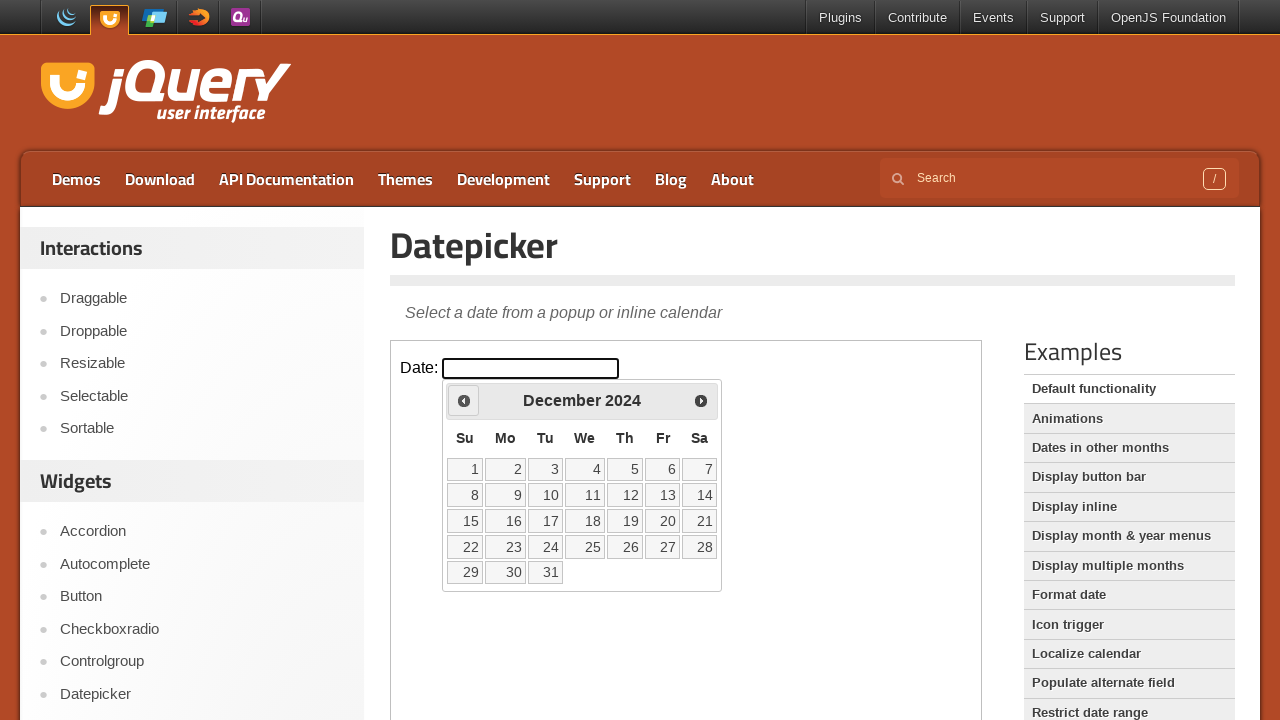

Retrieved current month 'December' and year '2024' from calendar
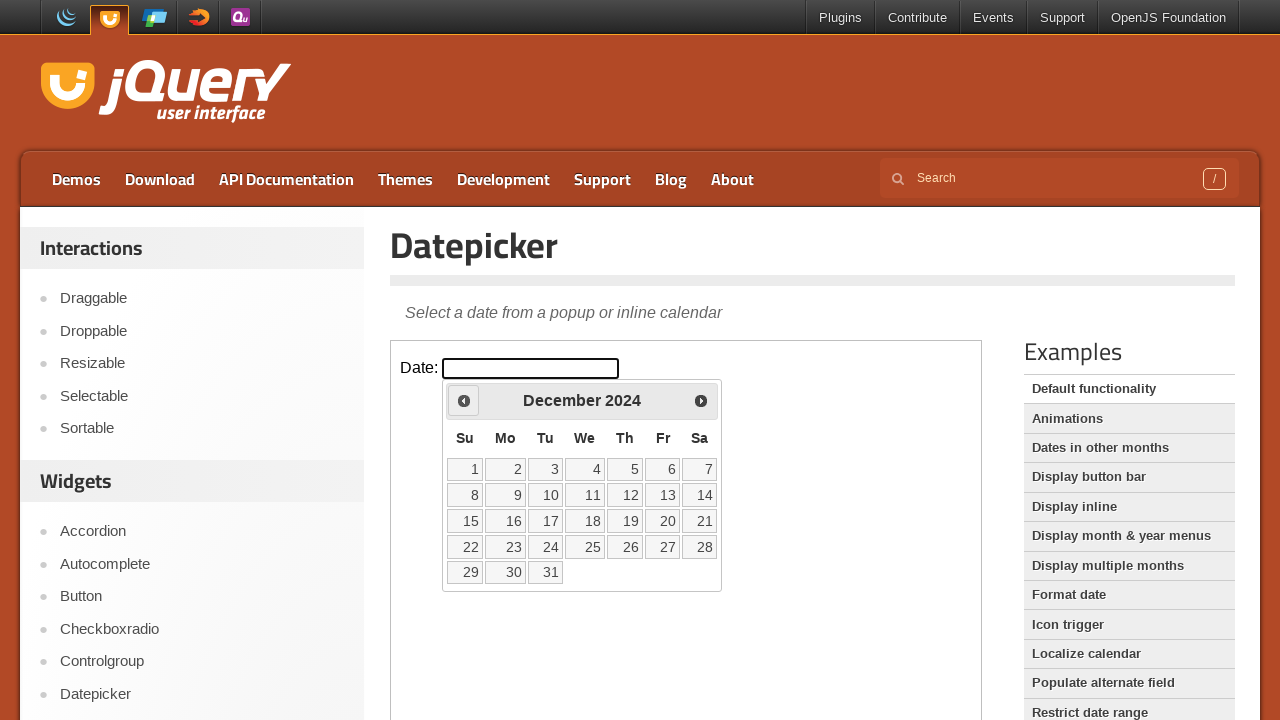

Clicked Previous button to navigate to earlier month at (464, 400) on iframe.demo-frame >> internal:control=enter-frame >> a[title='Prev']
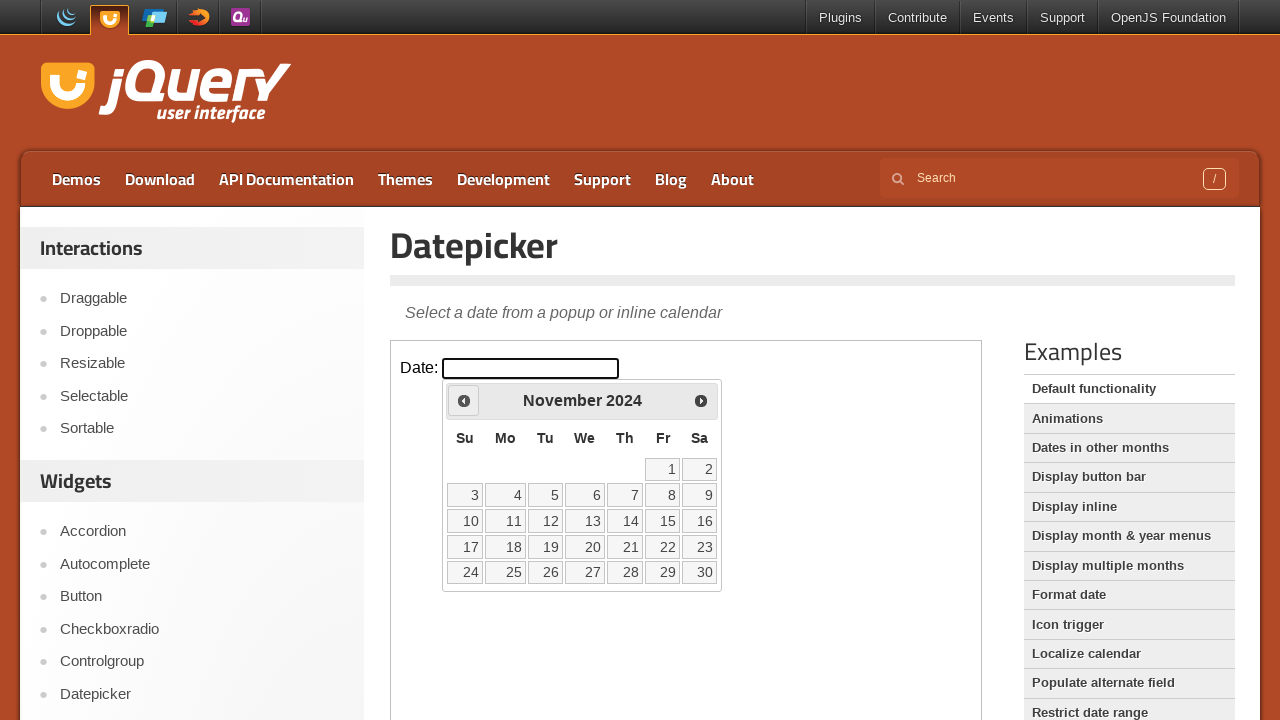

Waited 200ms for calendar to update
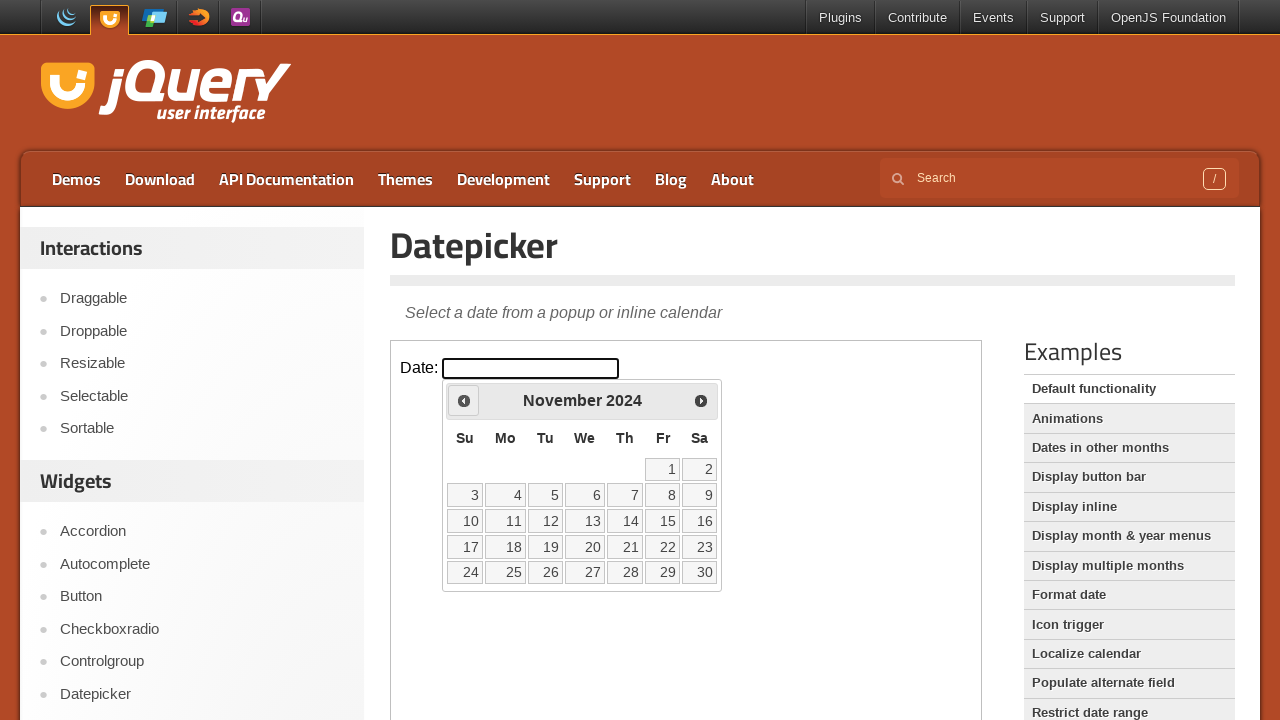

Retrieved current month 'November' and year '2024' from calendar
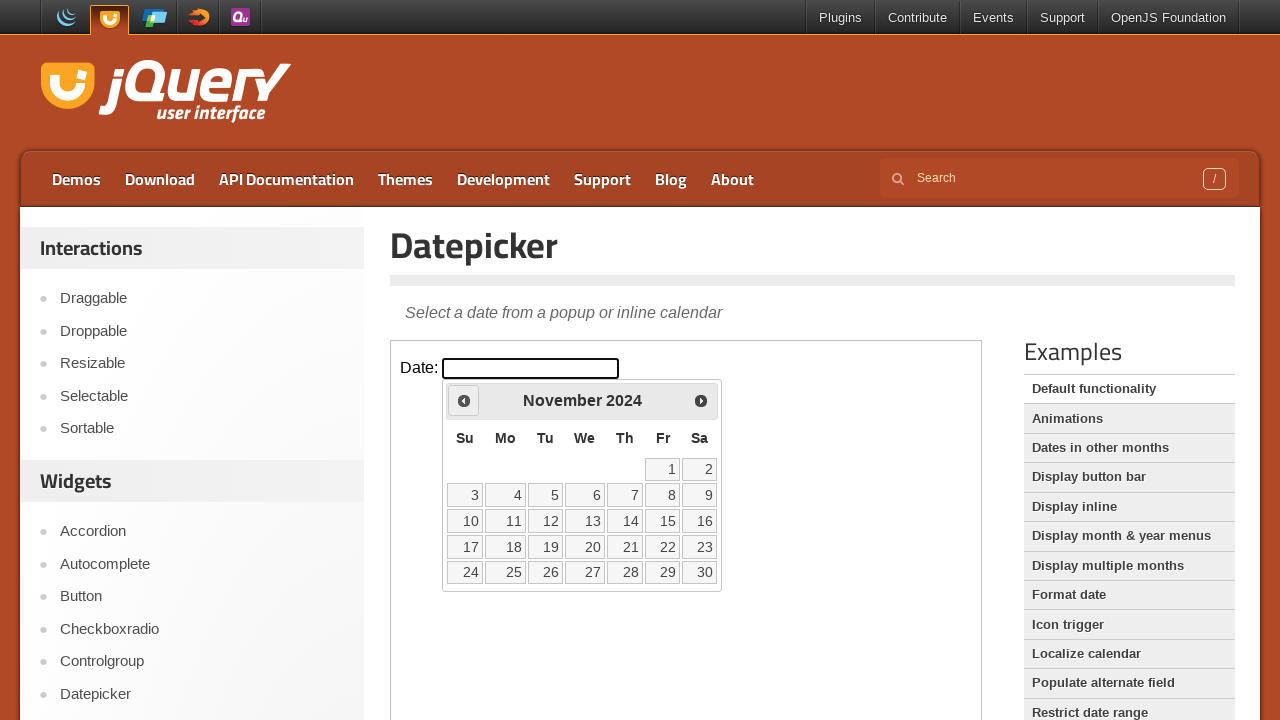

Clicked Previous button to navigate to earlier month at (464, 400) on iframe.demo-frame >> internal:control=enter-frame >> a[title='Prev']
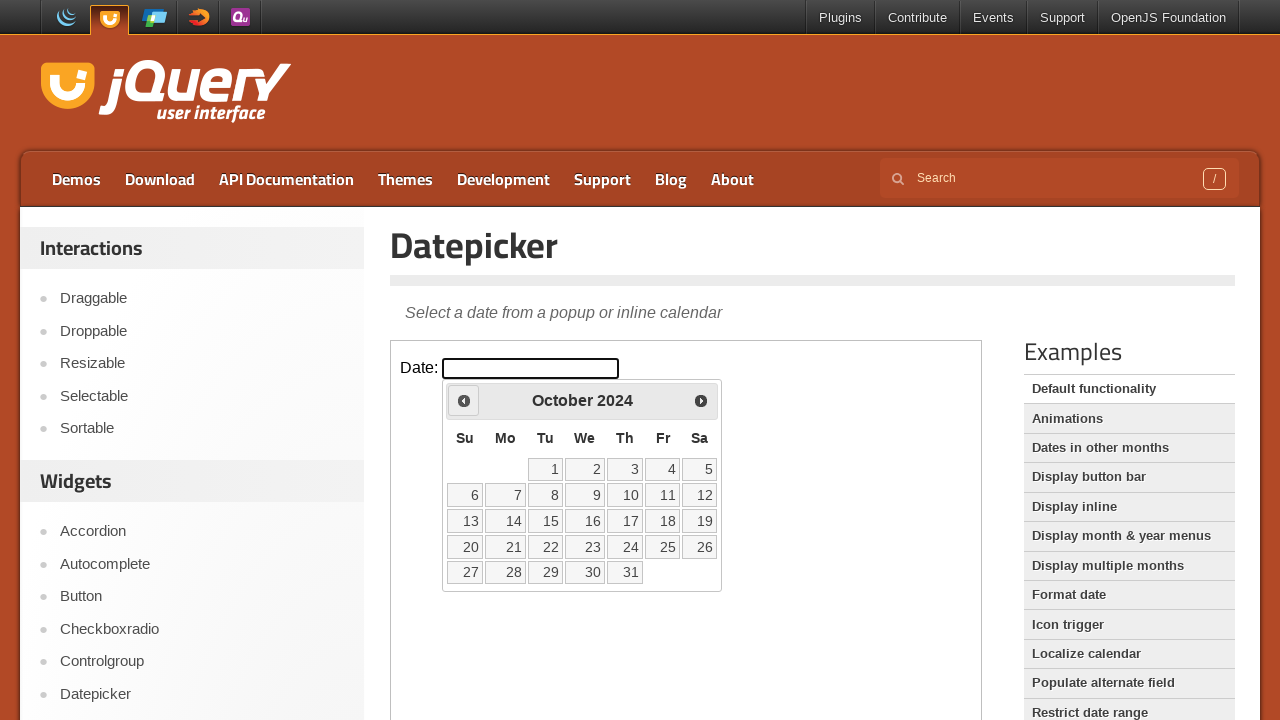

Waited 200ms for calendar to update
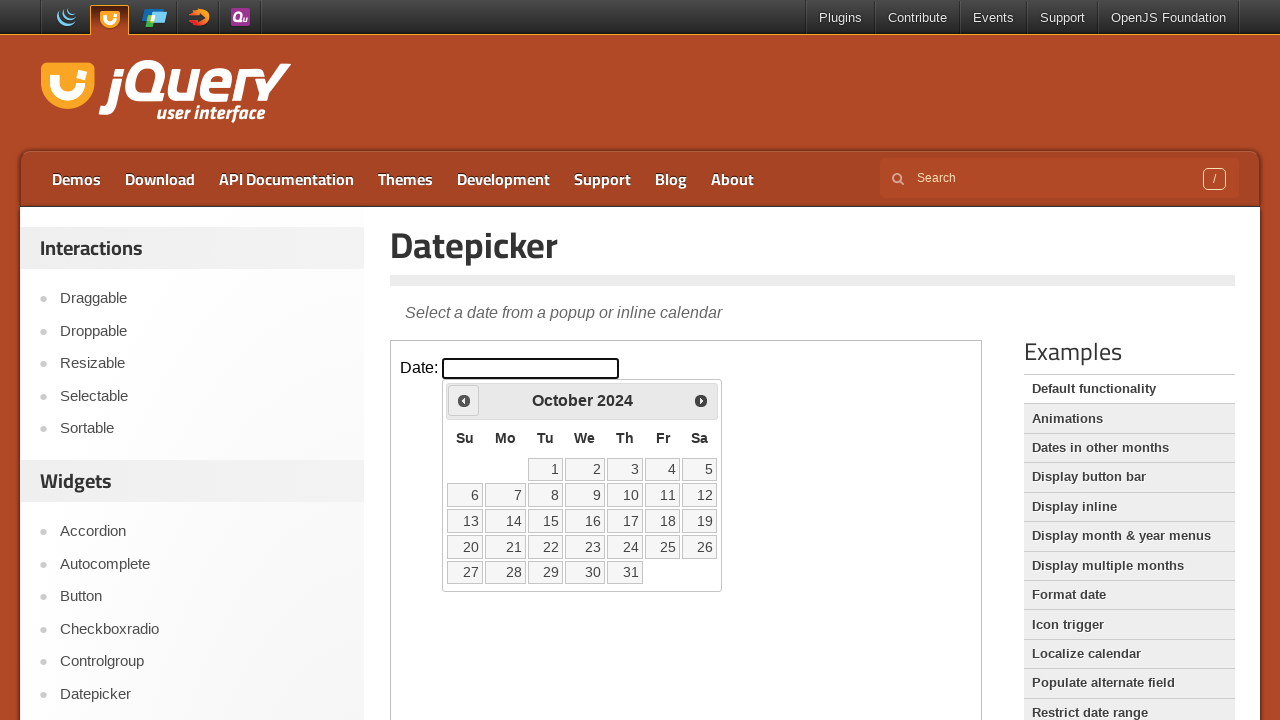

Retrieved current month 'October' and year '2024' from calendar
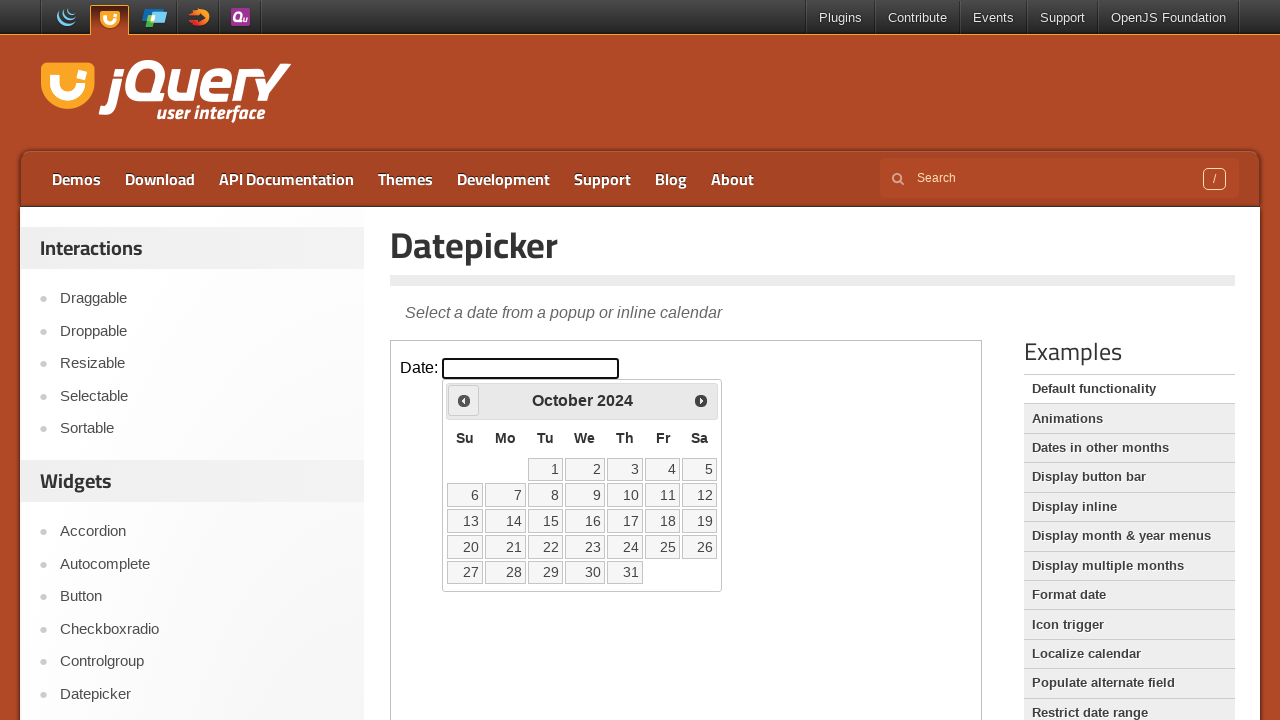

Clicked Previous button to navigate to earlier month at (464, 400) on iframe.demo-frame >> internal:control=enter-frame >> a[title='Prev']
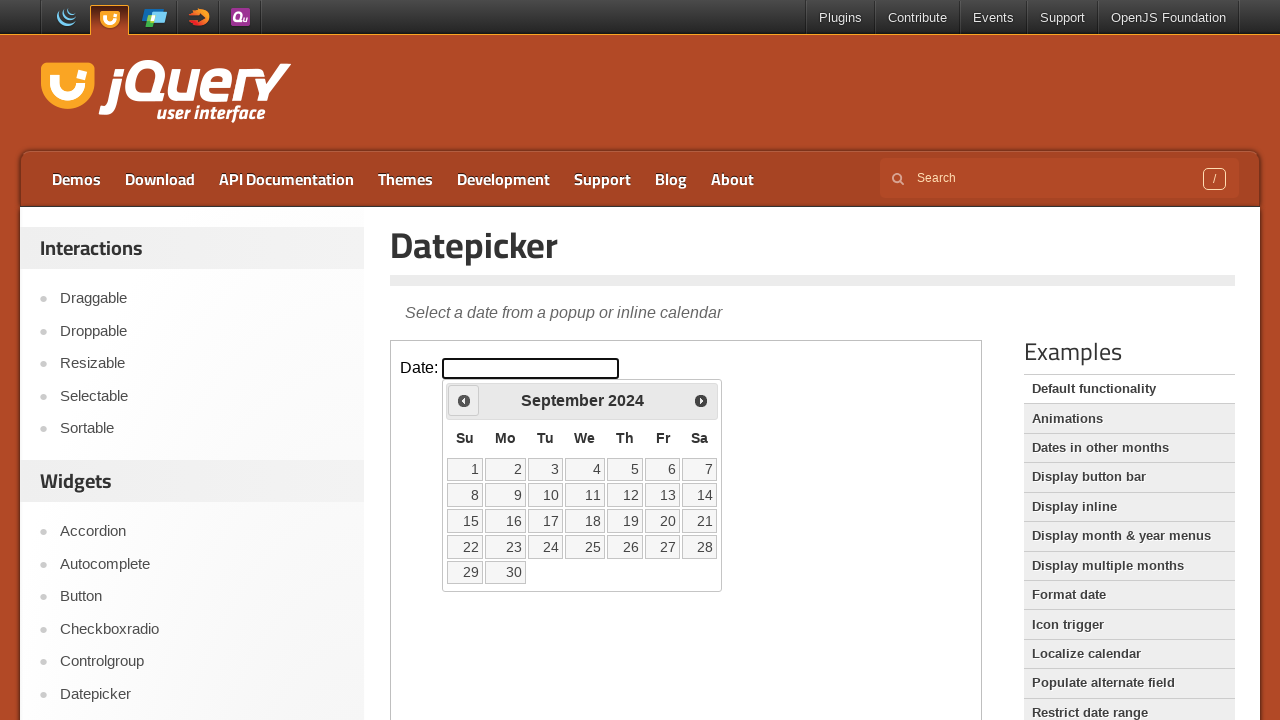

Waited 200ms for calendar to update
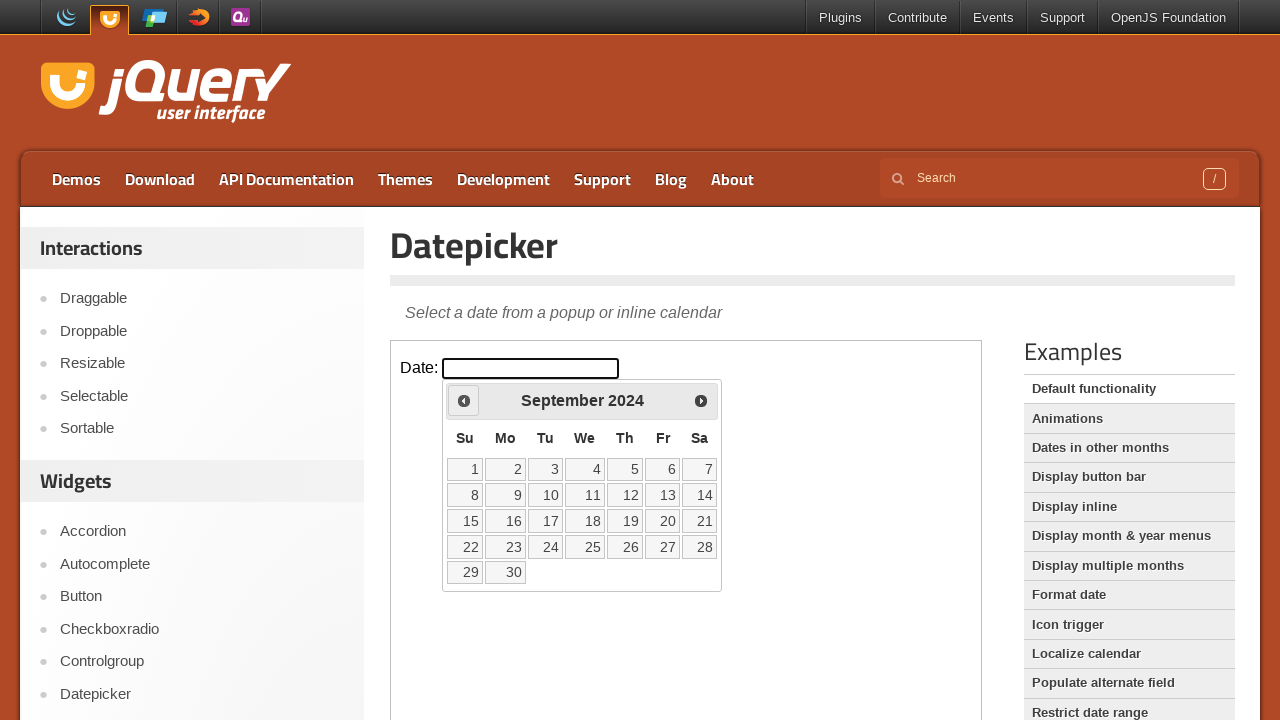

Retrieved current month 'September' and year '2024' from calendar
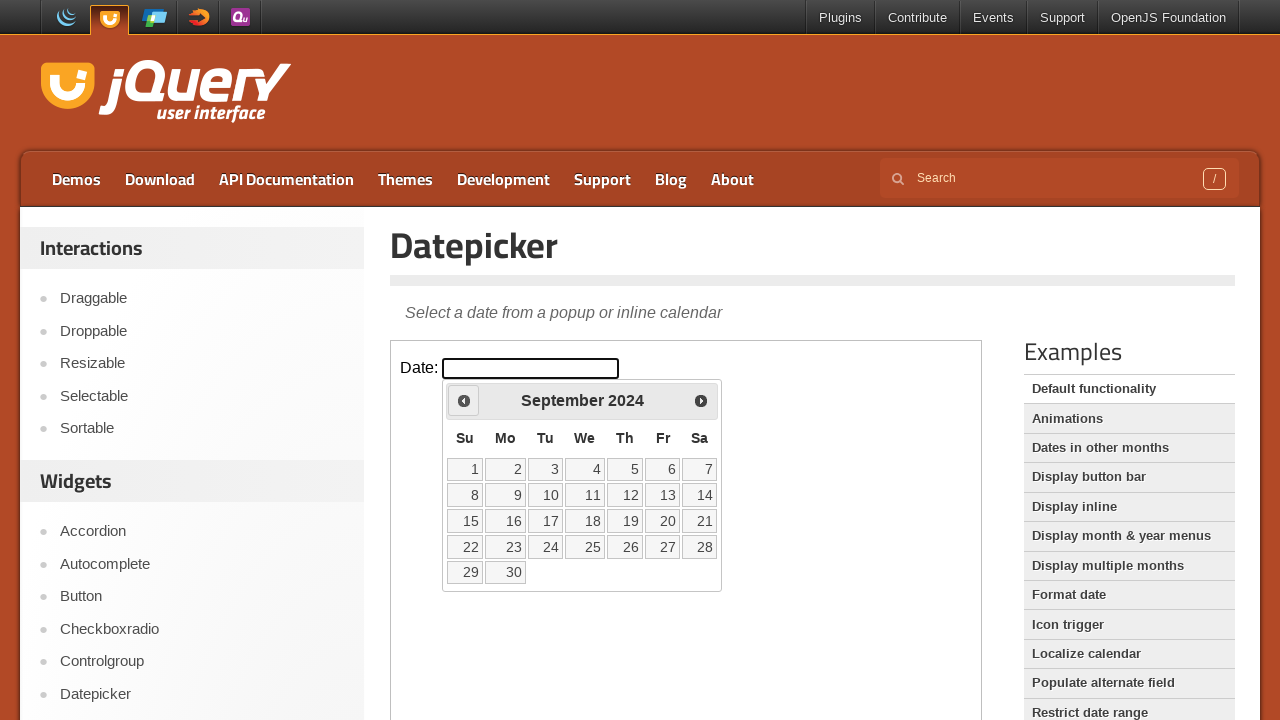

Clicked Previous button to navigate to earlier month at (464, 400) on iframe.demo-frame >> internal:control=enter-frame >> a[title='Prev']
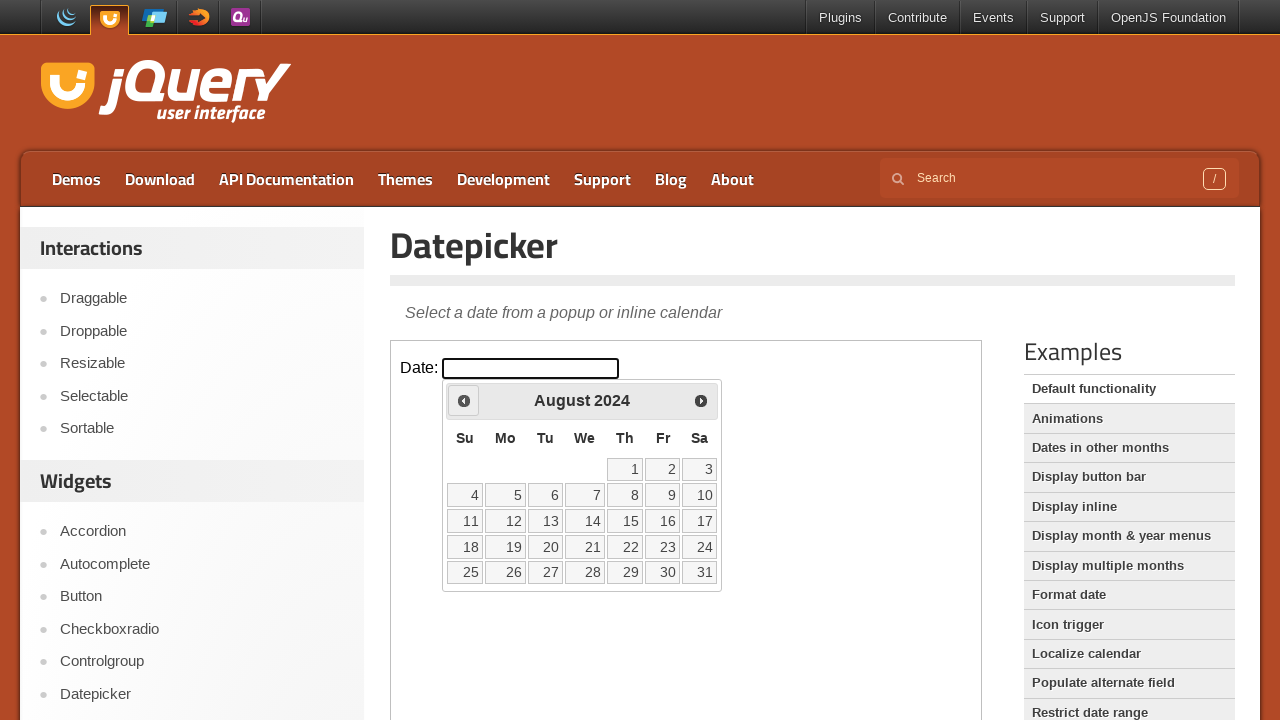

Waited 200ms for calendar to update
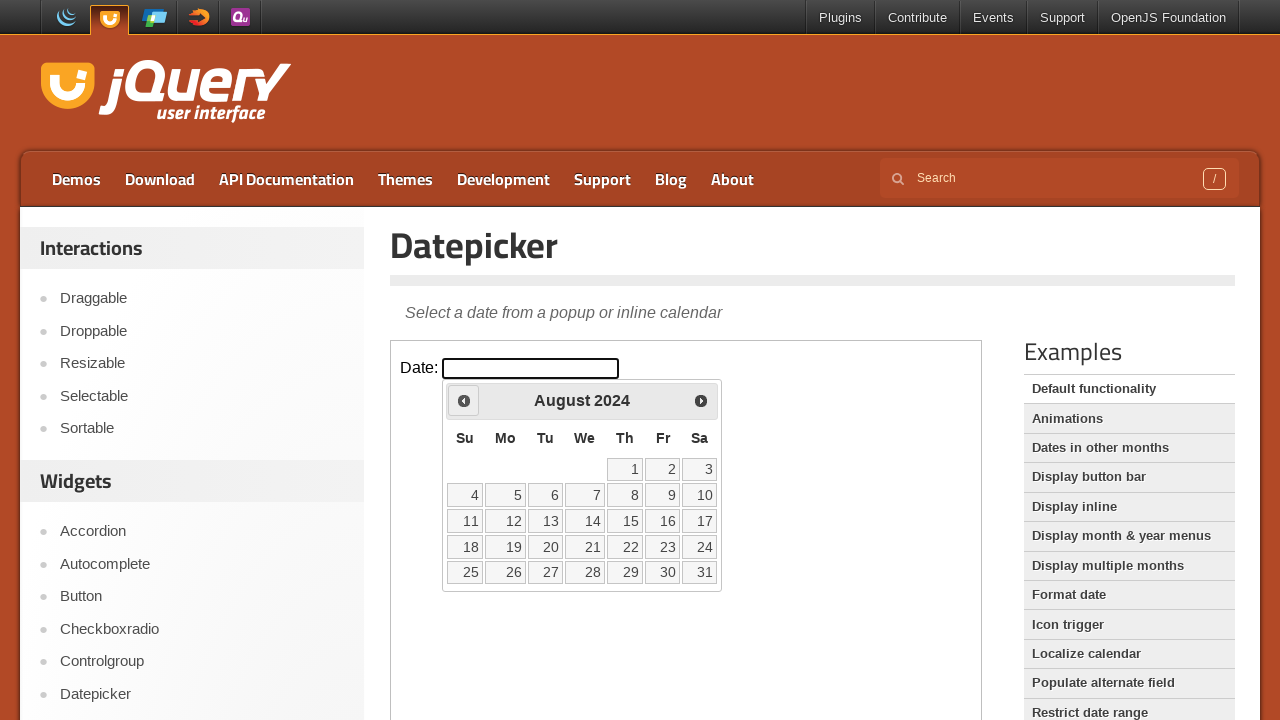

Retrieved current month 'August' and year '2024' from calendar
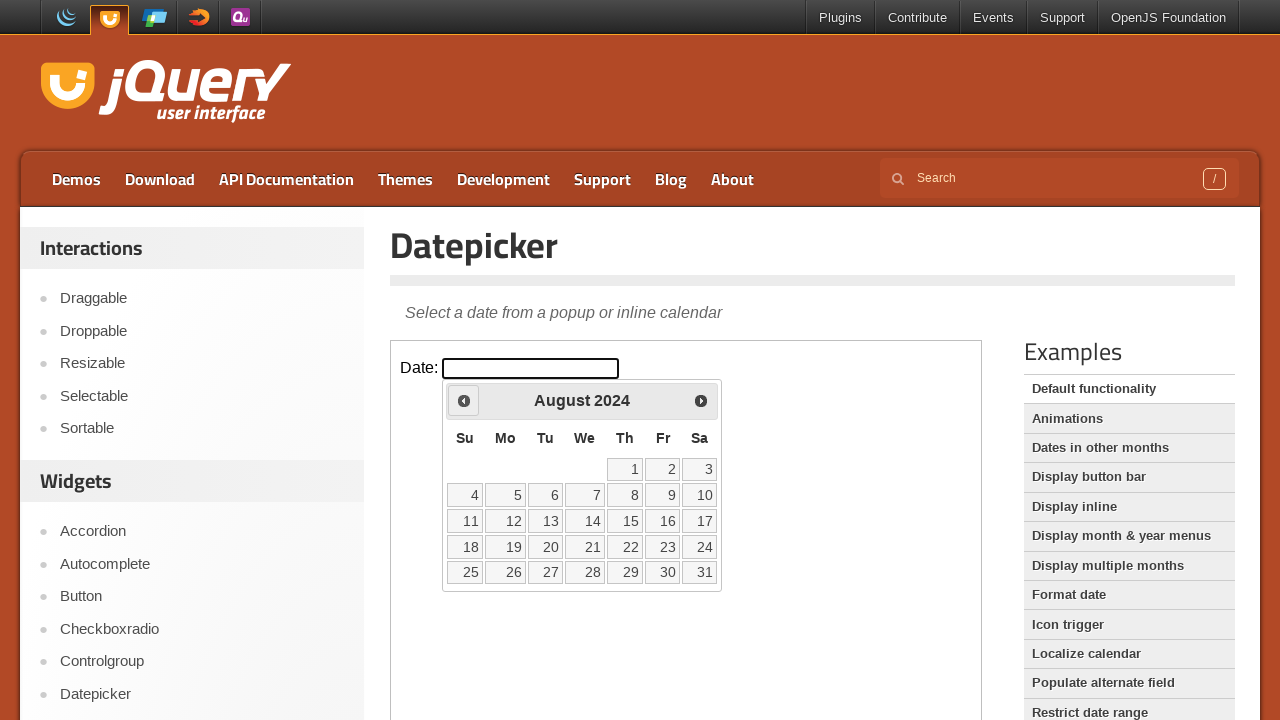

Clicked Previous button to navigate to earlier month at (464, 400) on iframe.demo-frame >> internal:control=enter-frame >> a[title='Prev']
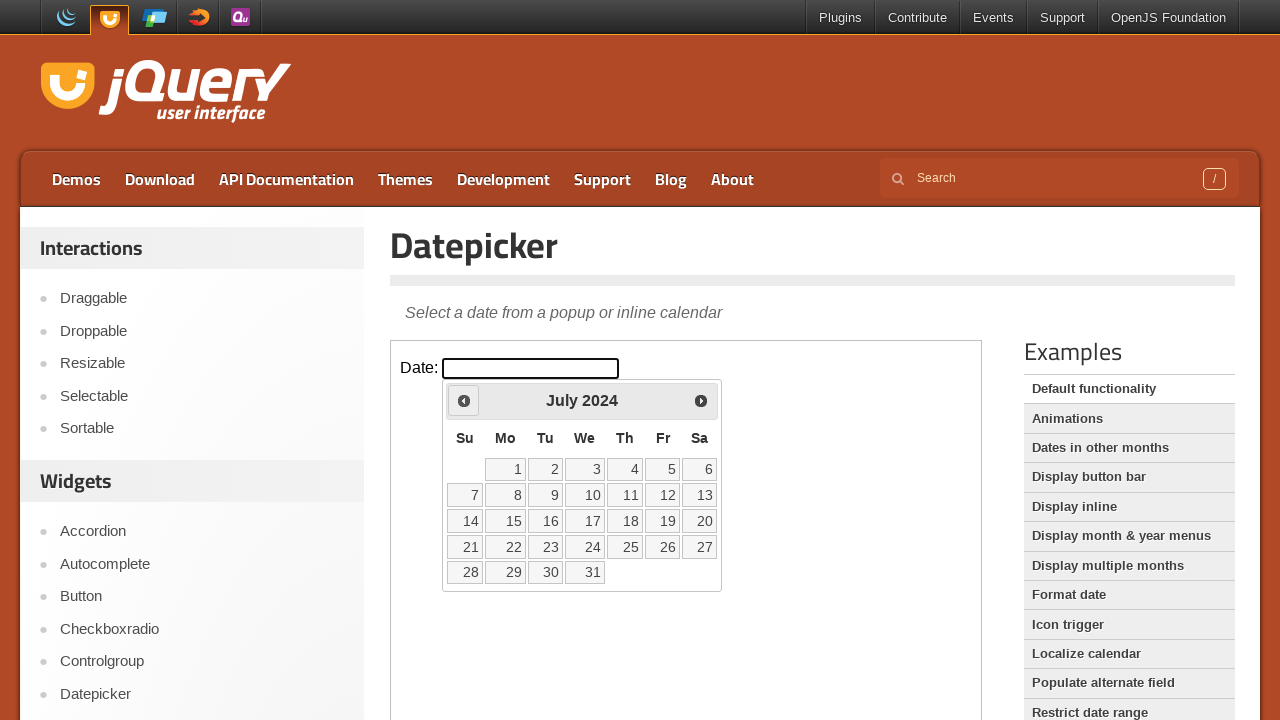

Waited 200ms for calendar to update
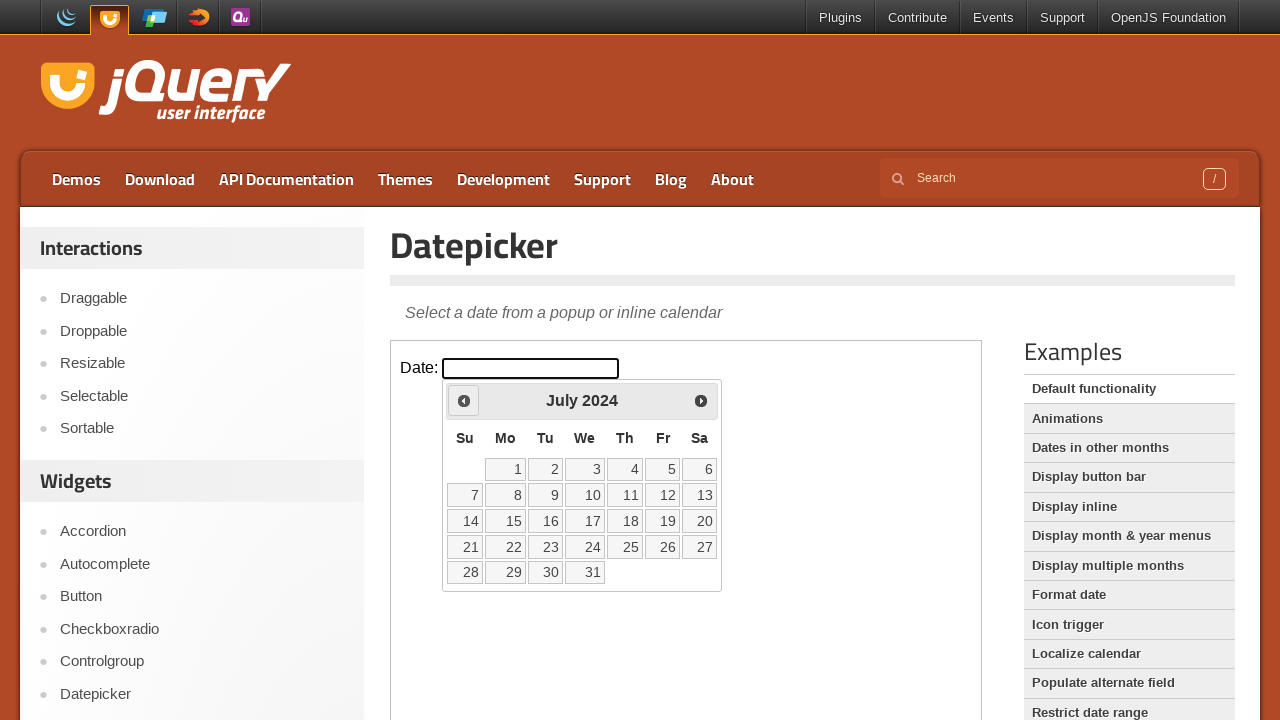

Retrieved current month 'July' and year '2024' from calendar
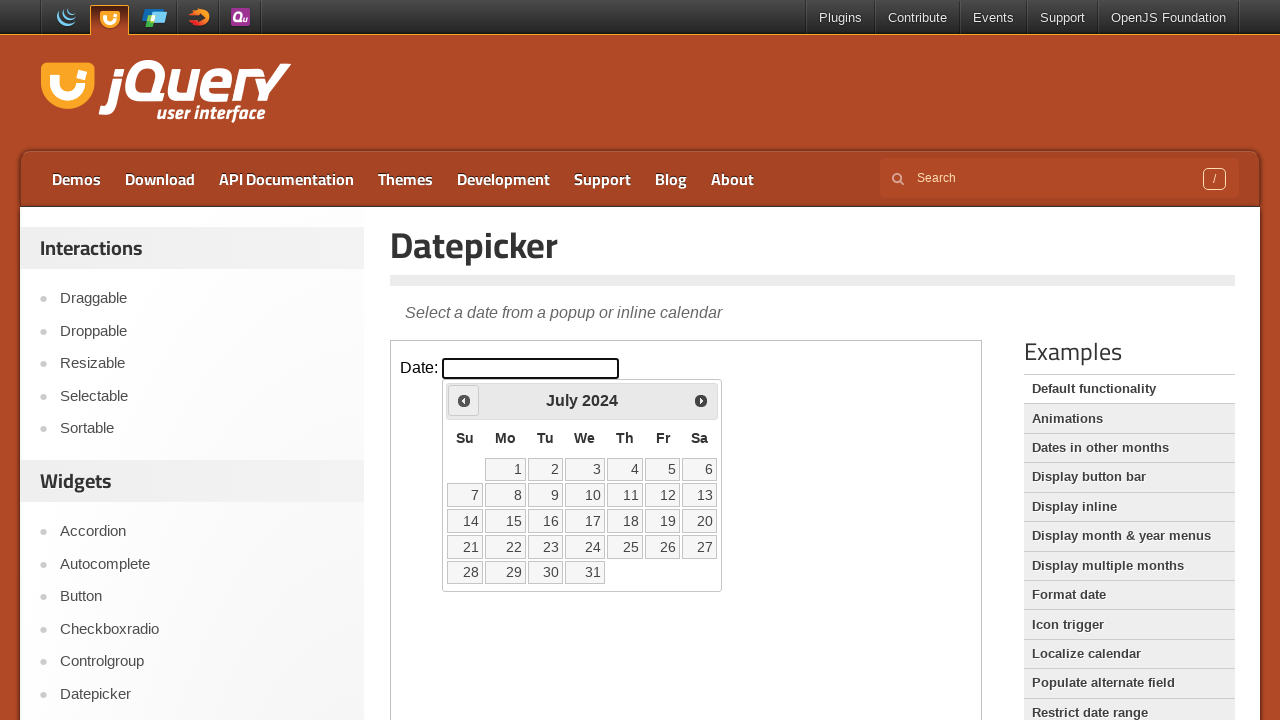

Clicked Previous button to navigate to earlier month at (464, 400) on iframe.demo-frame >> internal:control=enter-frame >> a[title='Prev']
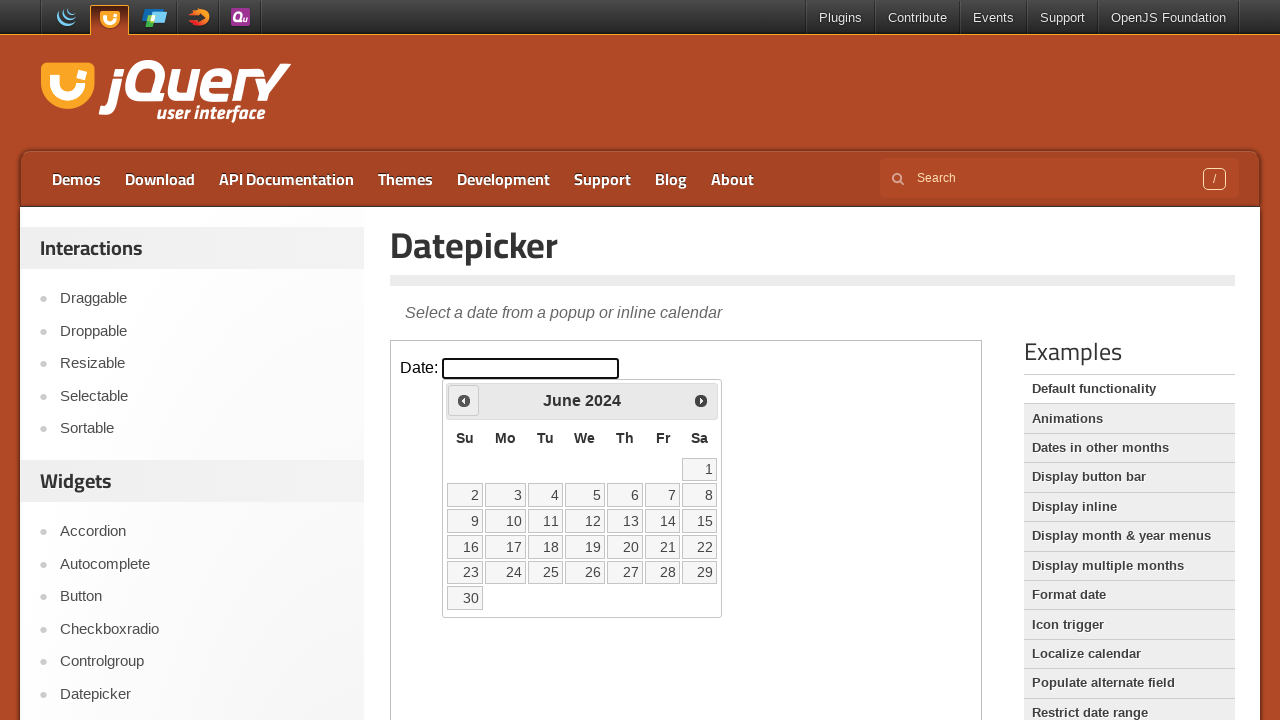

Waited 200ms for calendar to update
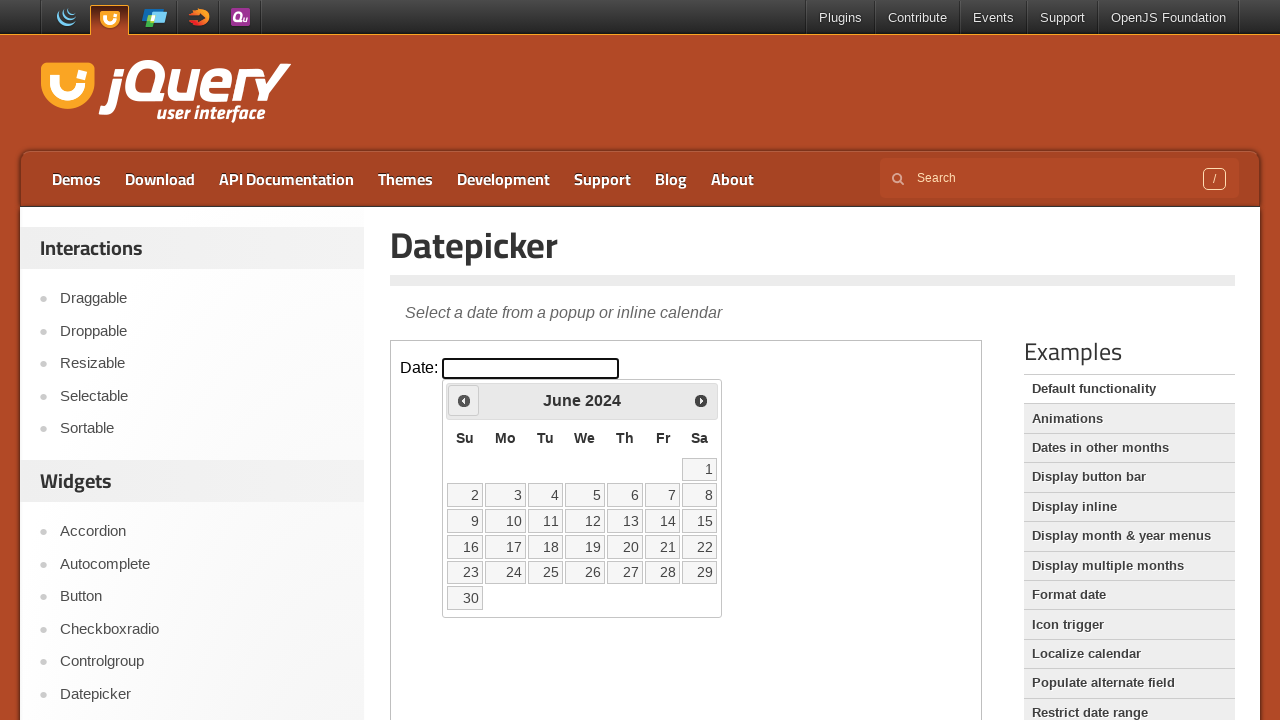

Retrieved current month 'June' and year '2024' from calendar
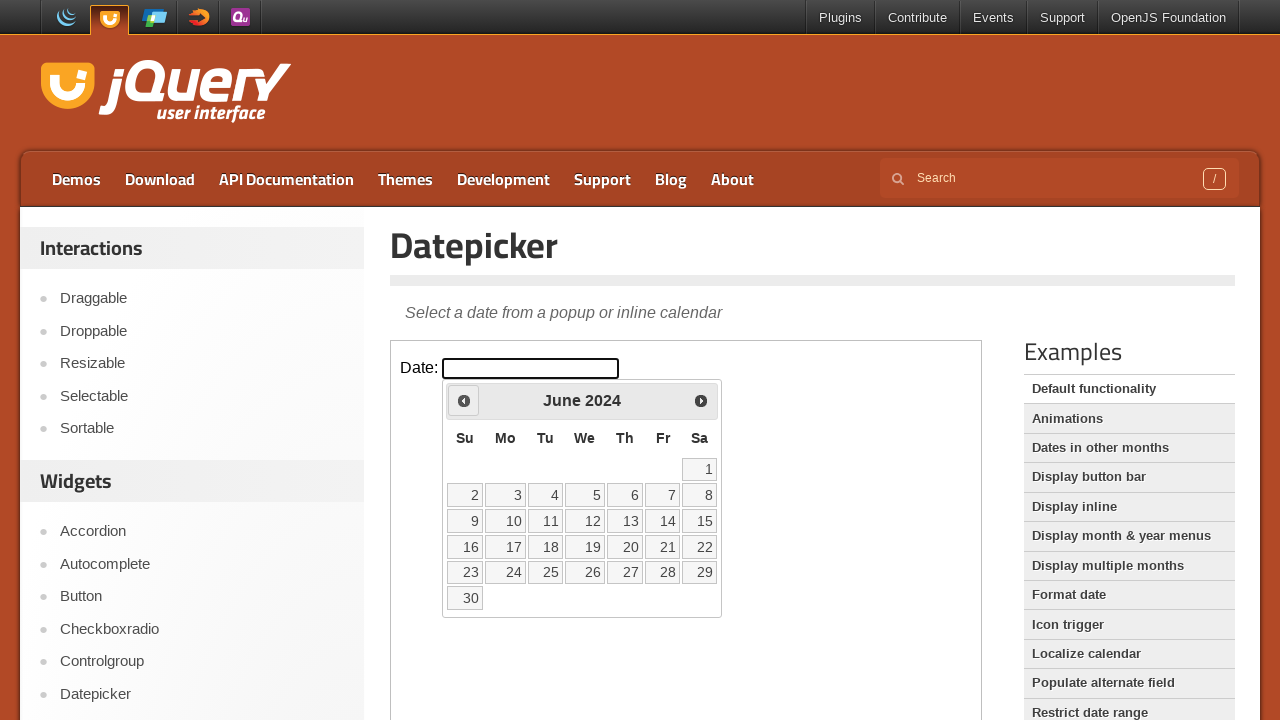

Clicked Previous button to navigate to earlier month at (464, 400) on iframe.demo-frame >> internal:control=enter-frame >> a[title='Prev']
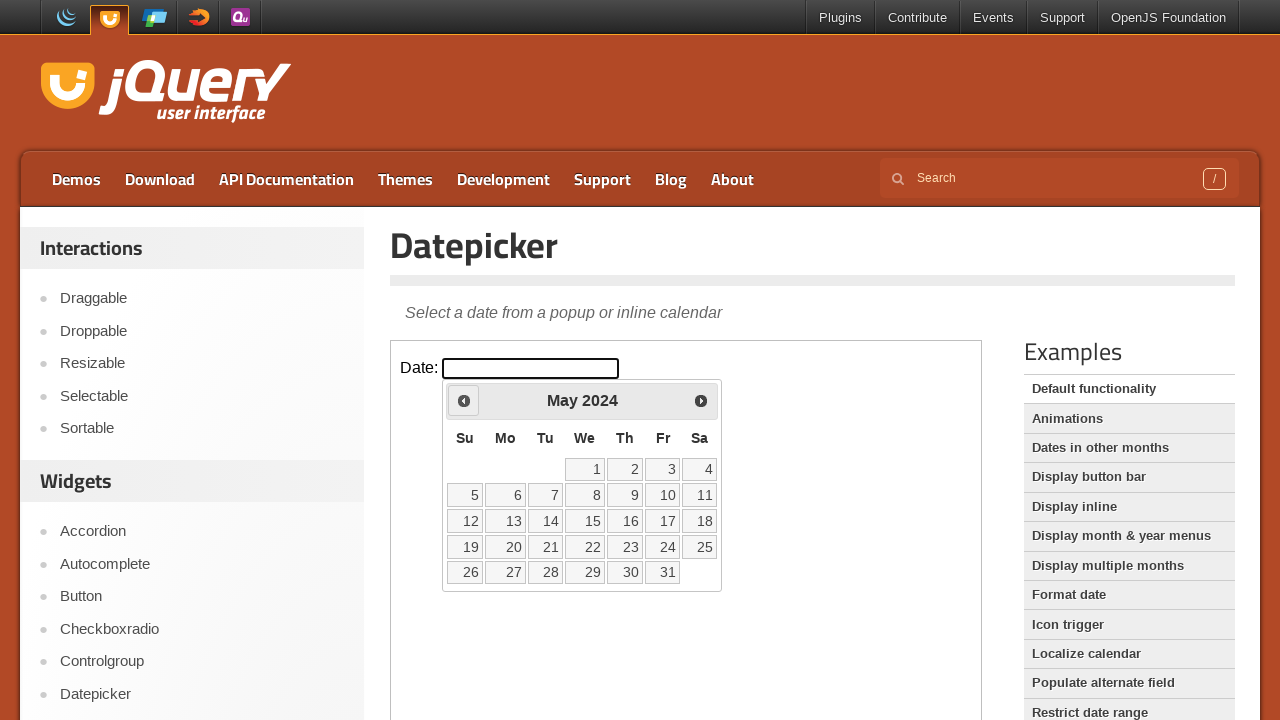

Waited 200ms for calendar to update
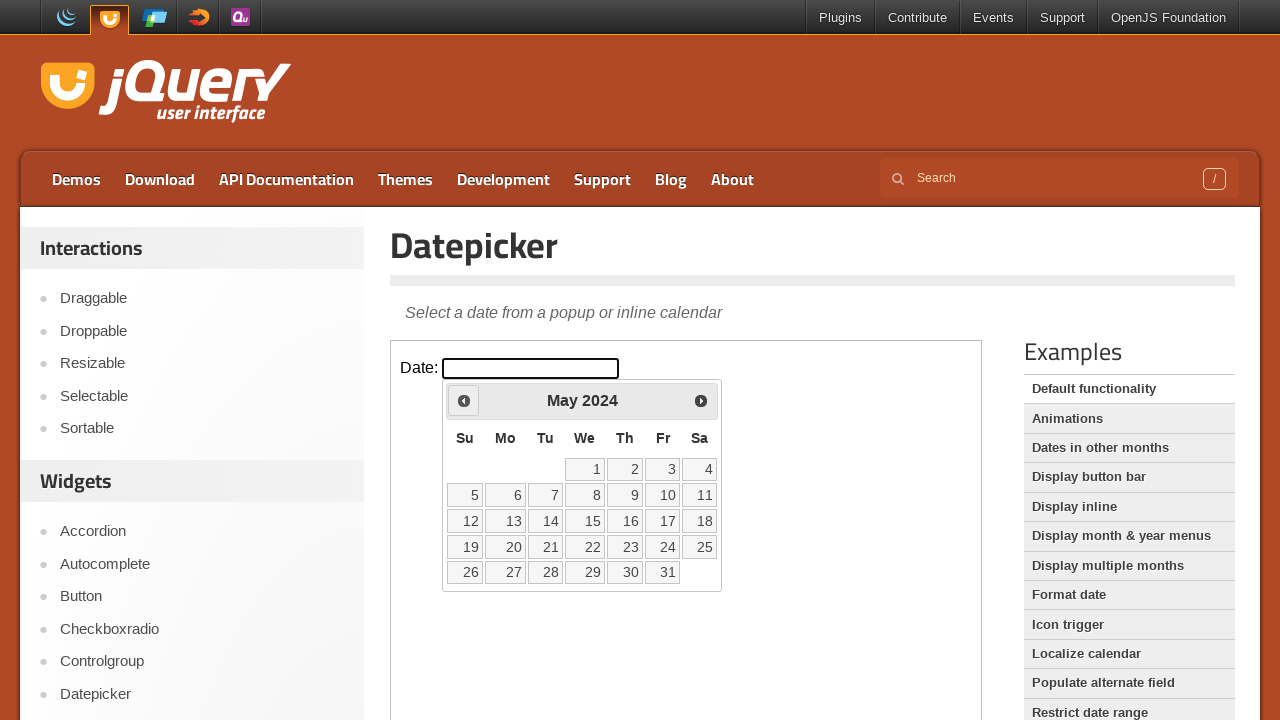

Retrieved current month 'May' and year '2024' from calendar
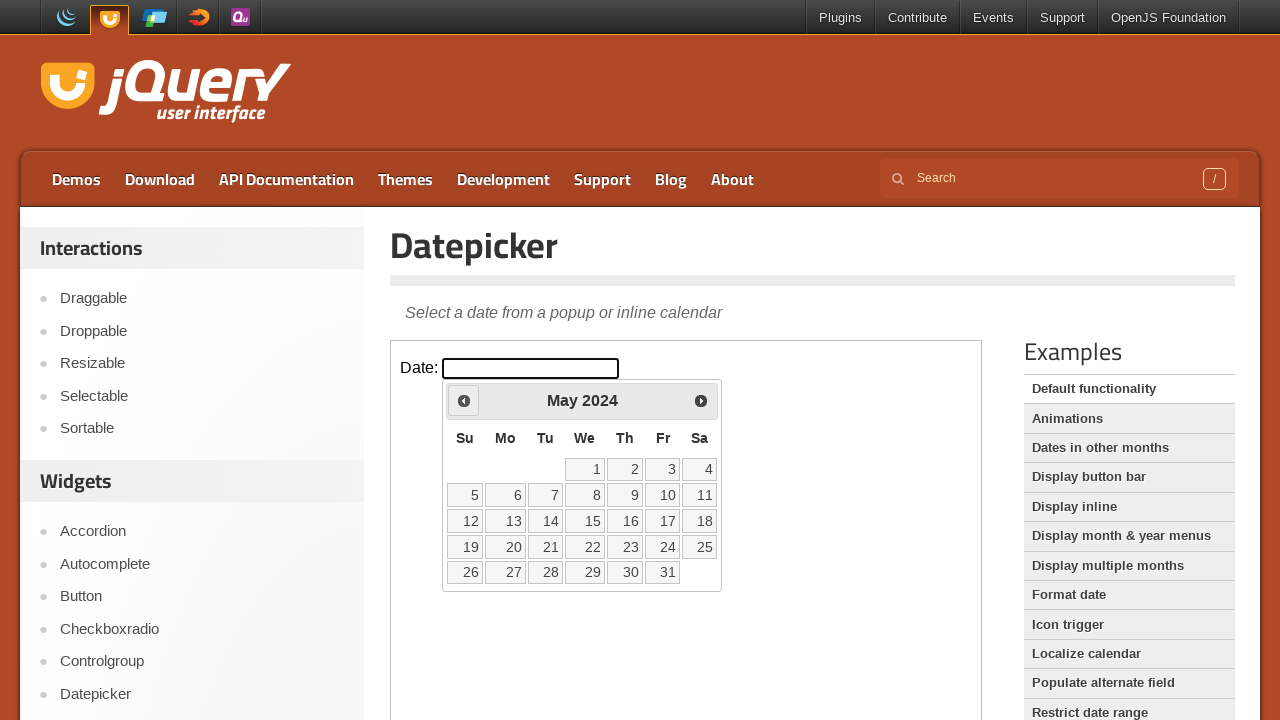

Clicked Previous button to navigate to earlier month at (464, 400) on iframe.demo-frame >> internal:control=enter-frame >> a[title='Prev']
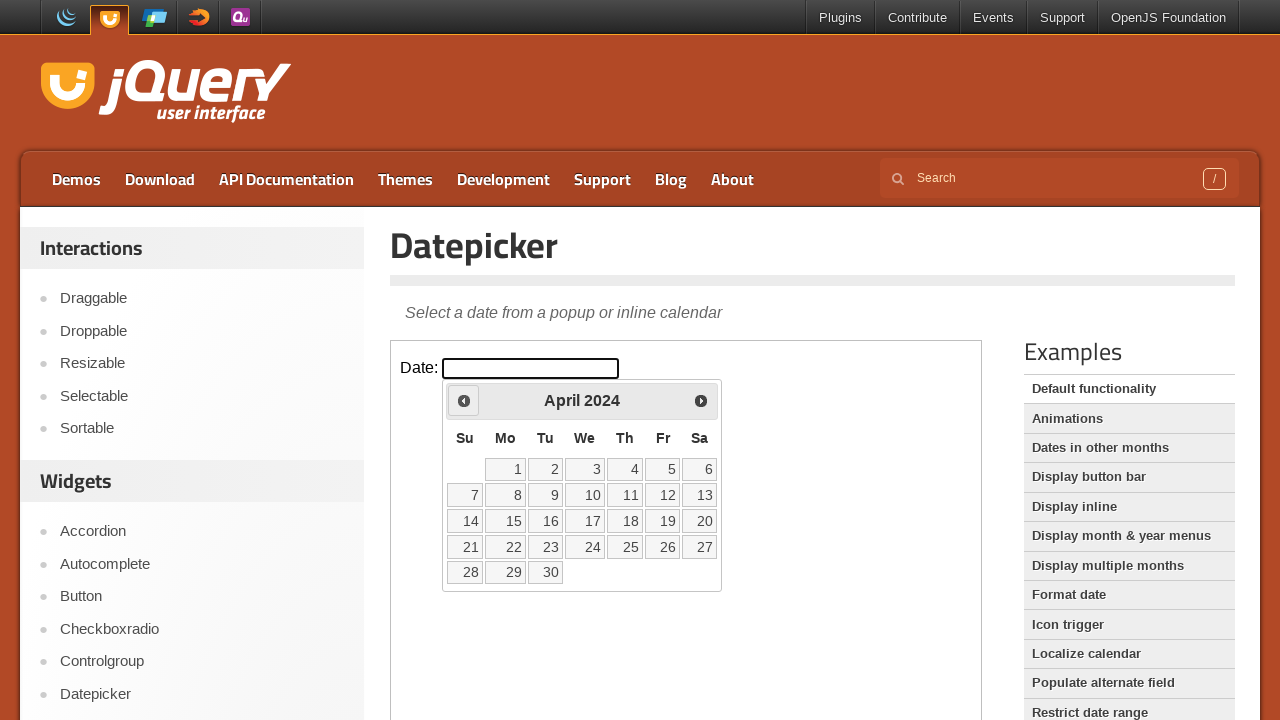

Waited 200ms for calendar to update
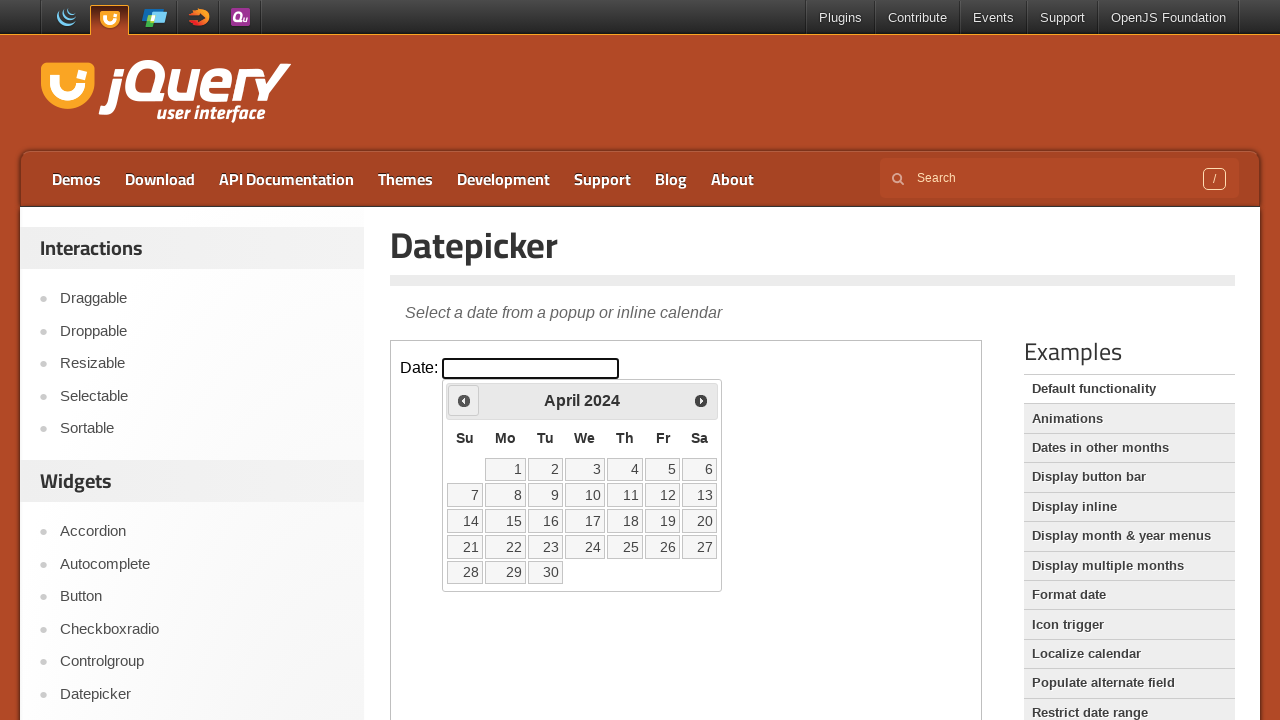

Retrieved current month 'April' and year '2024' from calendar
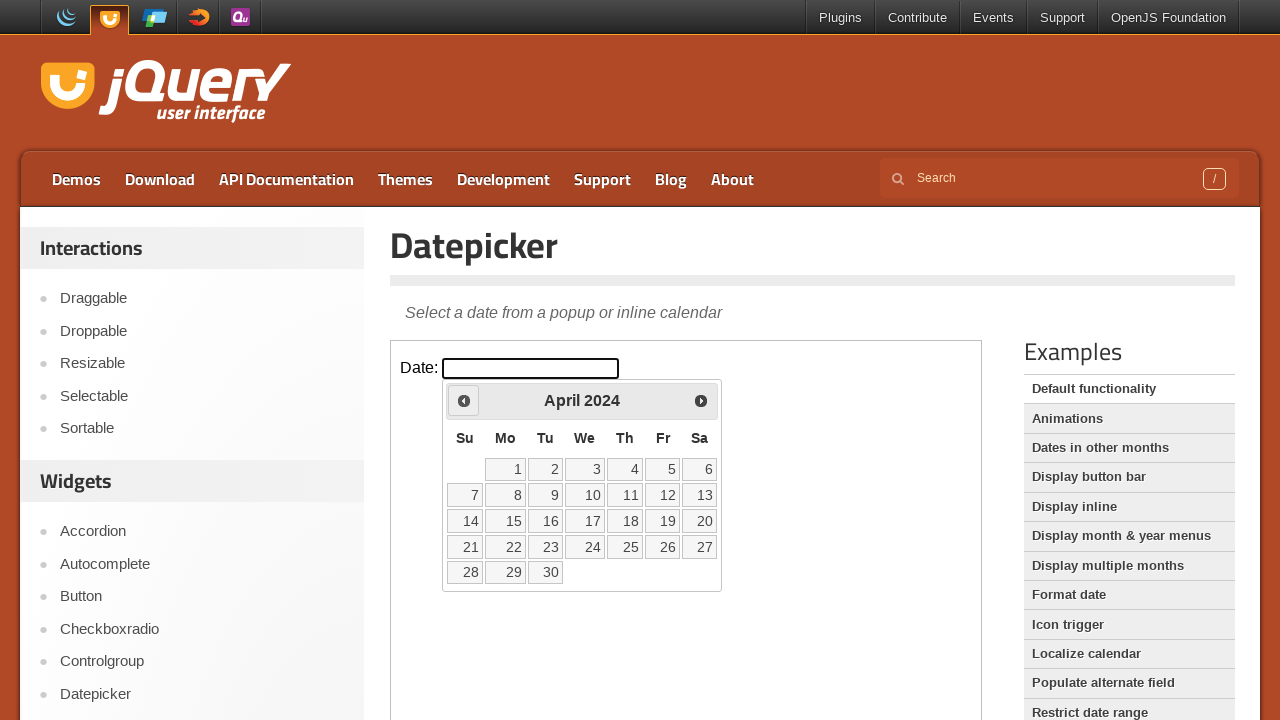

Clicked Previous button to navigate to earlier month at (464, 400) on iframe.demo-frame >> internal:control=enter-frame >> a[title='Prev']
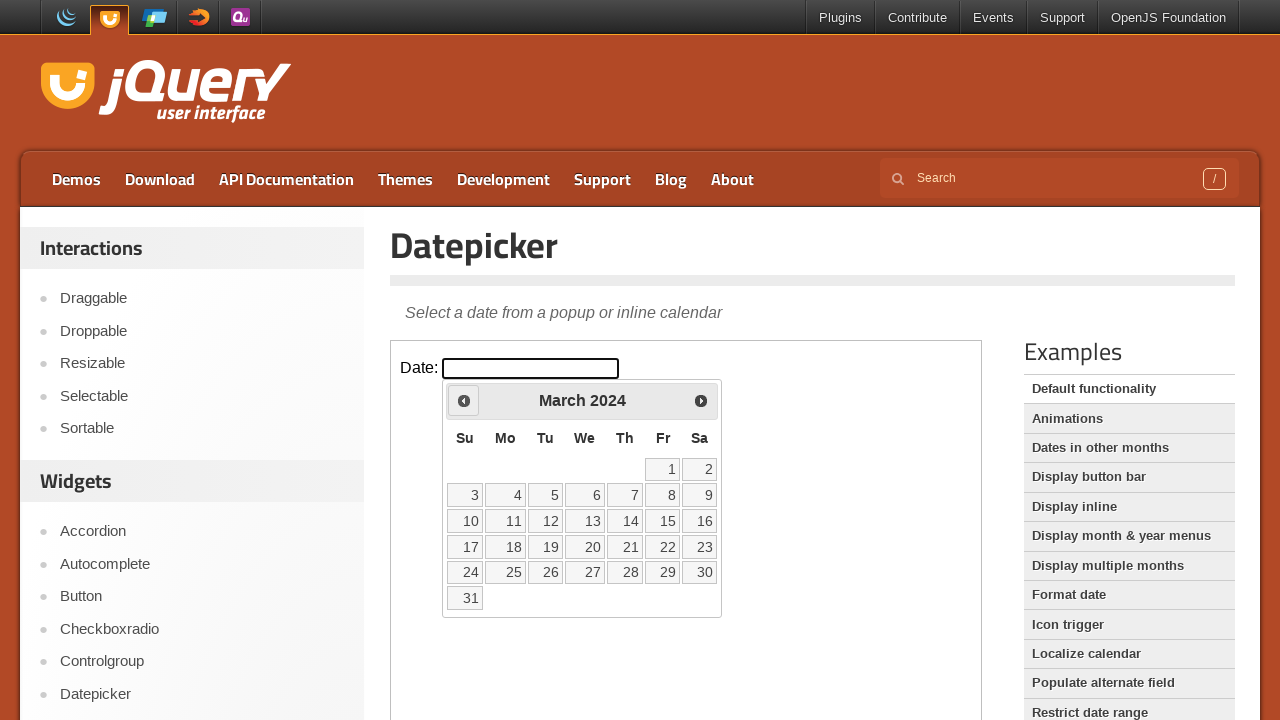

Waited 200ms for calendar to update
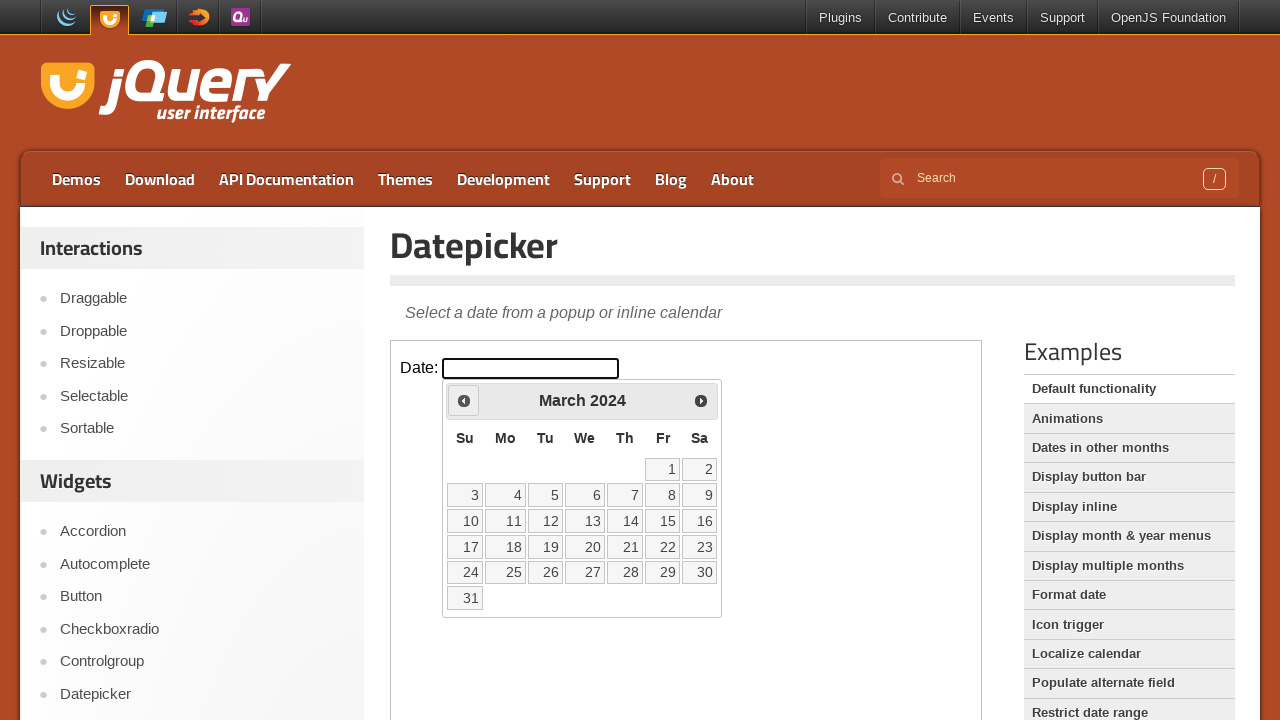

Retrieved current month 'March' and year '2024' from calendar
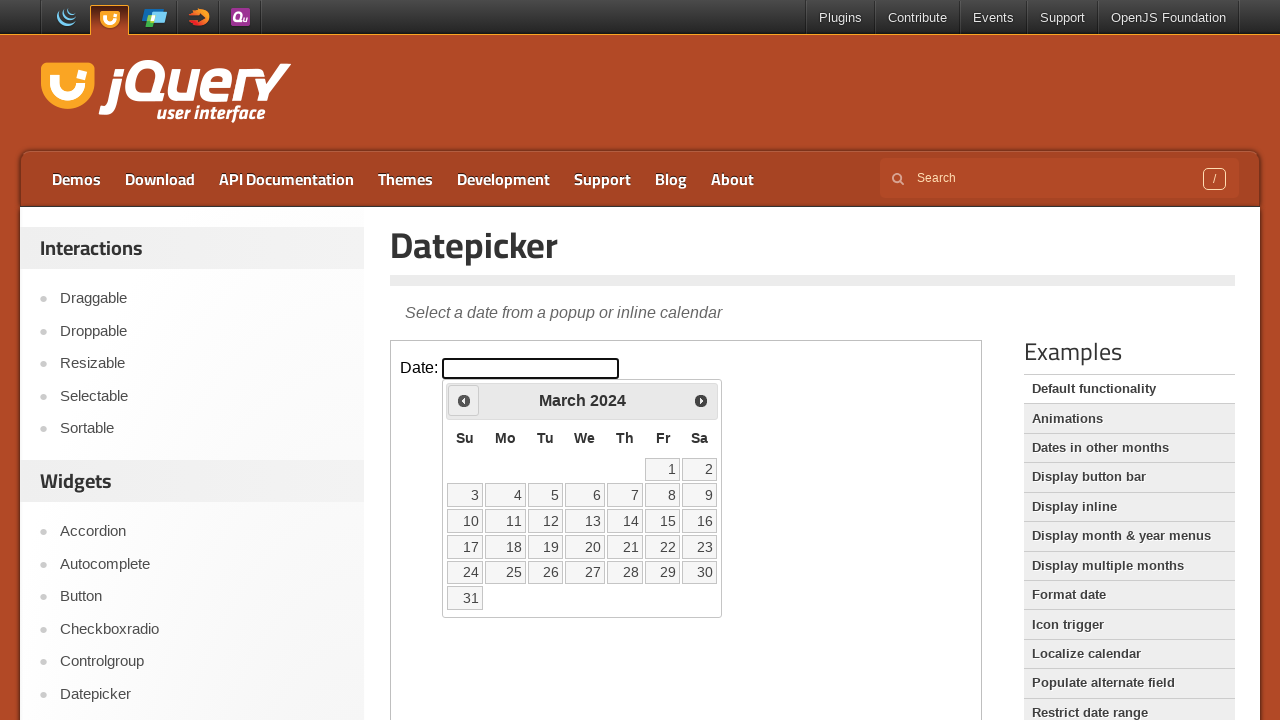

Clicked Previous button to navigate to earlier month at (464, 400) on iframe.demo-frame >> internal:control=enter-frame >> a[title='Prev']
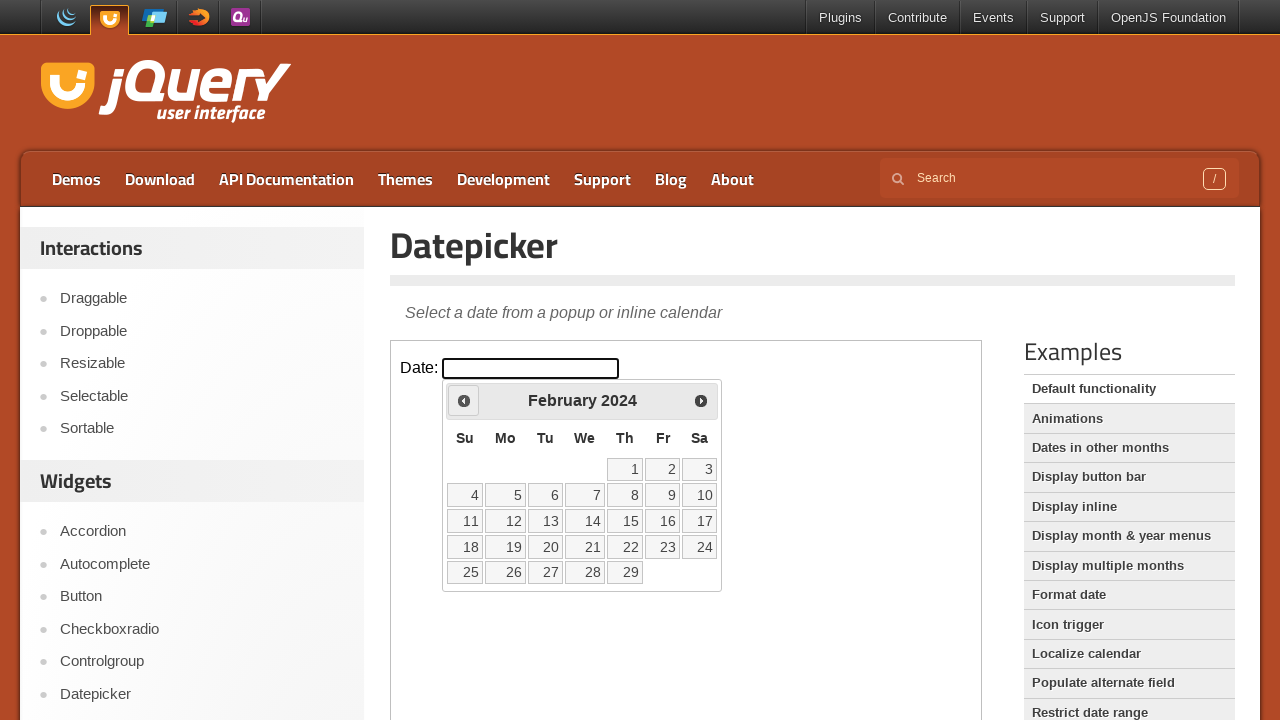

Waited 200ms for calendar to update
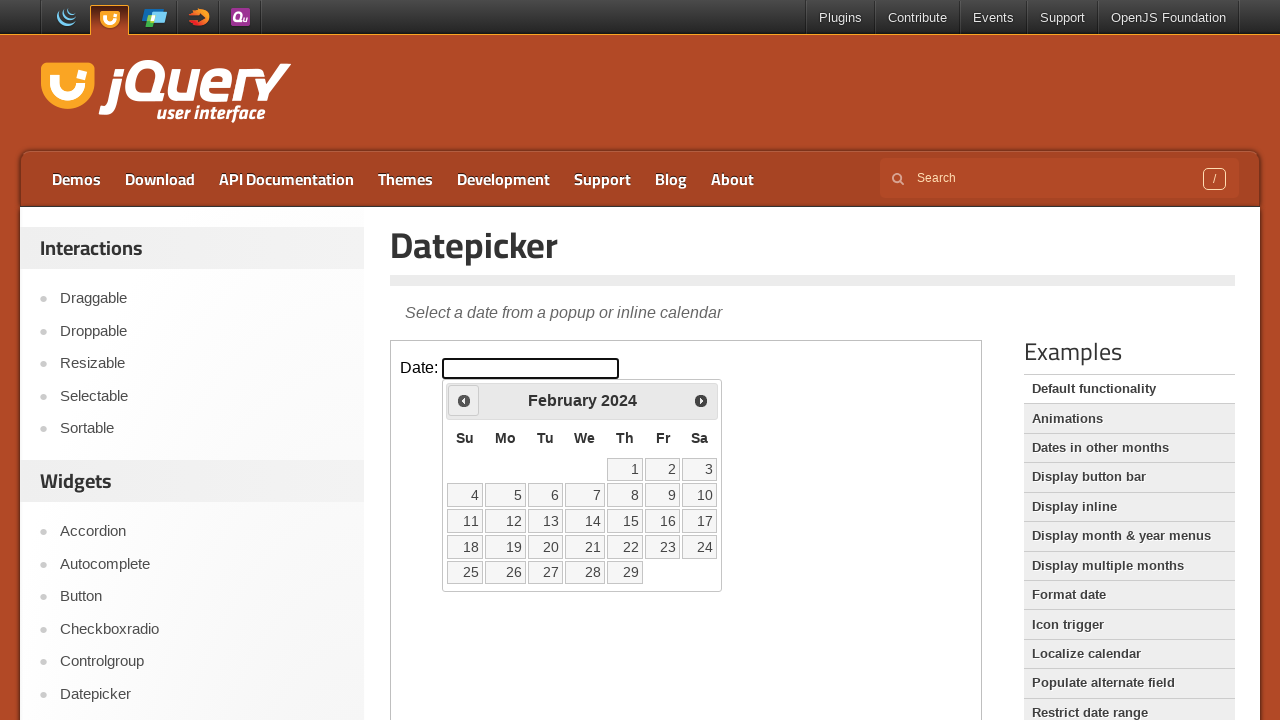

Retrieved current month 'February' and year '2024' from calendar
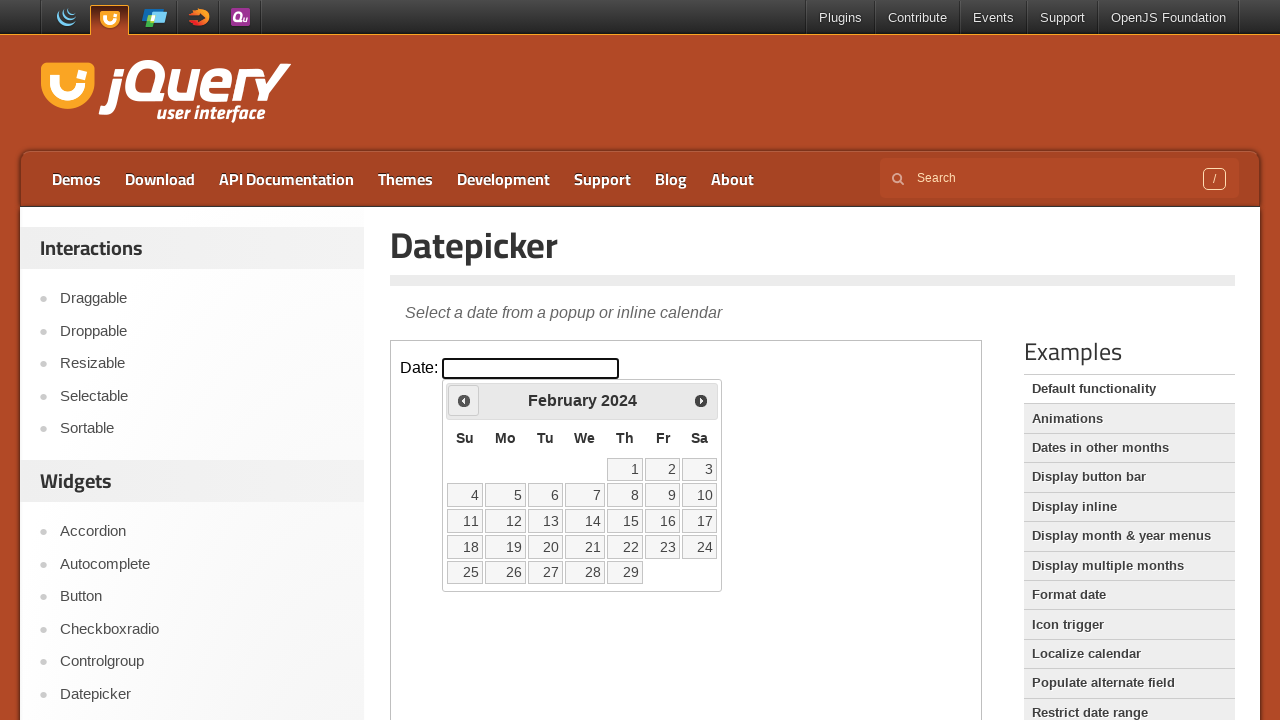

Clicked Previous button to navigate to earlier month at (464, 400) on iframe.demo-frame >> internal:control=enter-frame >> a[title='Prev']
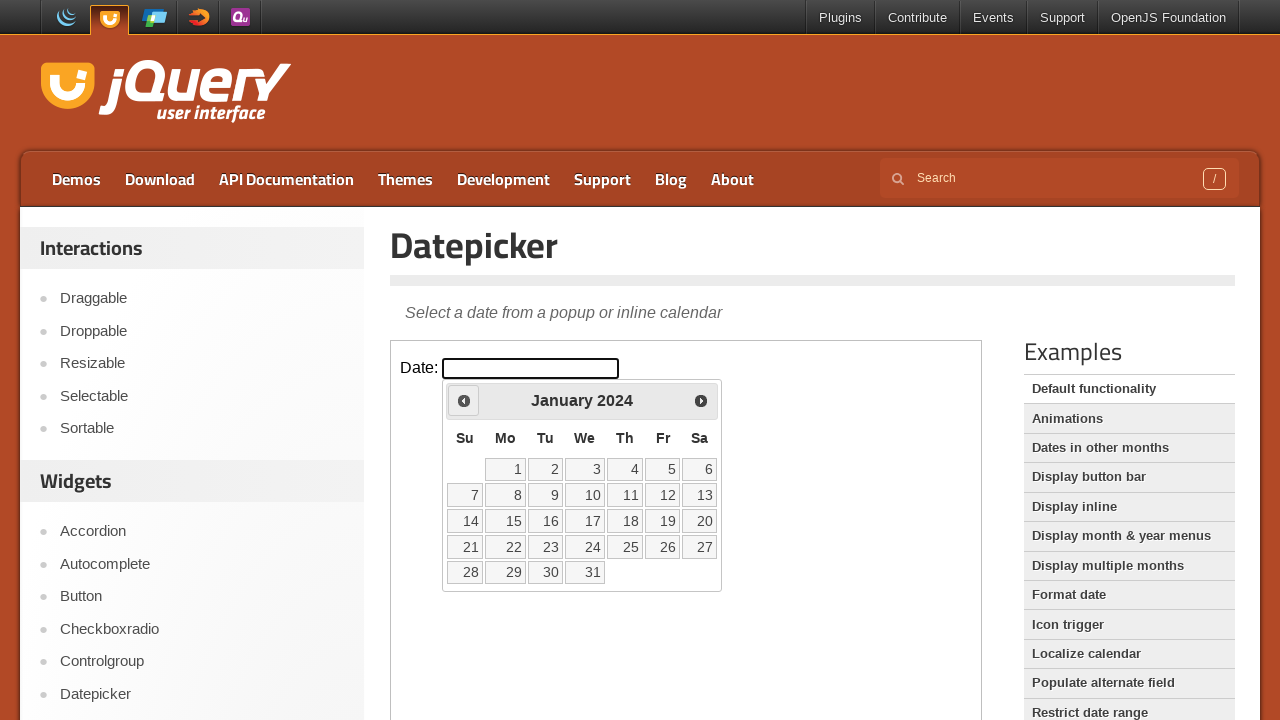

Waited 200ms for calendar to update
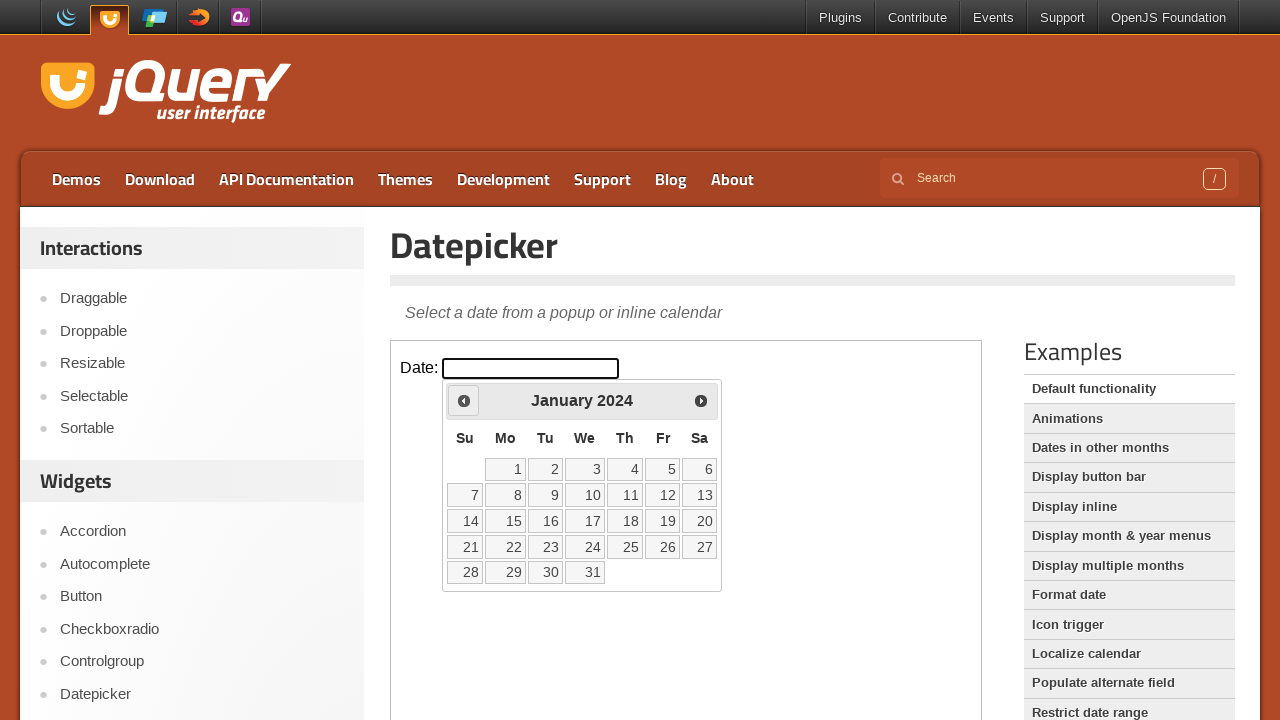

Retrieved current month 'January' and year '2024' from calendar
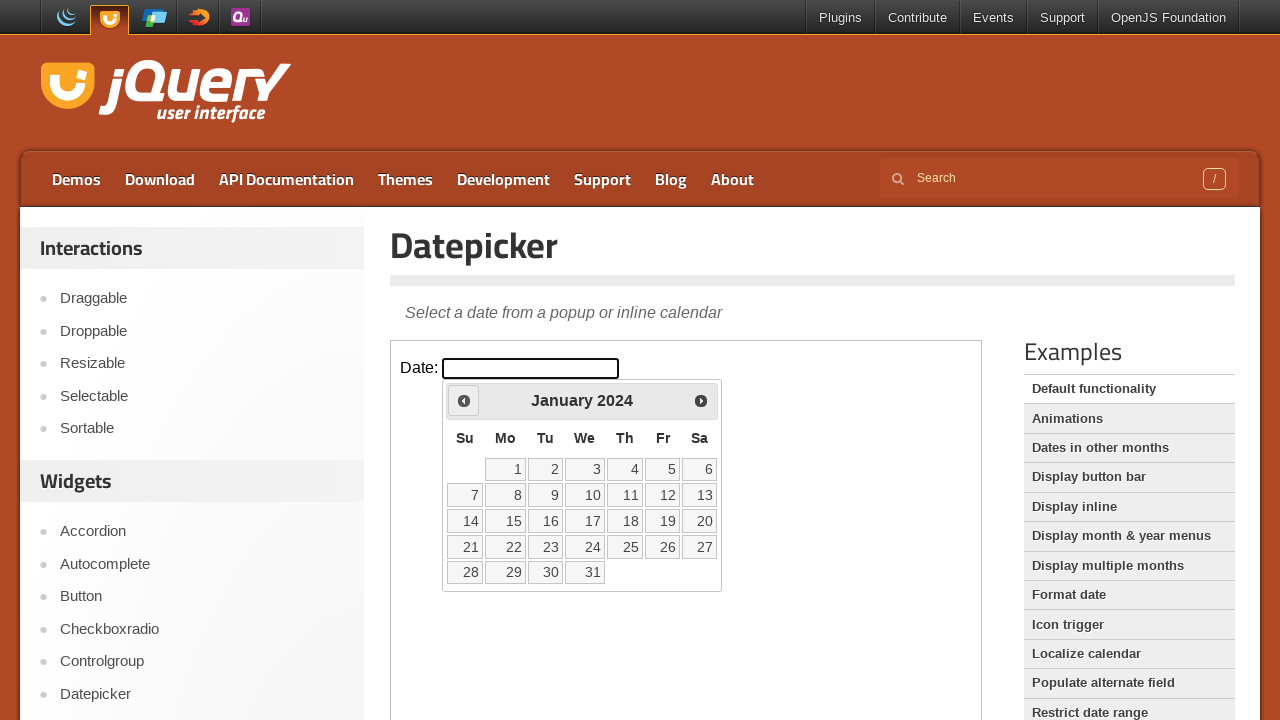

Clicked Previous button to navigate to earlier month at (464, 400) on iframe.demo-frame >> internal:control=enter-frame >> a[title='Prev']
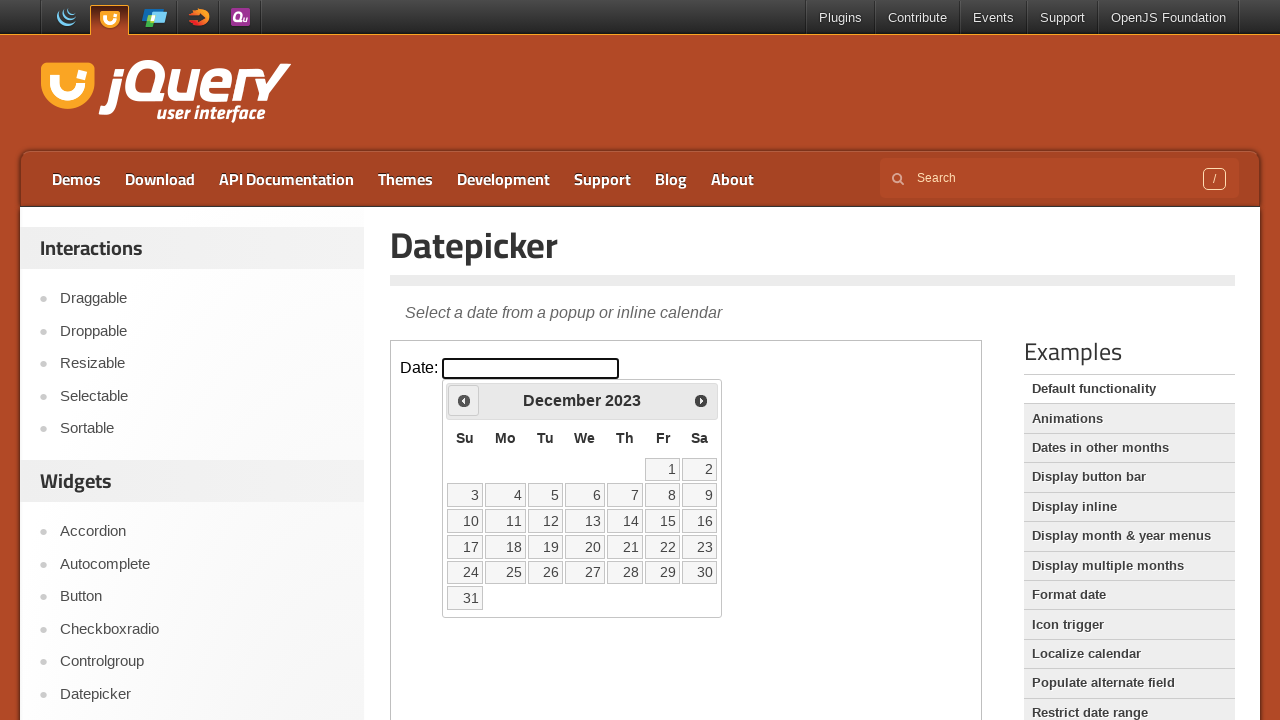

Waited 200ms for calendar to update
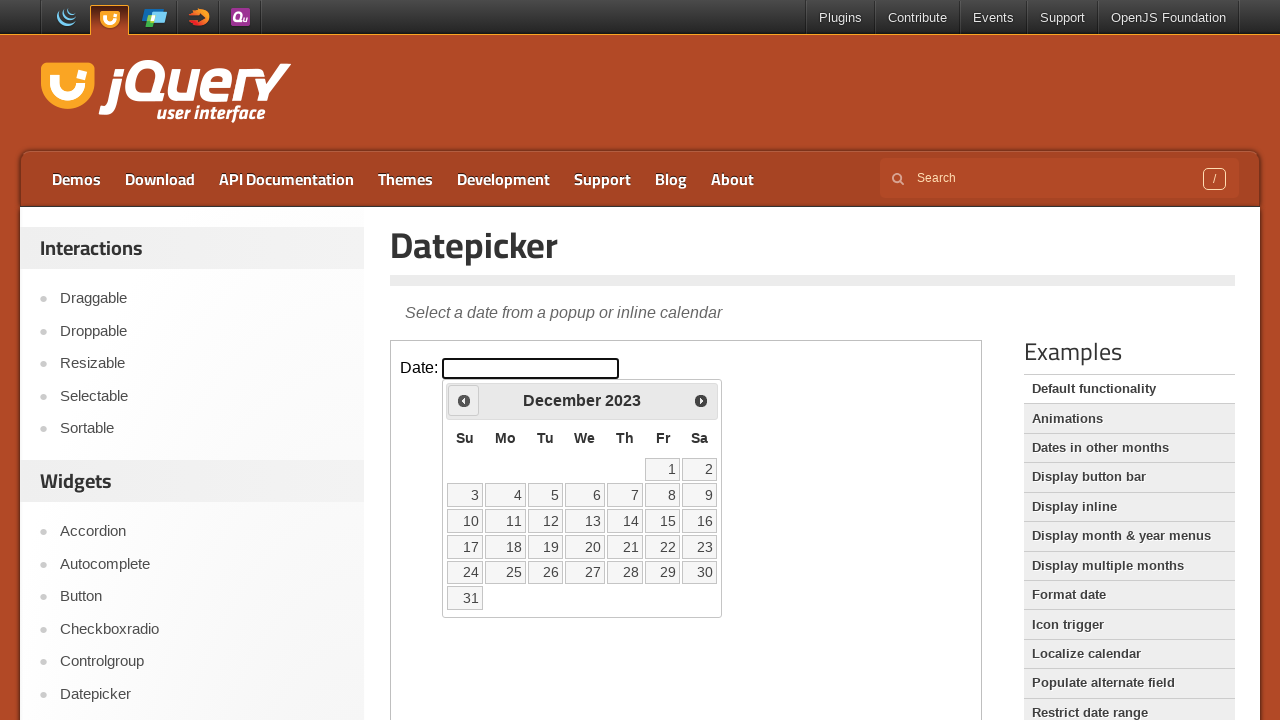

Retrieved current month 'December' and year '2023' from calendar
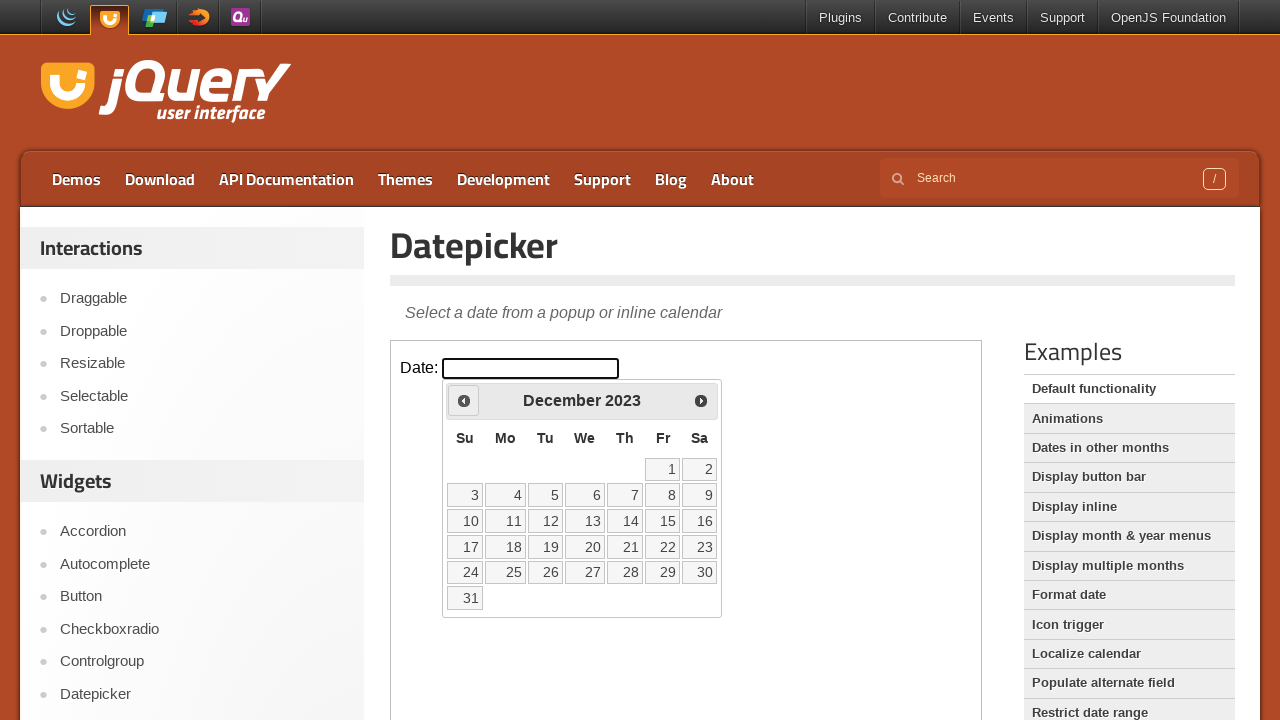

Clicked Previous button to navigate to earlier month at (464, 400) on iframe.demo-frame >> internal:control=enter-frame >> a[title='Prev']
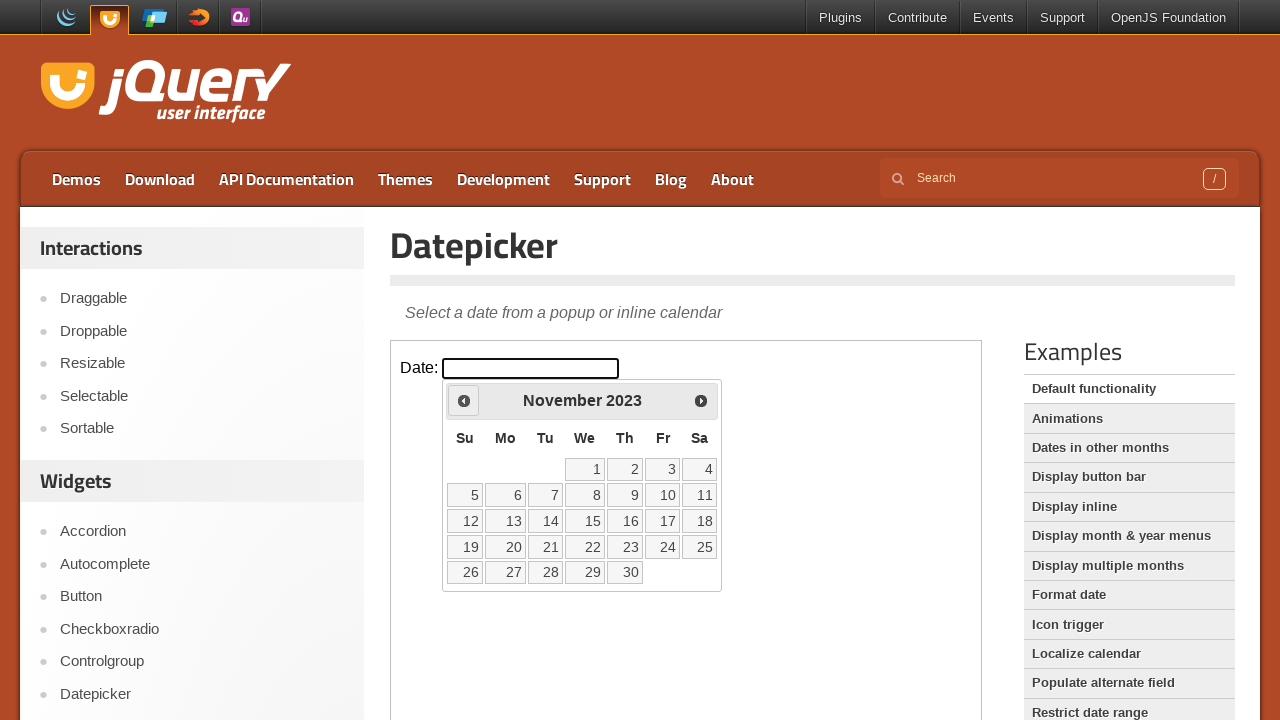

Waited 200ms for calendar to update
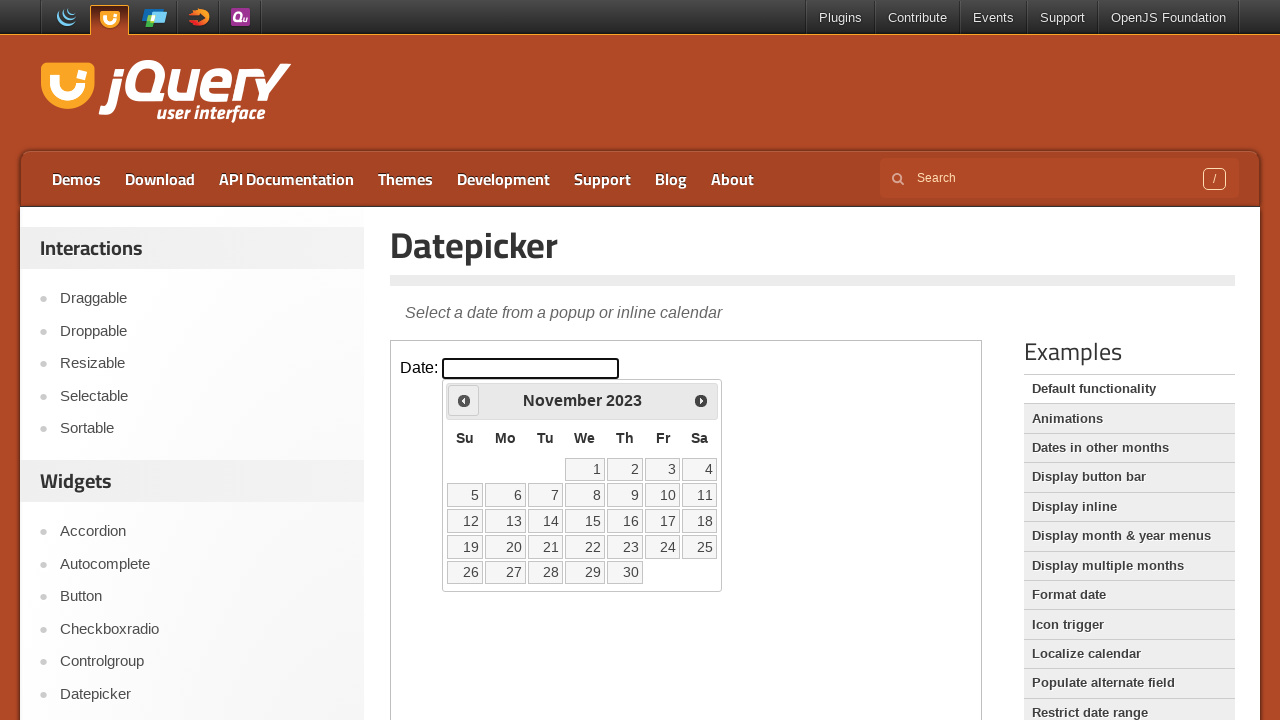

Retrieved current month 'November' and year '2023' from calendar
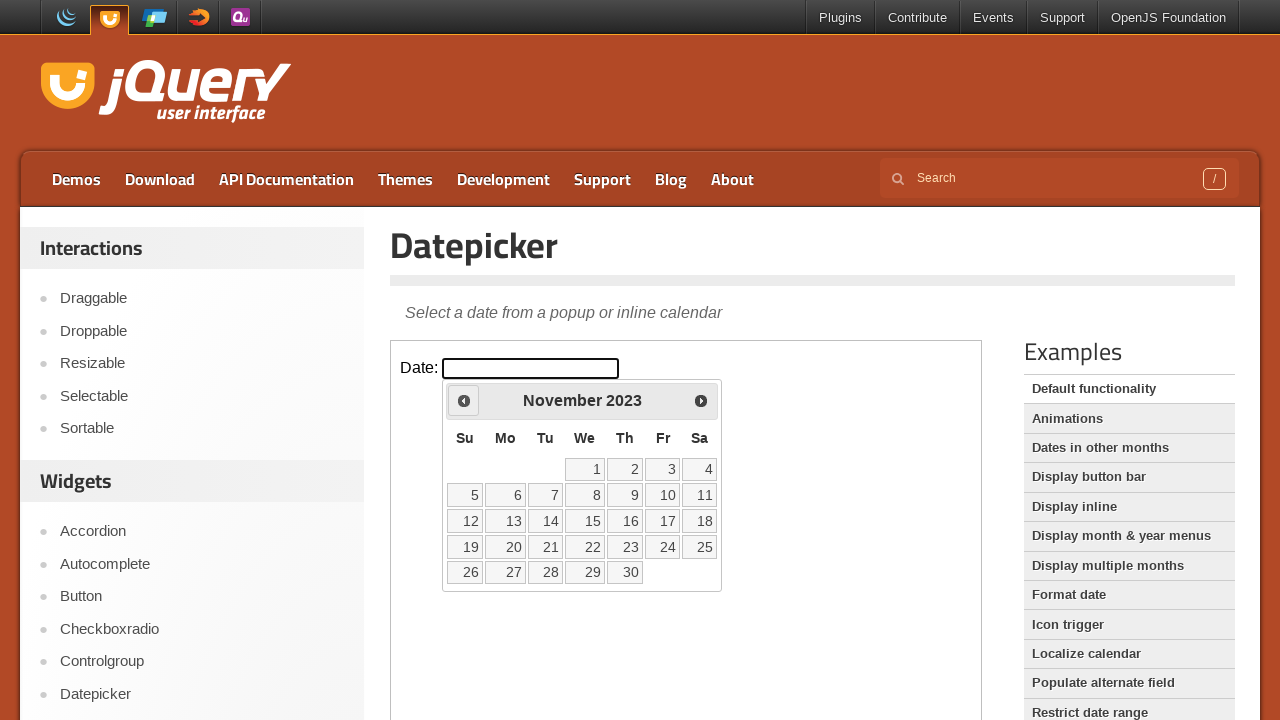

Clicked Previous button to navigate to earlier month at (464, 400) on iframe.demo-frame >> internal:control=enter-frame >> a[title='Prev']
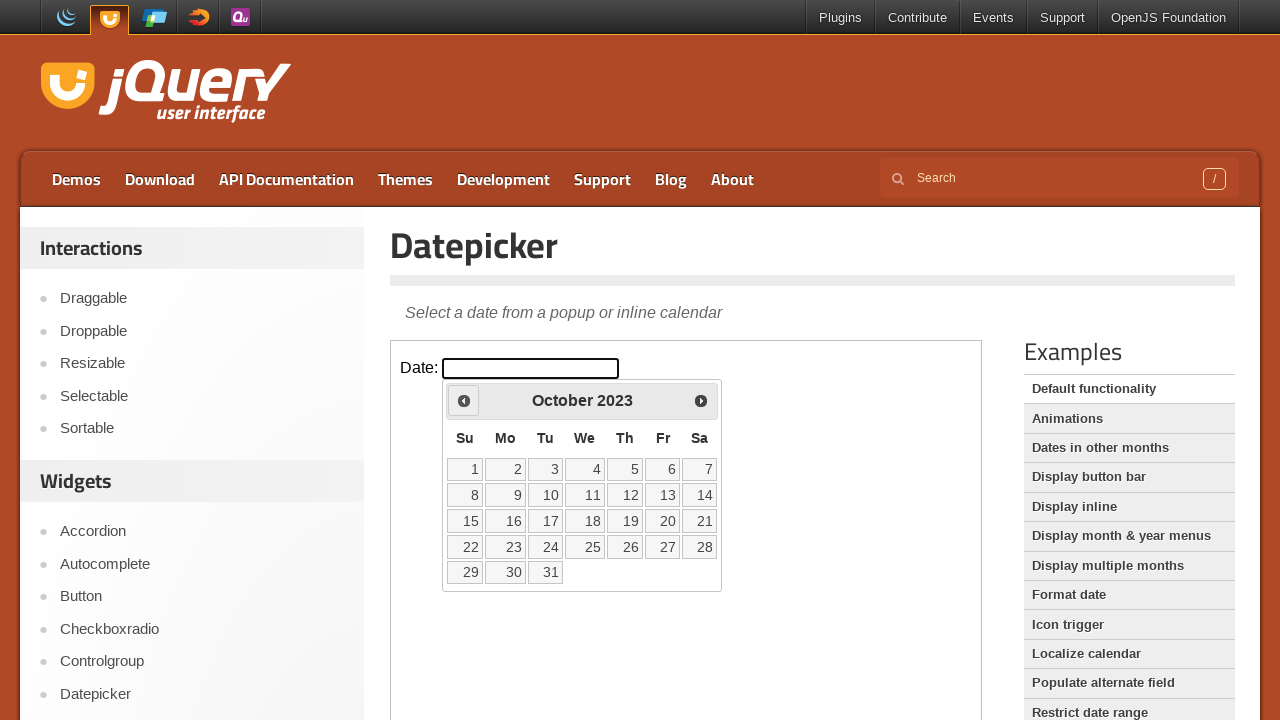

Waited 200ms for calendar to update
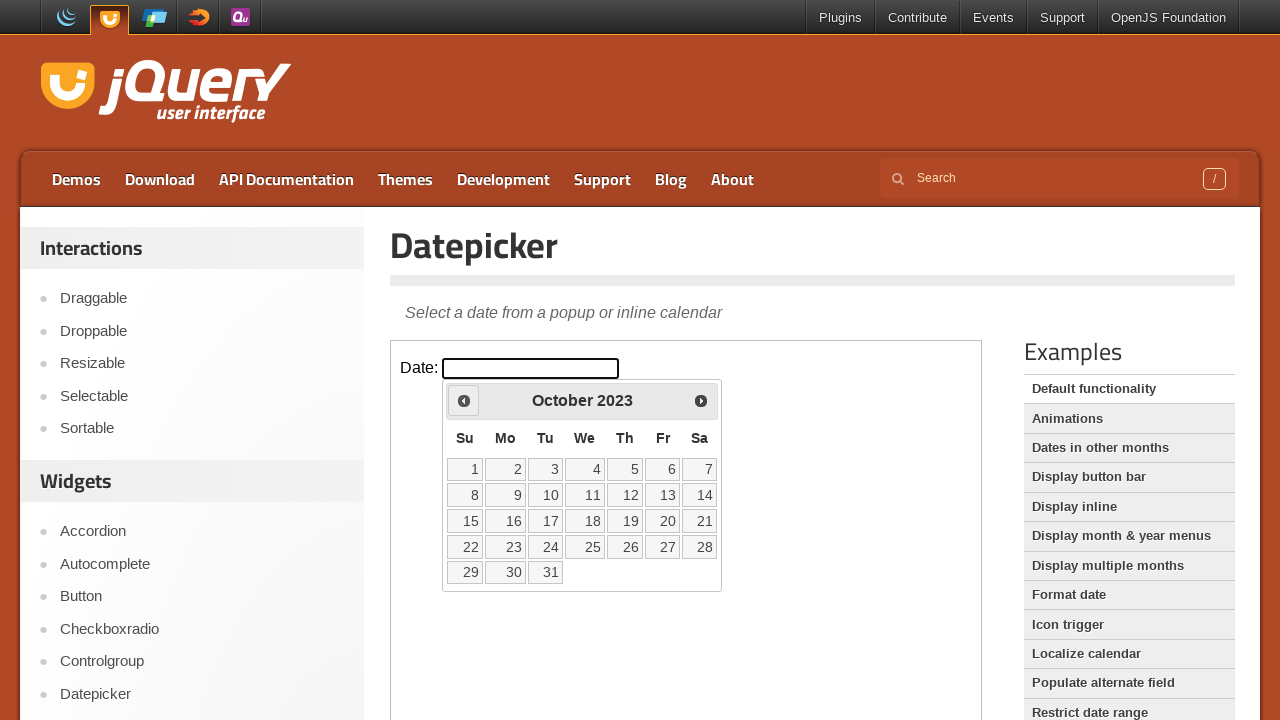

Retrieved current month 'October' and year '2023' from calendar
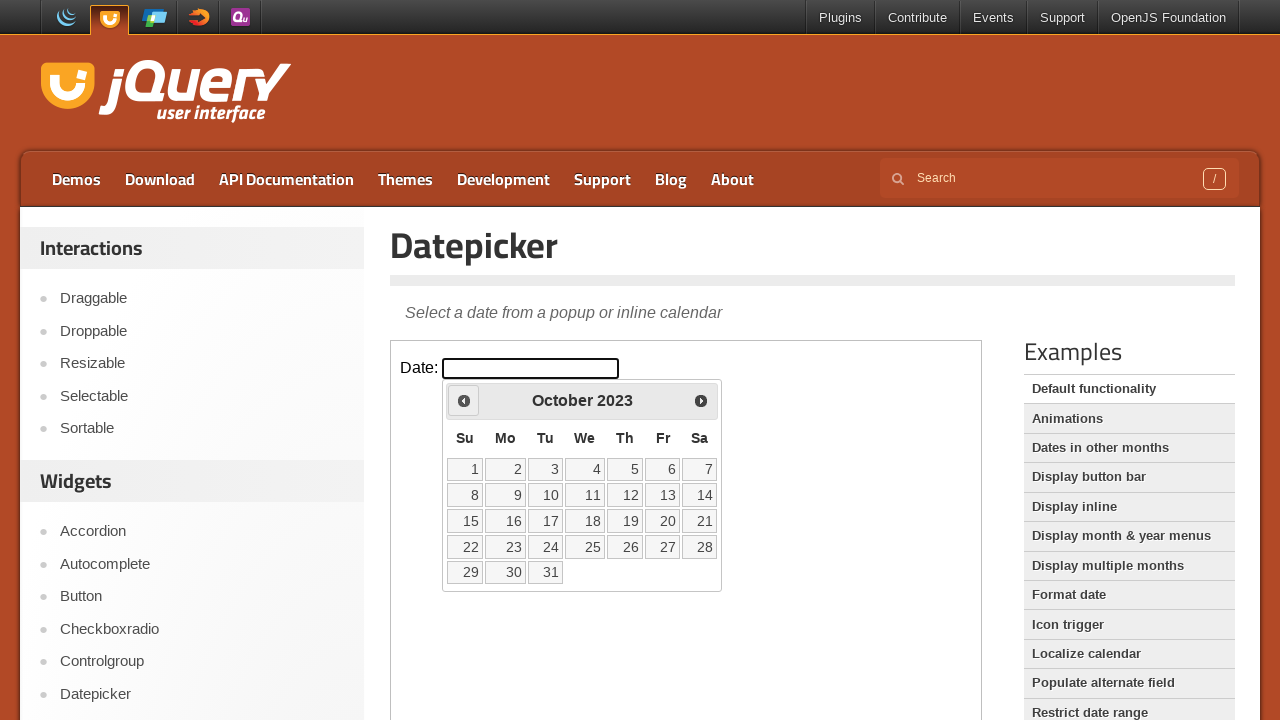

Clicked Previous button to navigate to earlier month at (464, 400) on iframe.demo-frame >> internal:control=enter-frame >> a[title='Prev']
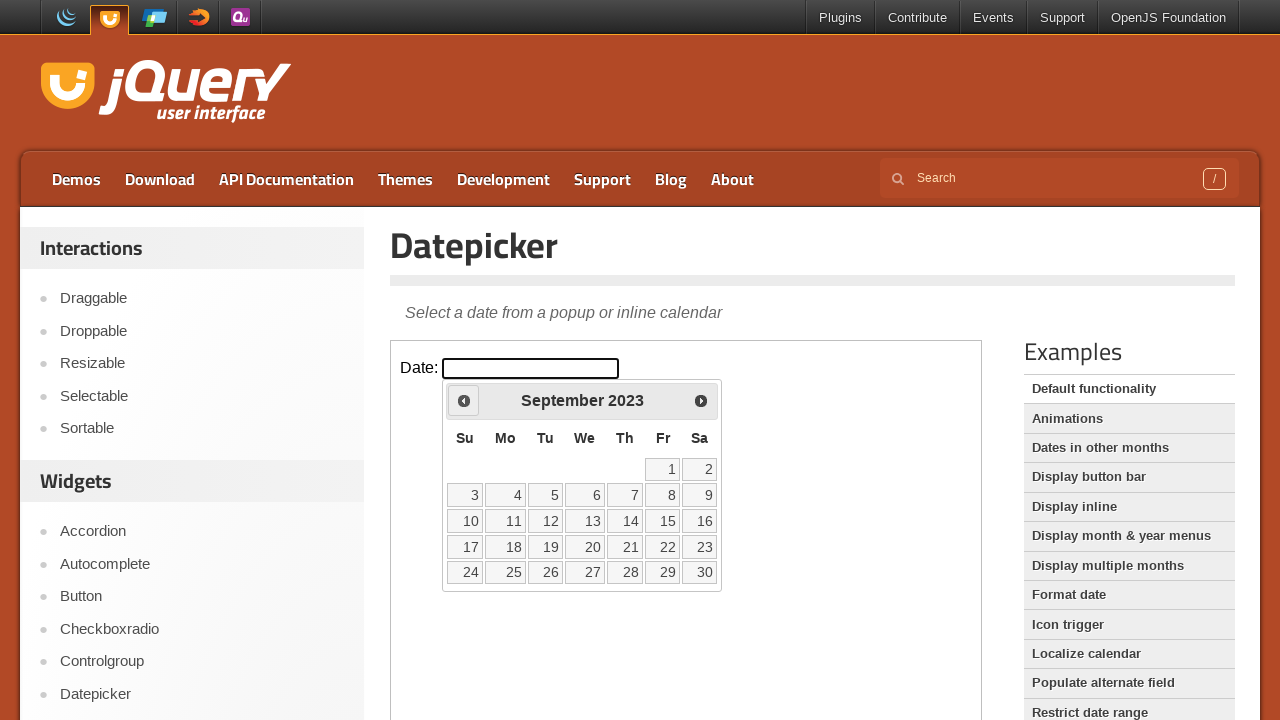

Waited 200ms for calendar to update
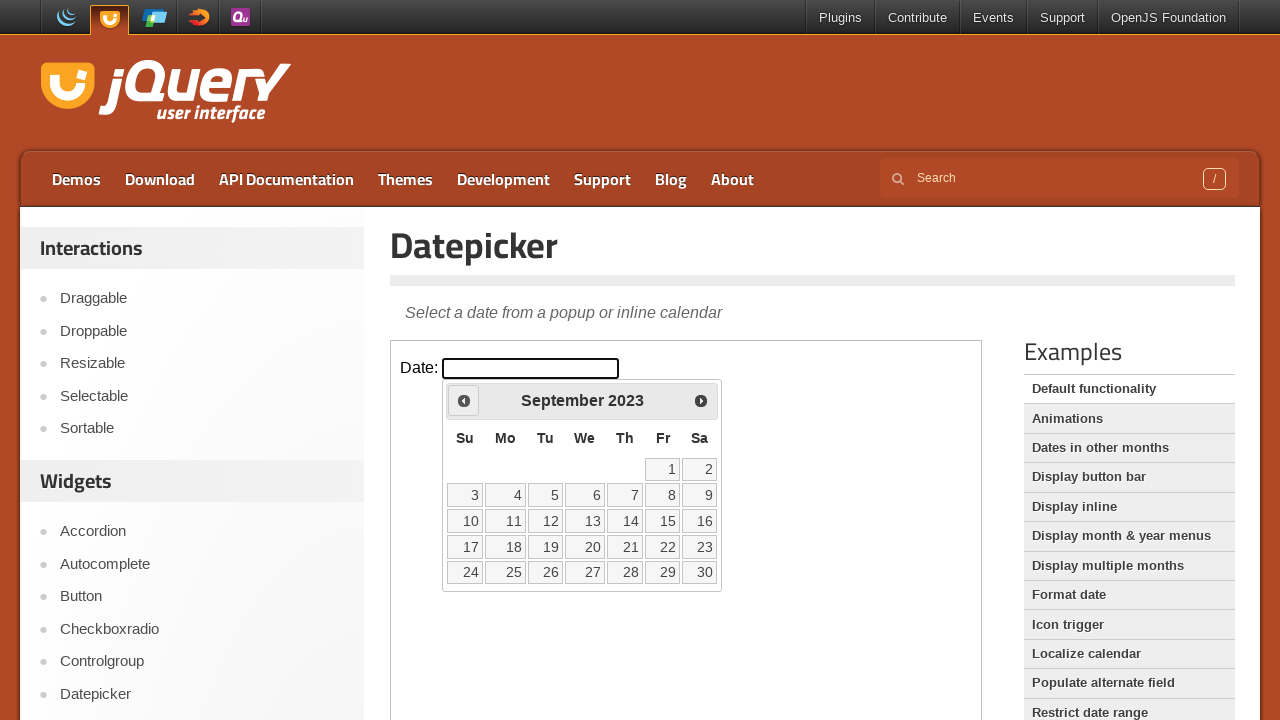

Retrieved current month 'September' and year '2023' from calendar
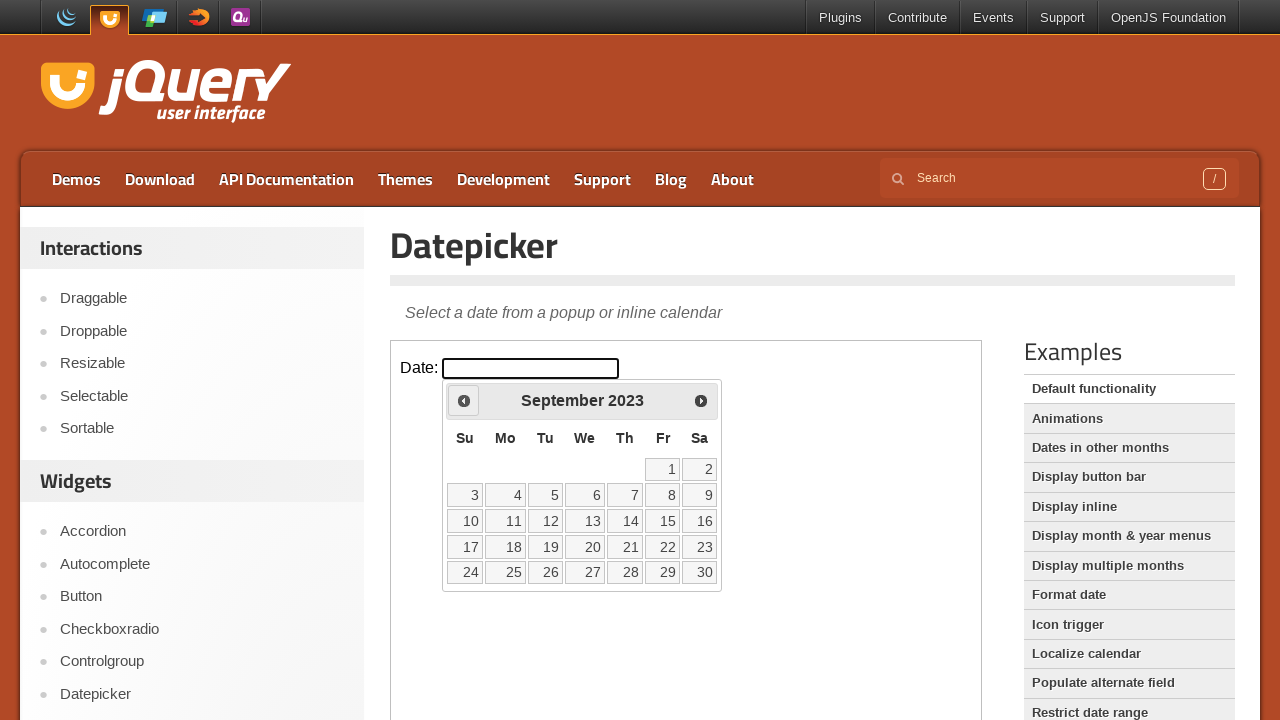

Clicked Previous button to navigate to earlier month at (464, 400) on iframe.demo-frame >> internal:control=enter-frame >> a[title='Prev']
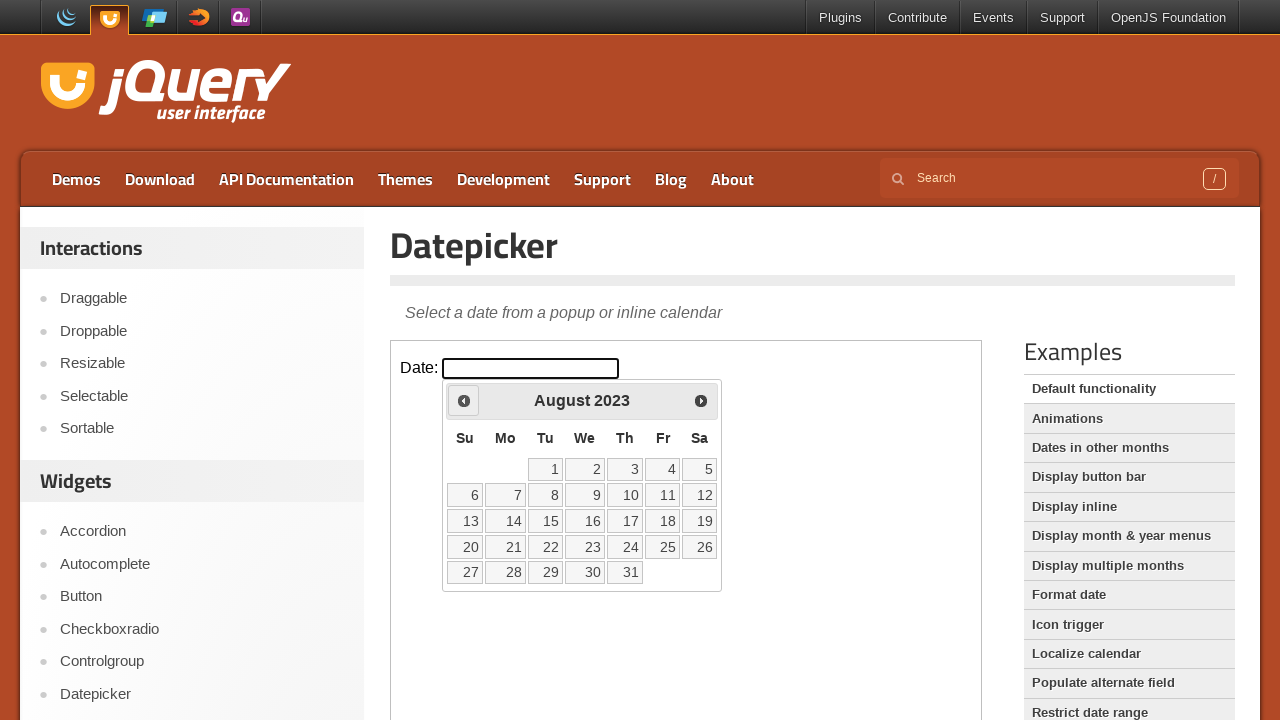

Waited 200ms for calendar to update
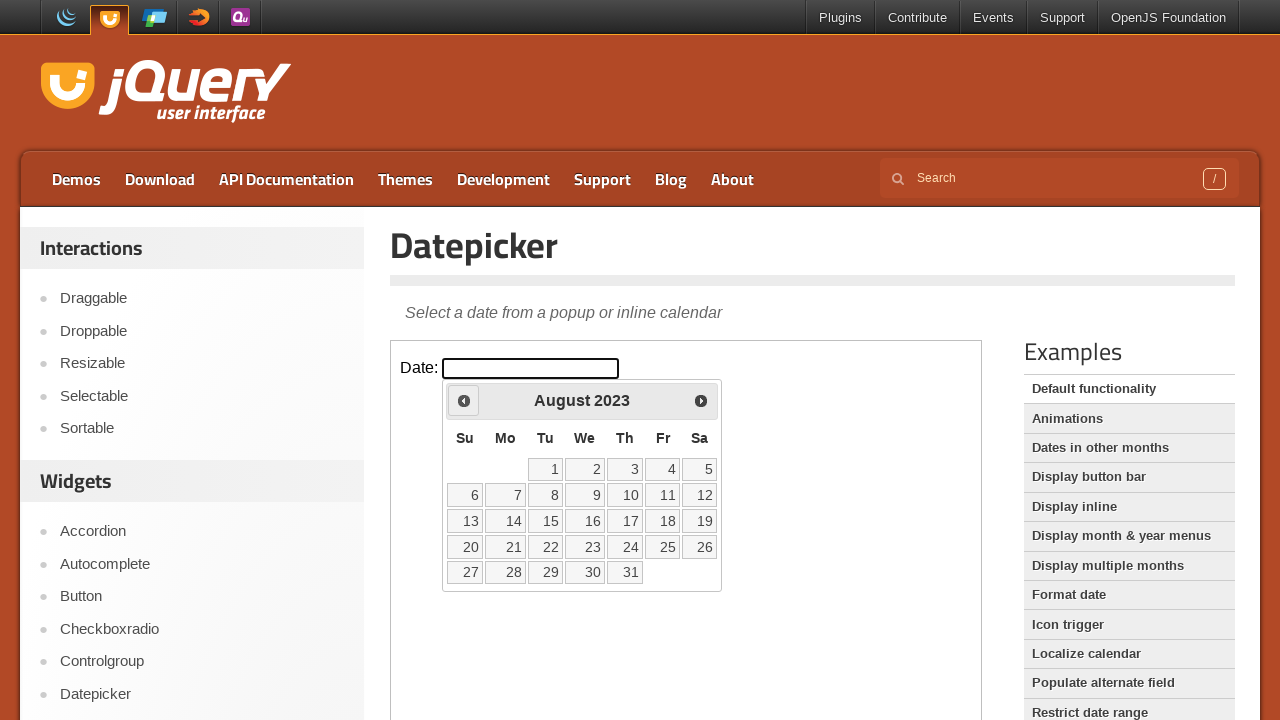

Retrieved current month 'August' and year '2023' from calendar
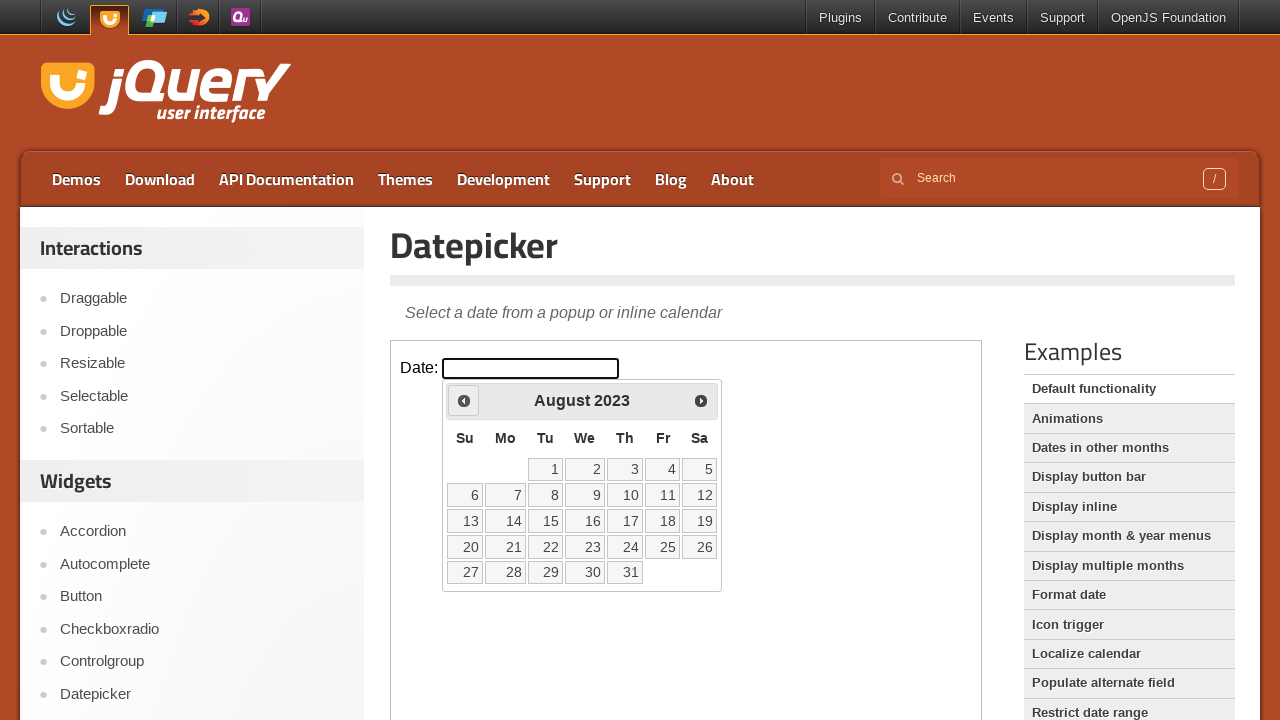

Clicked Previous button to navigate to earlier month at (464, 400) on iframe.demo-frame >> internal:control=enter-frame >> a[title='Prev']
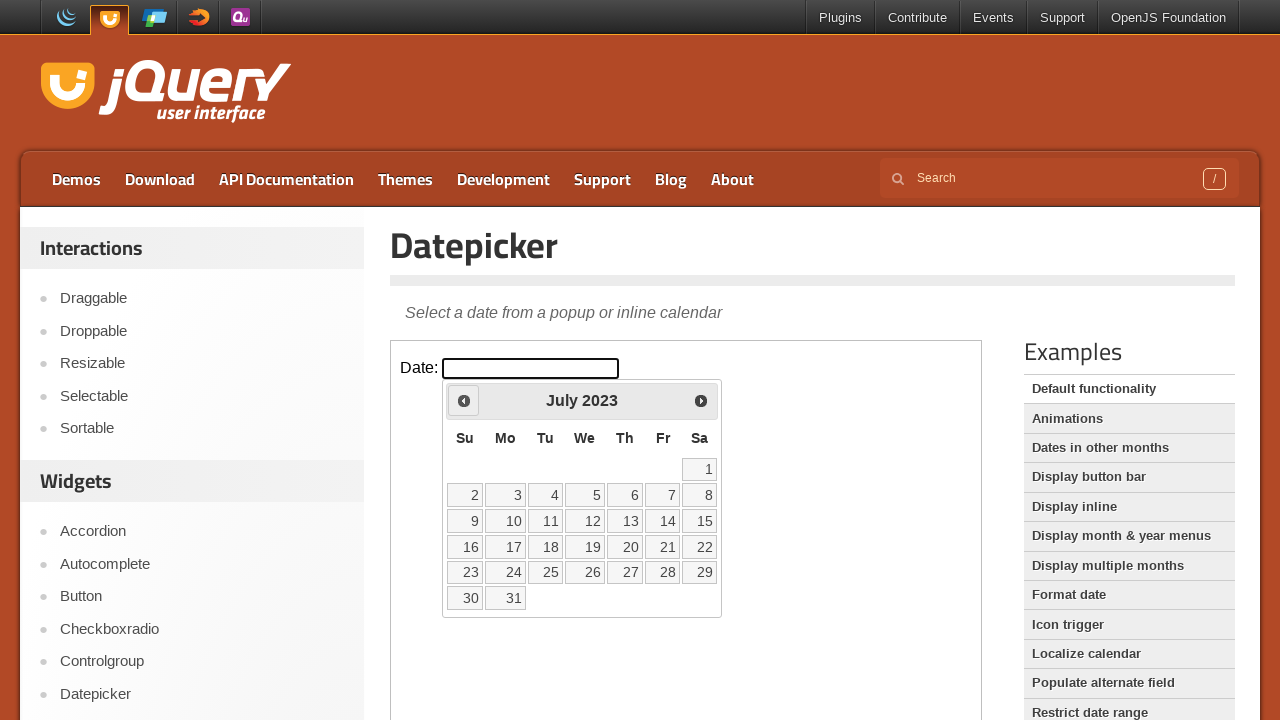

Waited 200ms for calendar to update
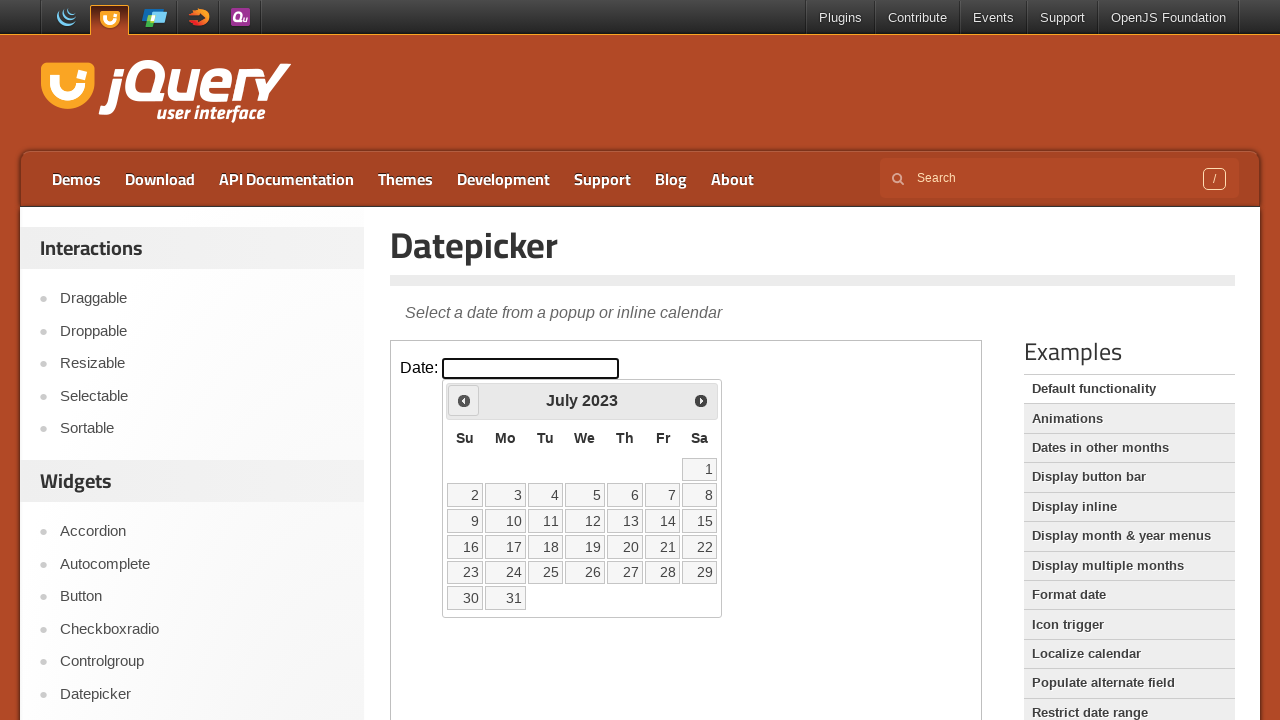

Retrieved current month 'July' and year '2023' from calendar
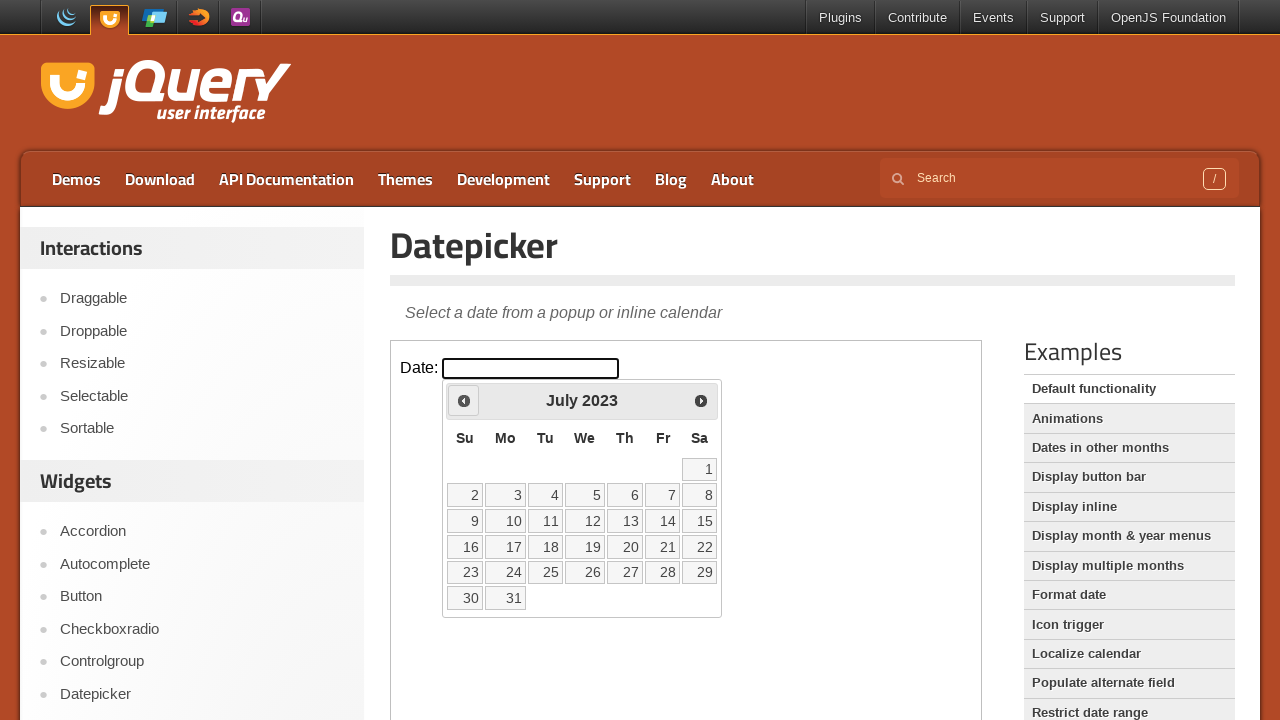

Clicked Previous button to navigate to earlier month at (464, 400) on iframe.demo-frame >> internal:control=enter-frame >> a[title='Prev']
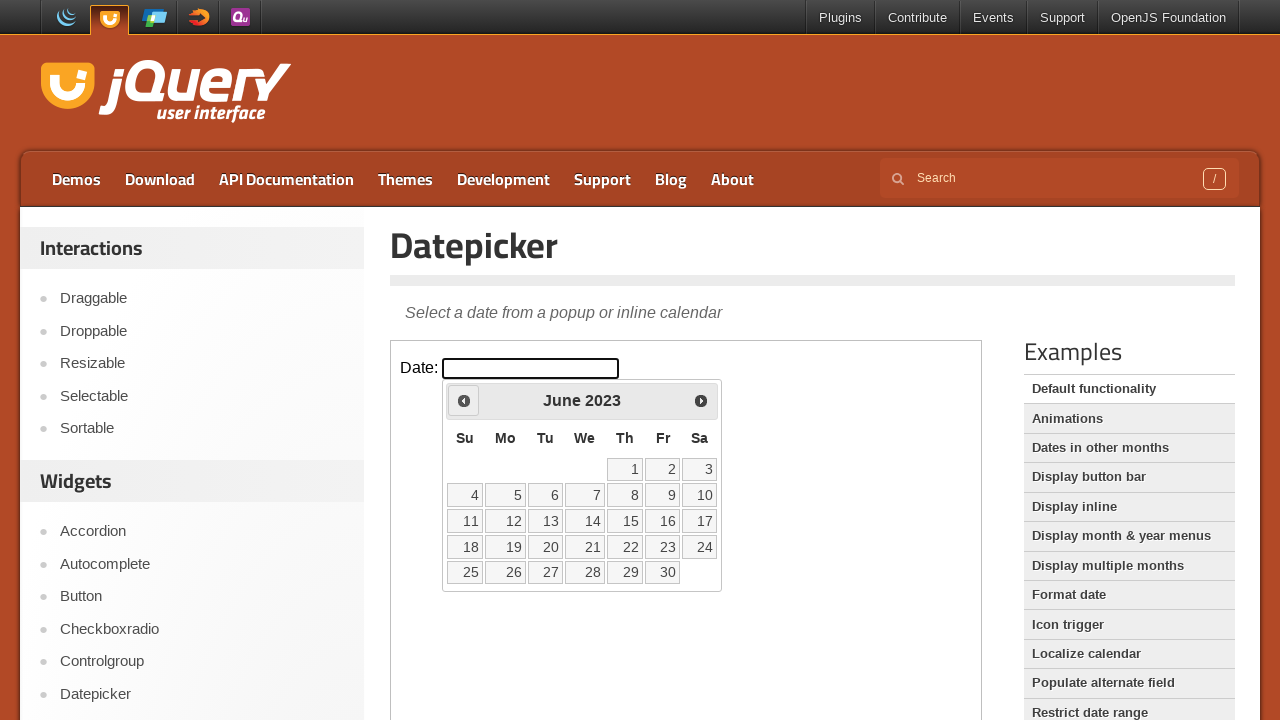

Waited 200ms for calendar to update
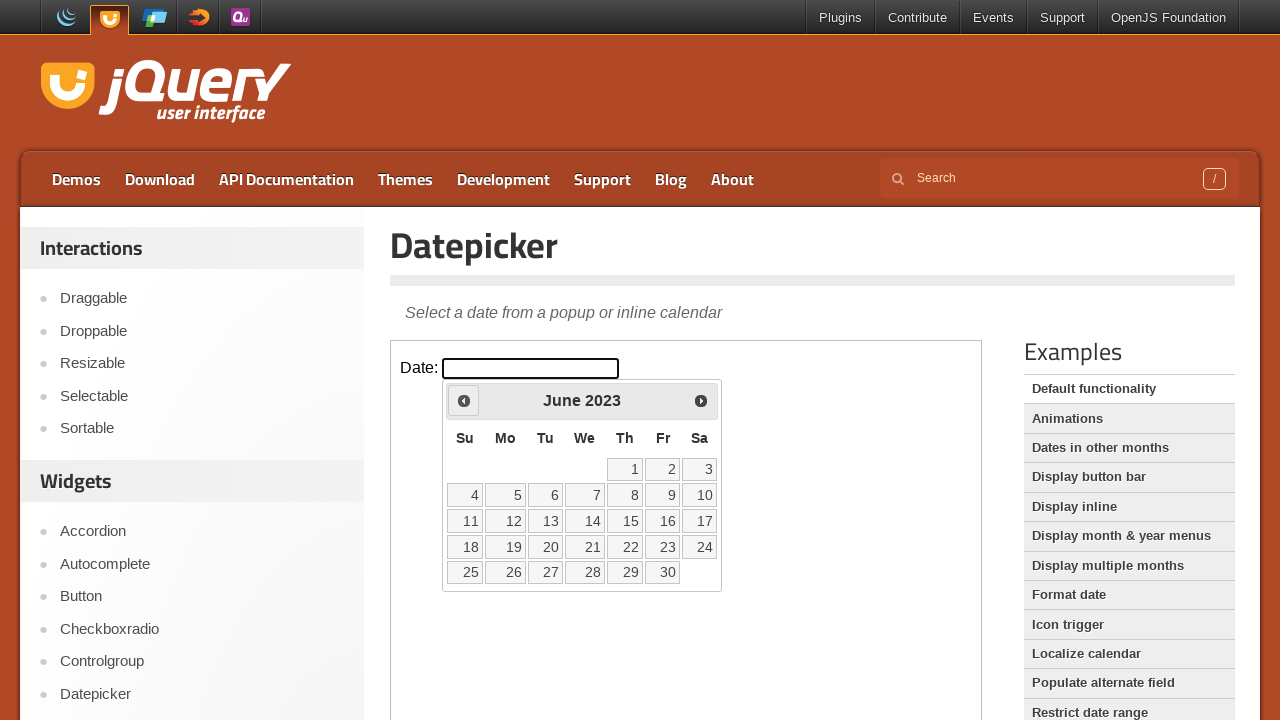

Retrieved current month 'June' and year '2023' from calendar
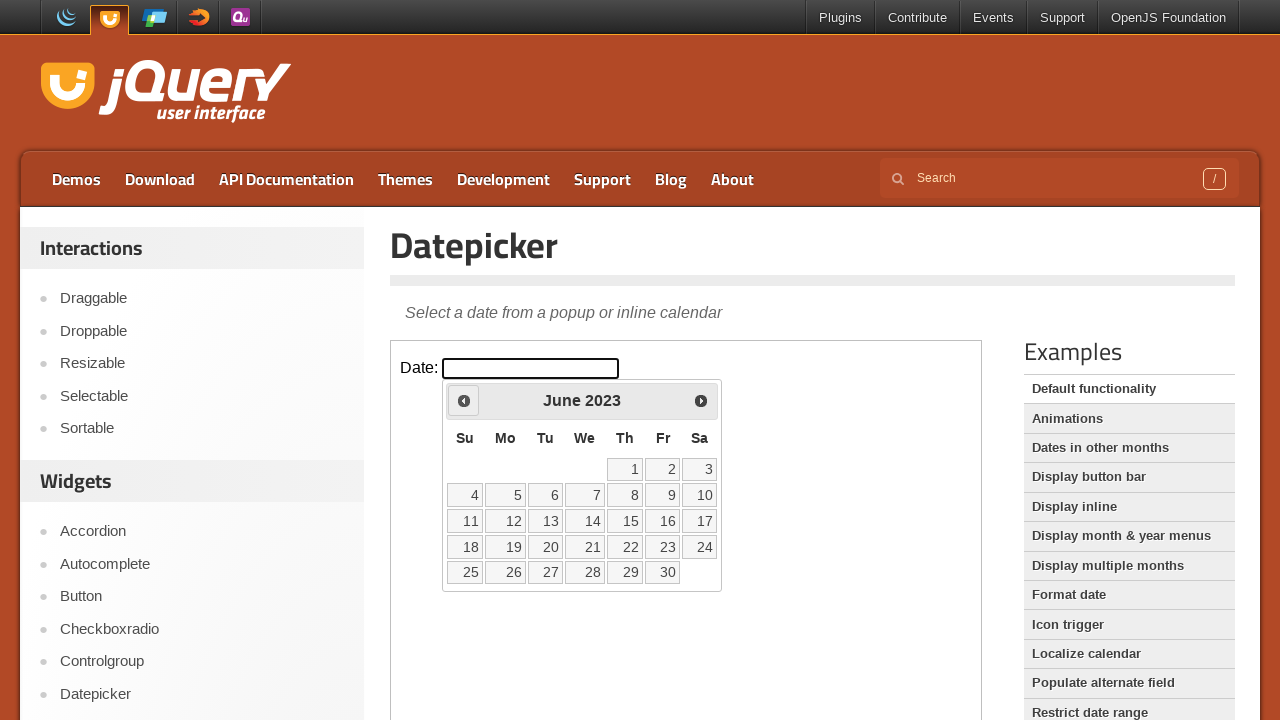

Clicked Previous button to navigate to earlier month at (464, 400) on iframe.demo-frame >> internal:control=enter-frame >> a[title='Prev']
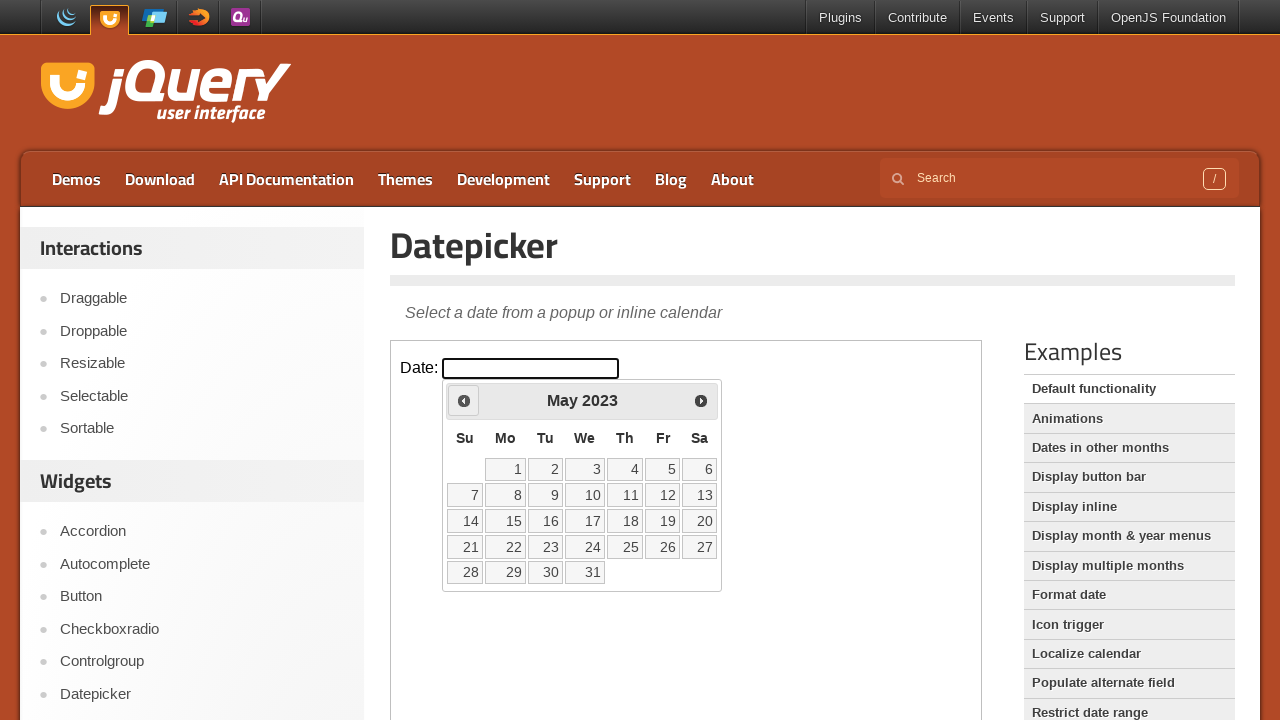

Waited 200ms for calendar to update
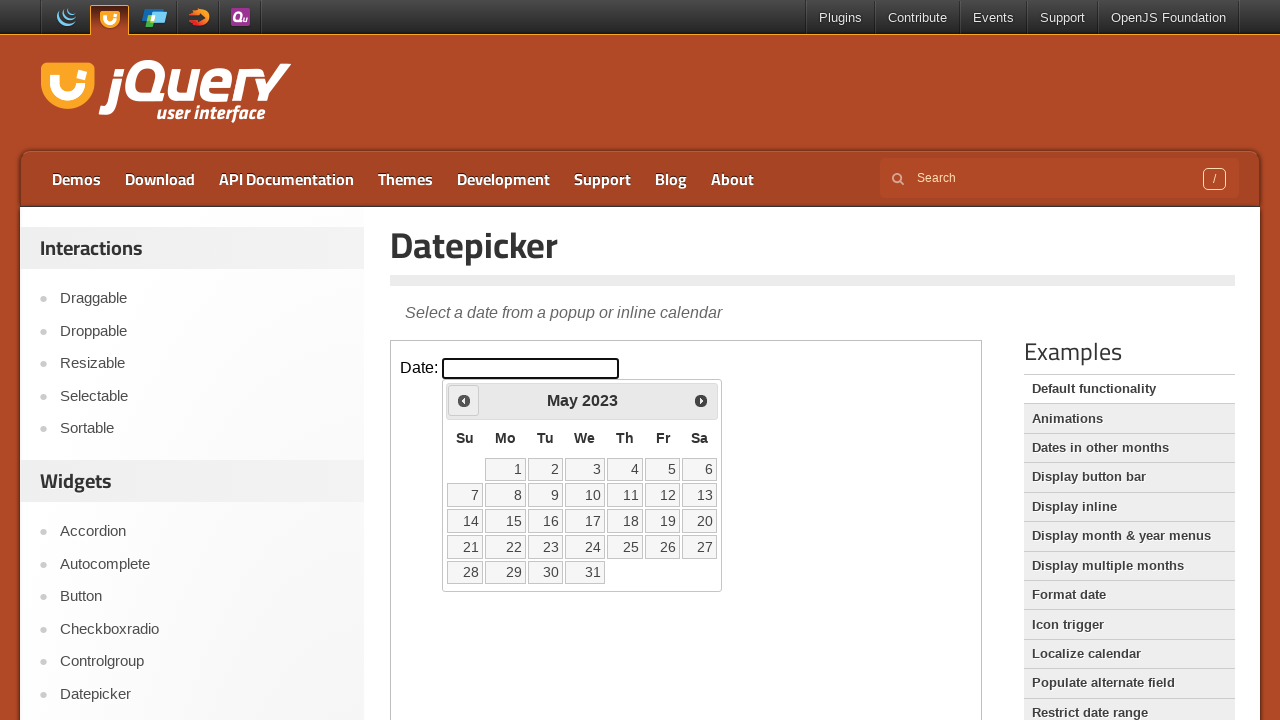

Retrieved current month 'May' and year '2023' from calendar
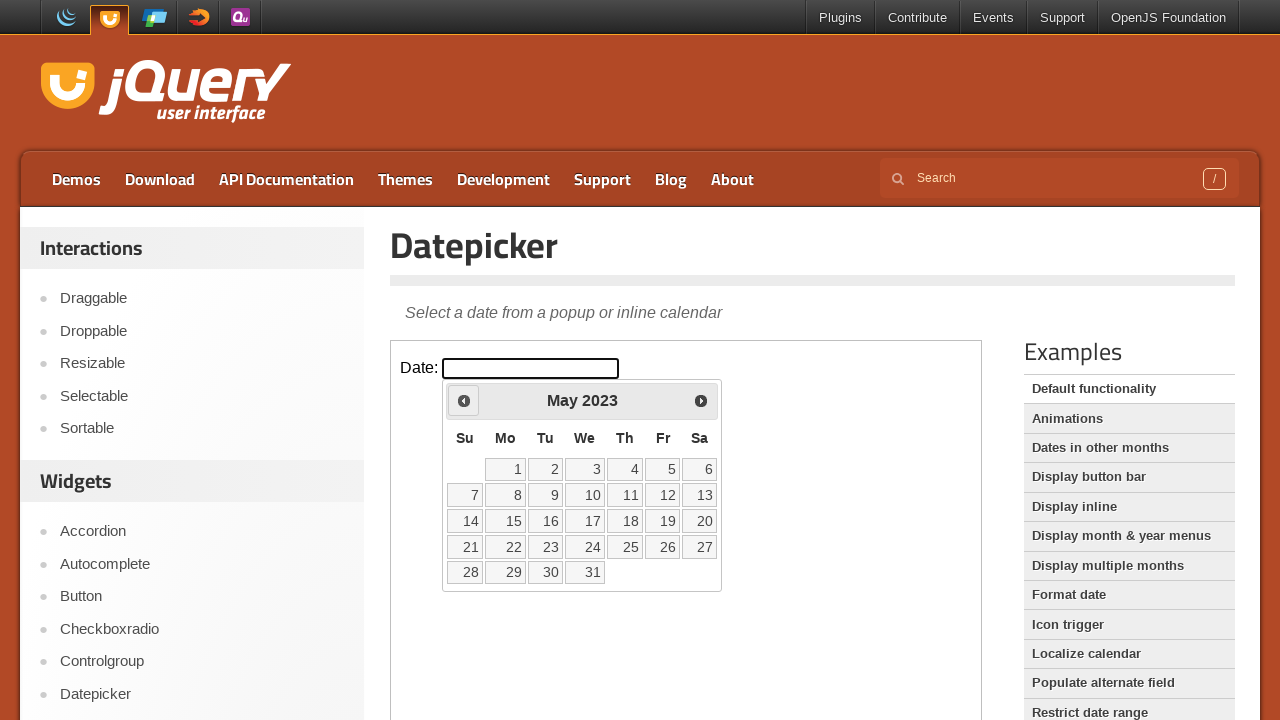

Clicked Previous button to navigate to earlier month at (464, 400) on iframe.demo-frame >> internal:control=enter-frame >> a[title='Prev']
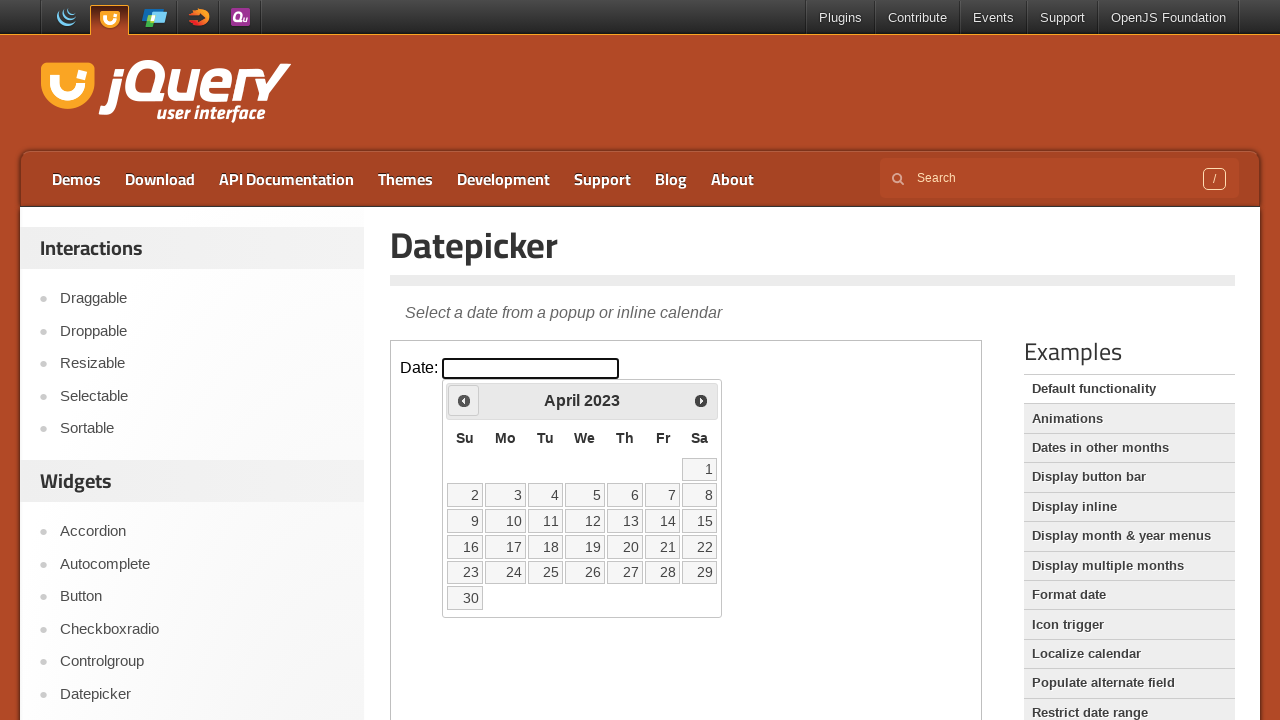

Waited 200ms for calendar to update
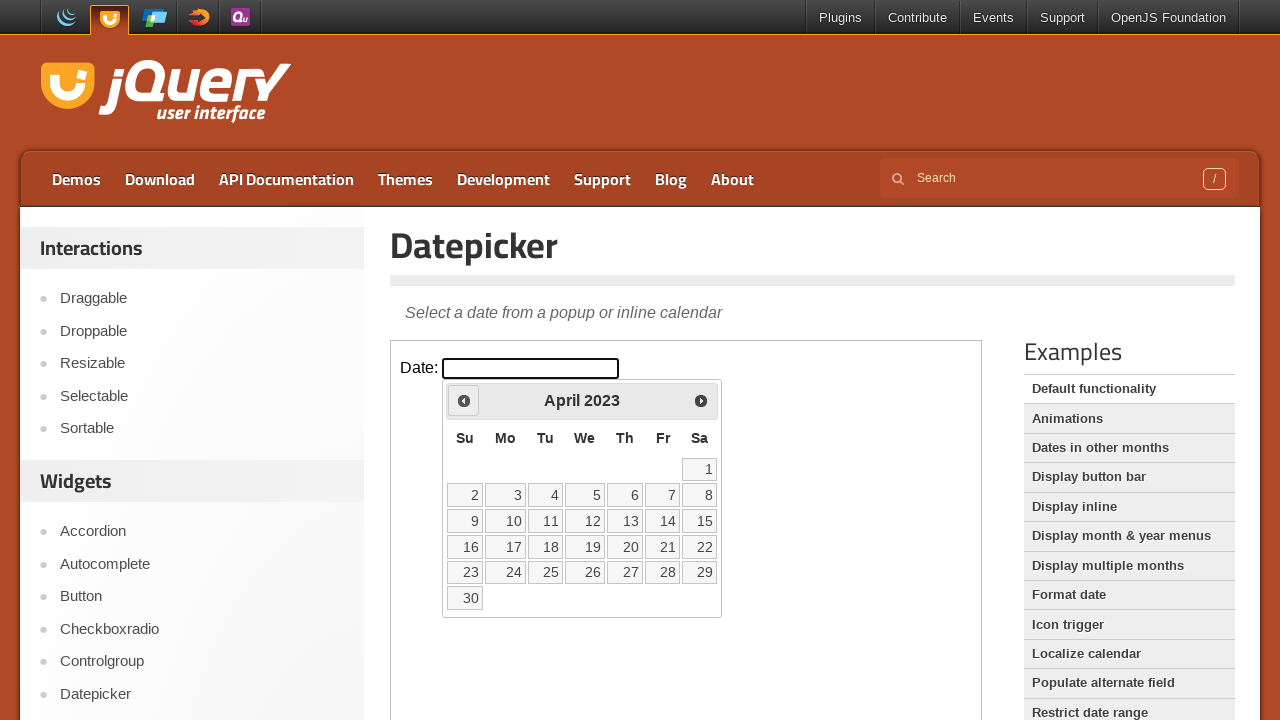

Retrieved current month 'April' and year '2023' from calendar
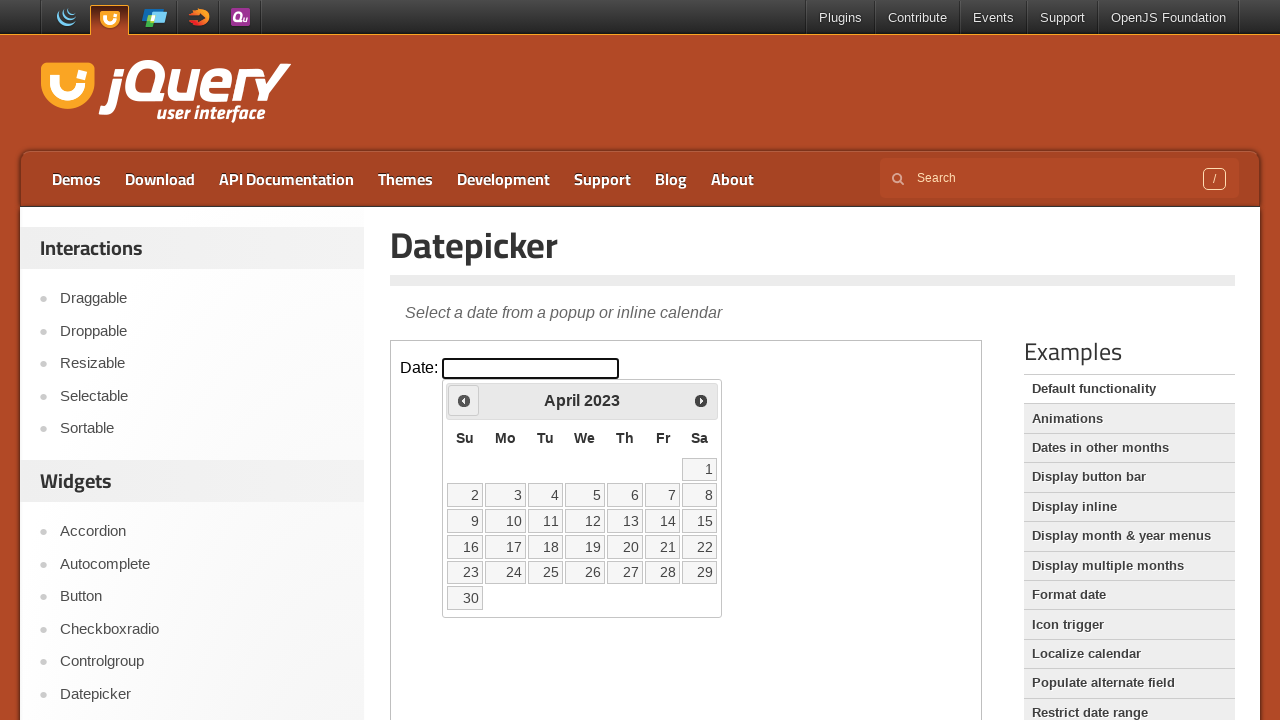

Found 30 date elements in calendar
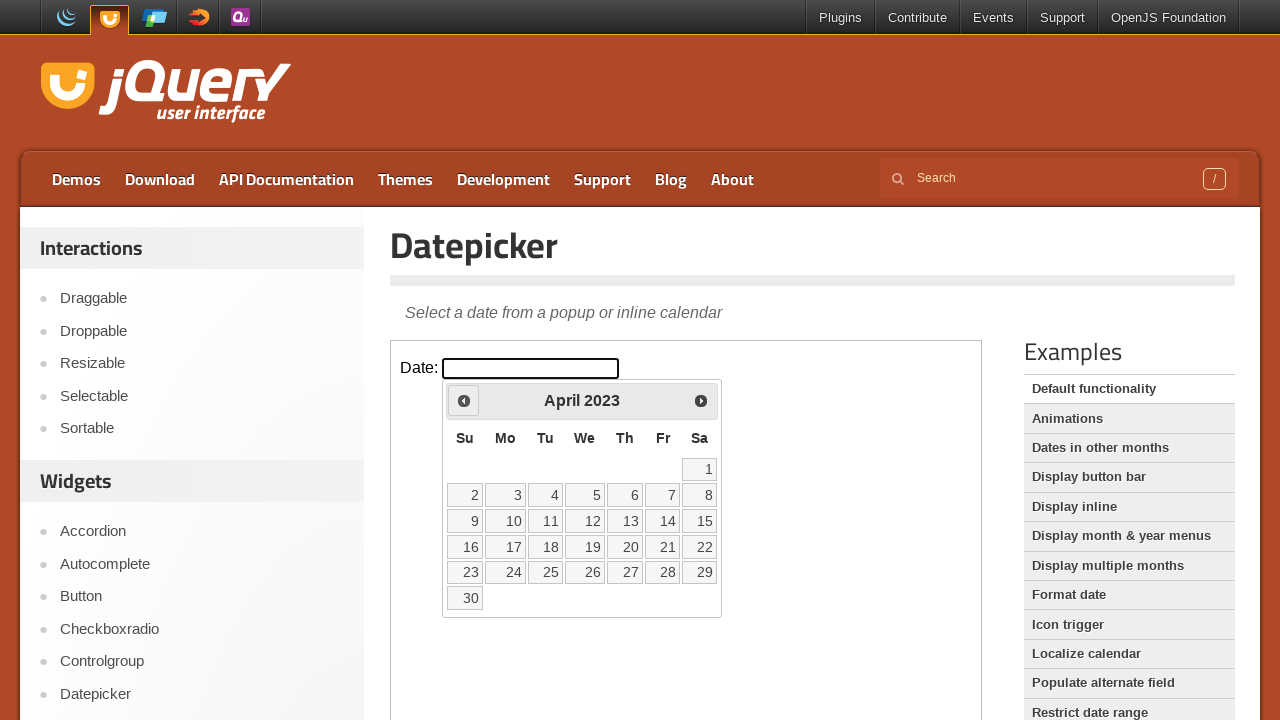

Clicked on date '22' in the calendar at (700, 547) on iframe.demo-frame >> internal:control=enter-frame >> table.ui-datepicker-calenda
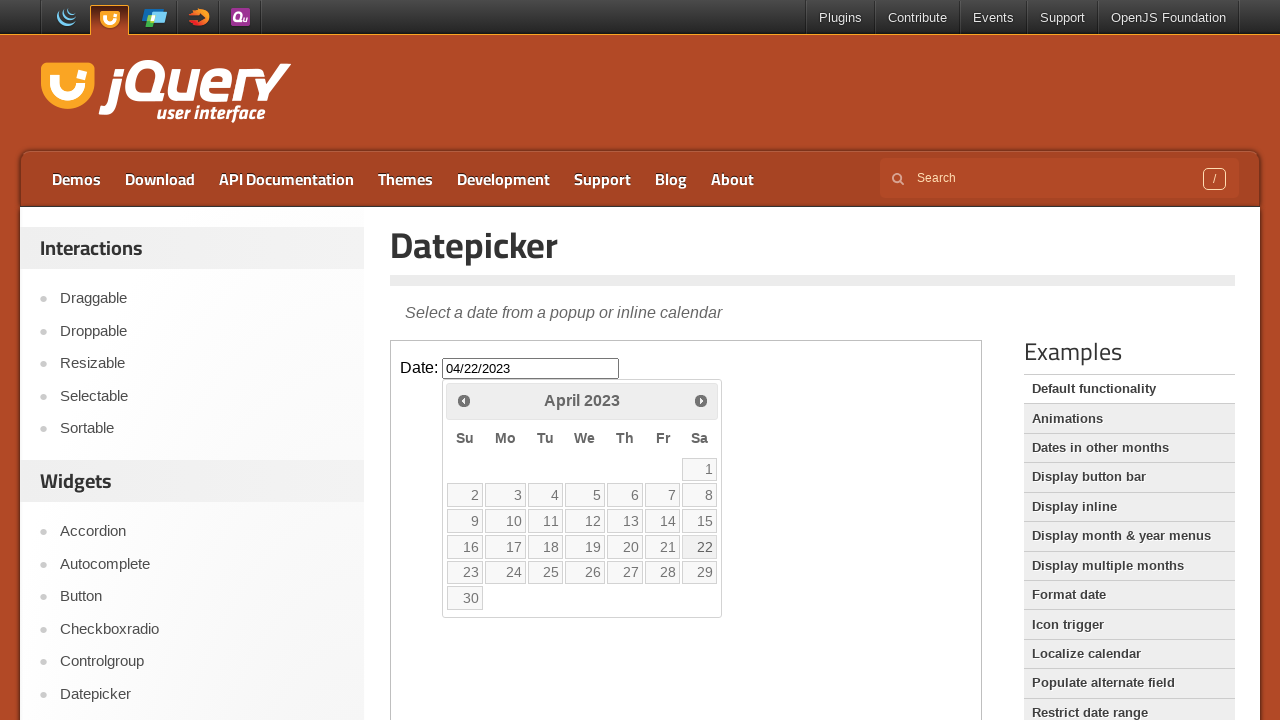

Waited 500ms to verify date selection
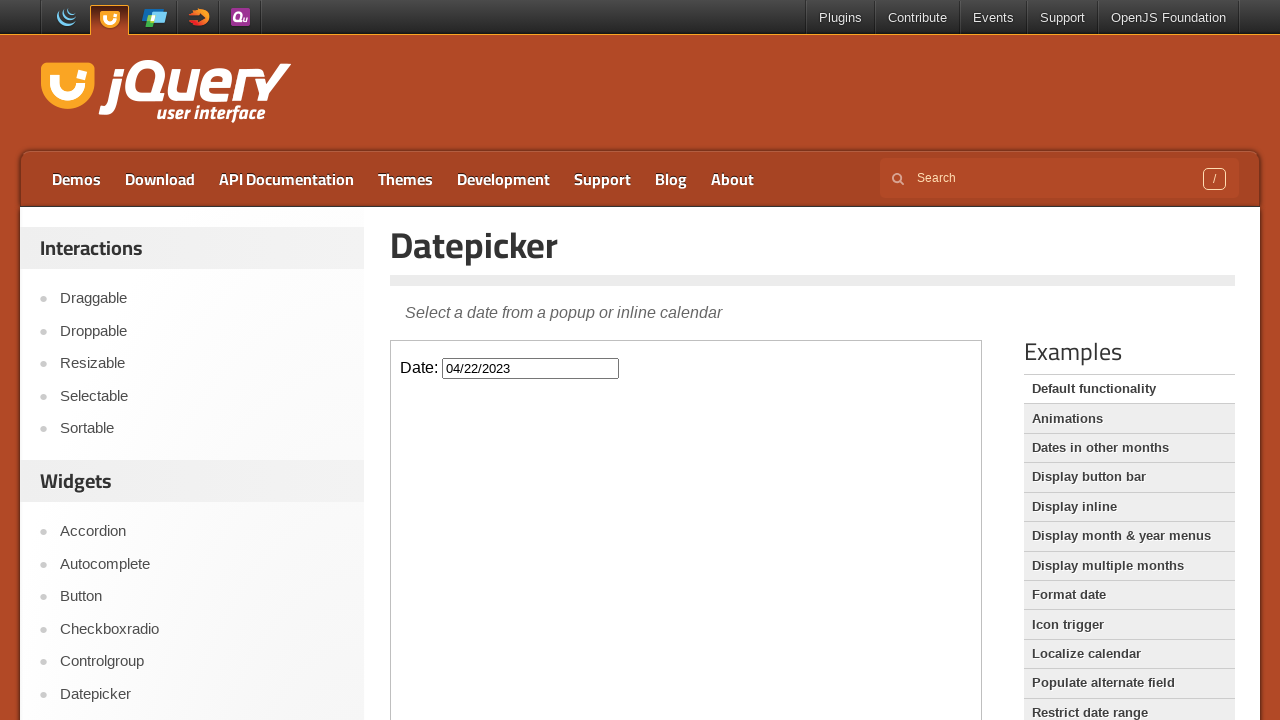

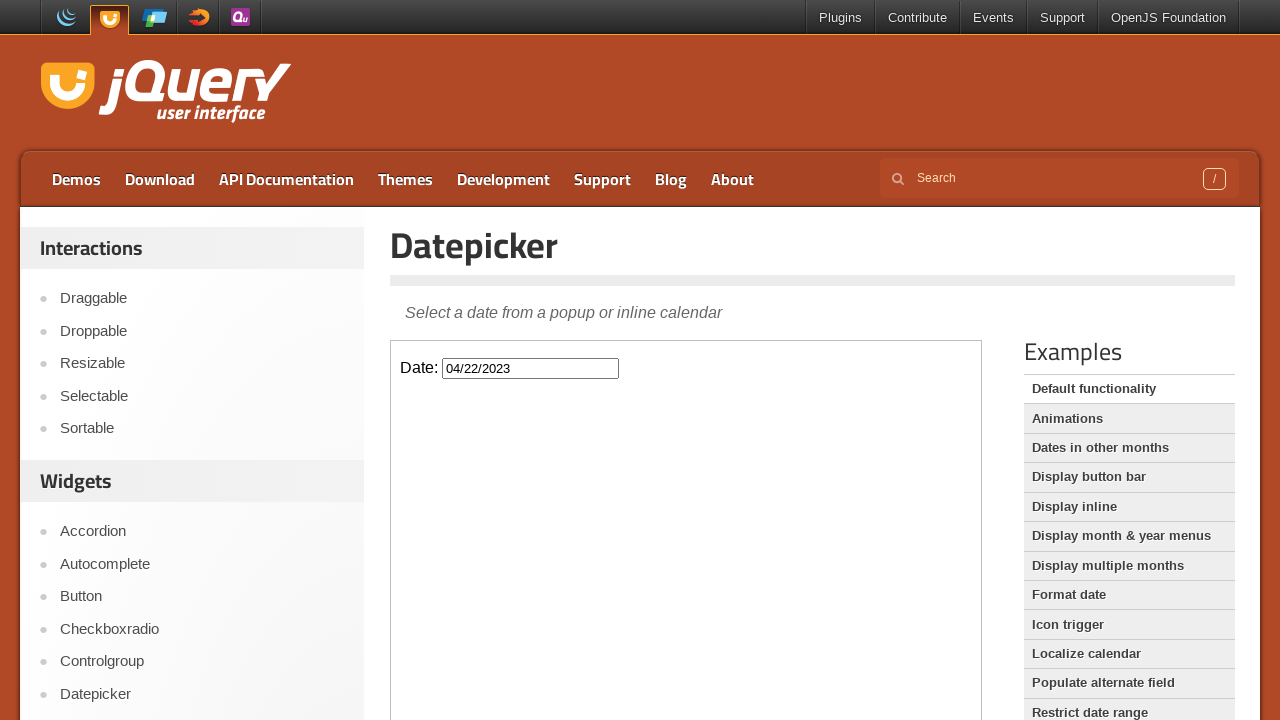